Navigates to a test website specifically designed for testing broken links and verifies all links on the page

Starting URL: http://www.deadlinkcity.com/

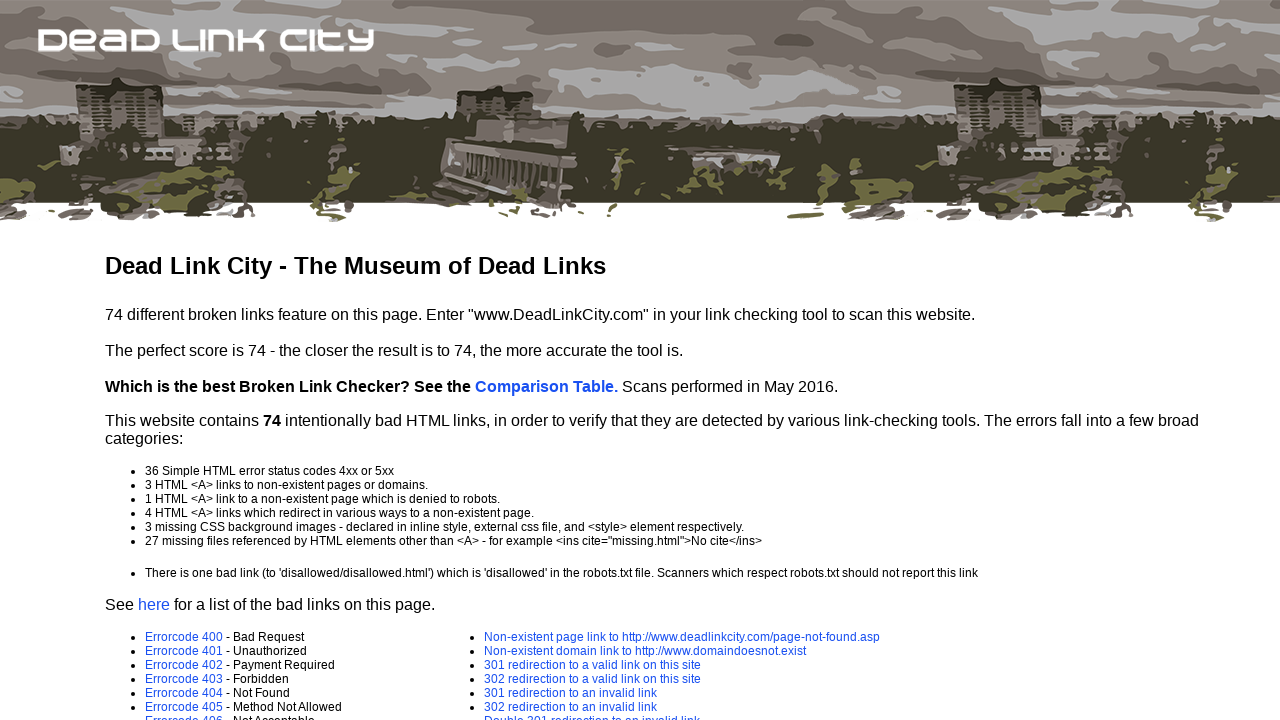

Waited for page to fully load with networkidle state
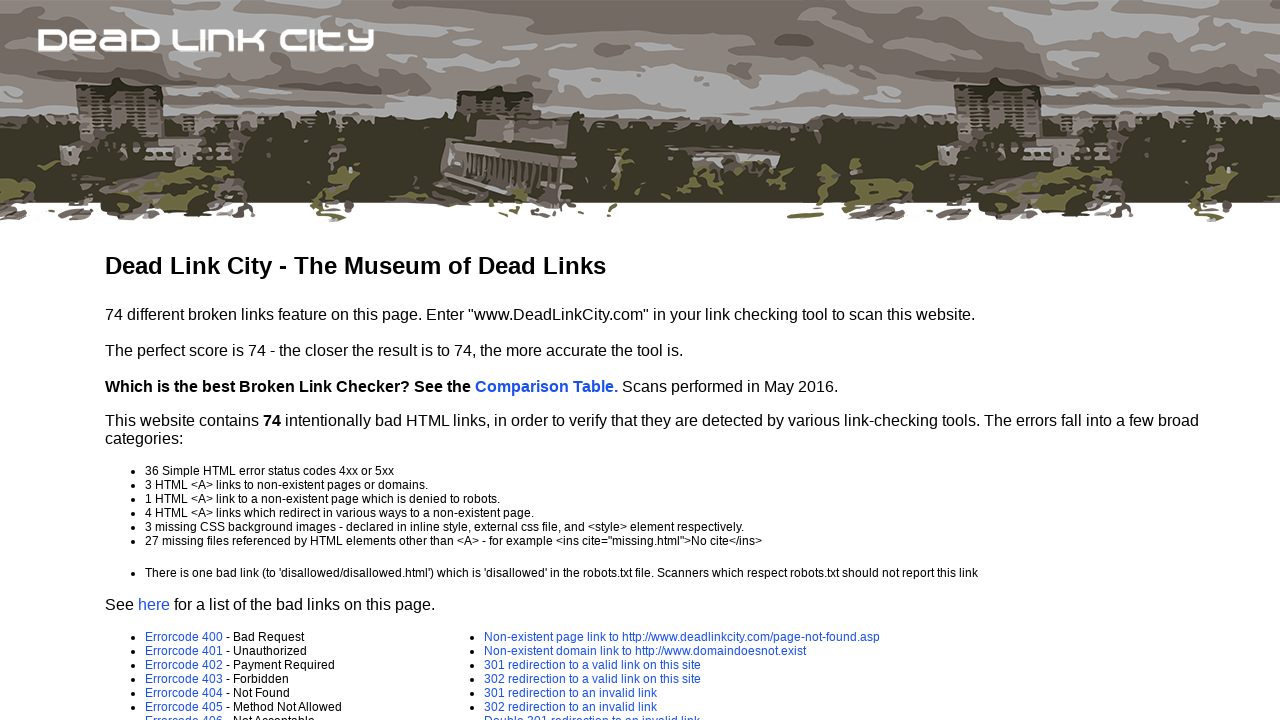

Retrieved all links on the page
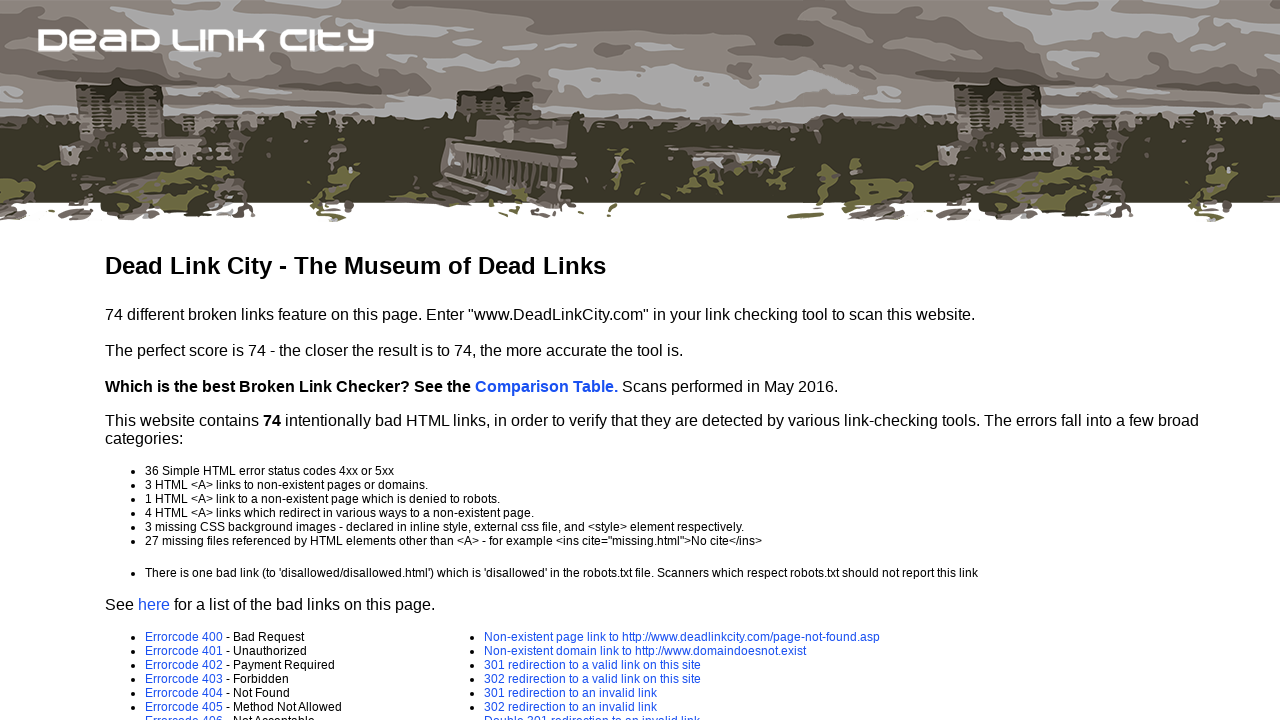

Retrieved href attribute from link: /comparison.asp
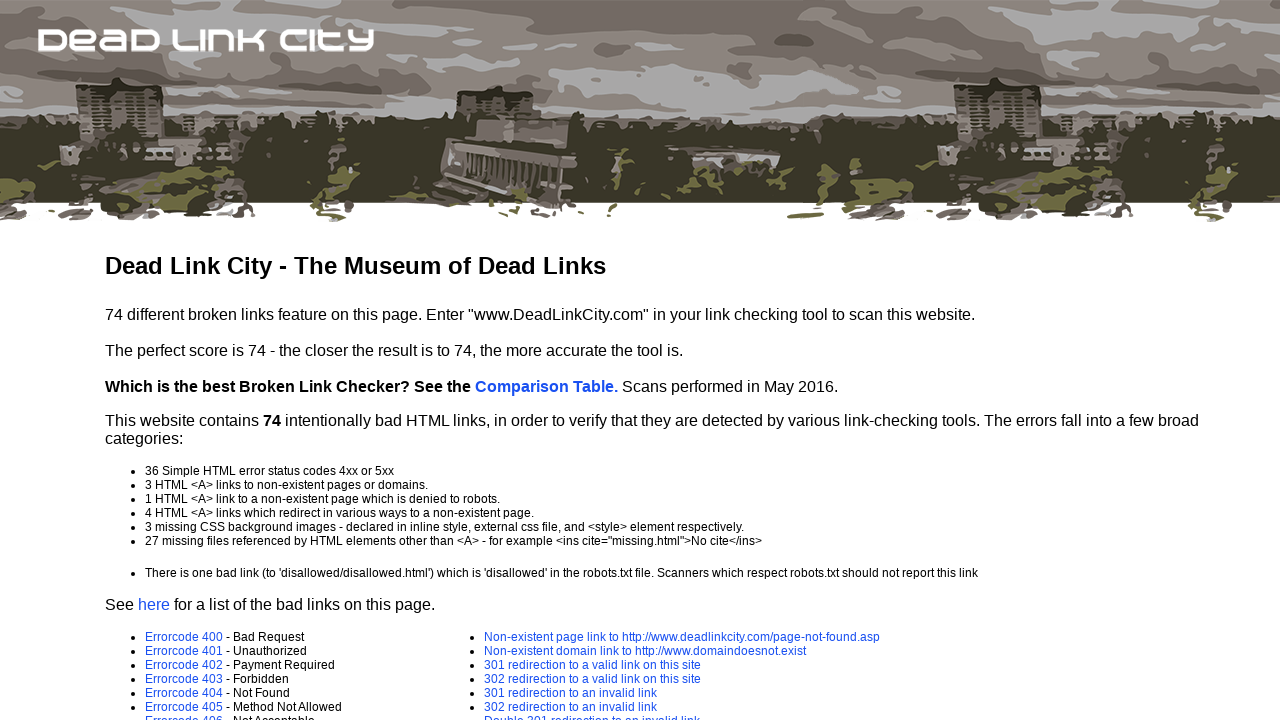

Scrolled link into view if needed - href: /comparison.asp
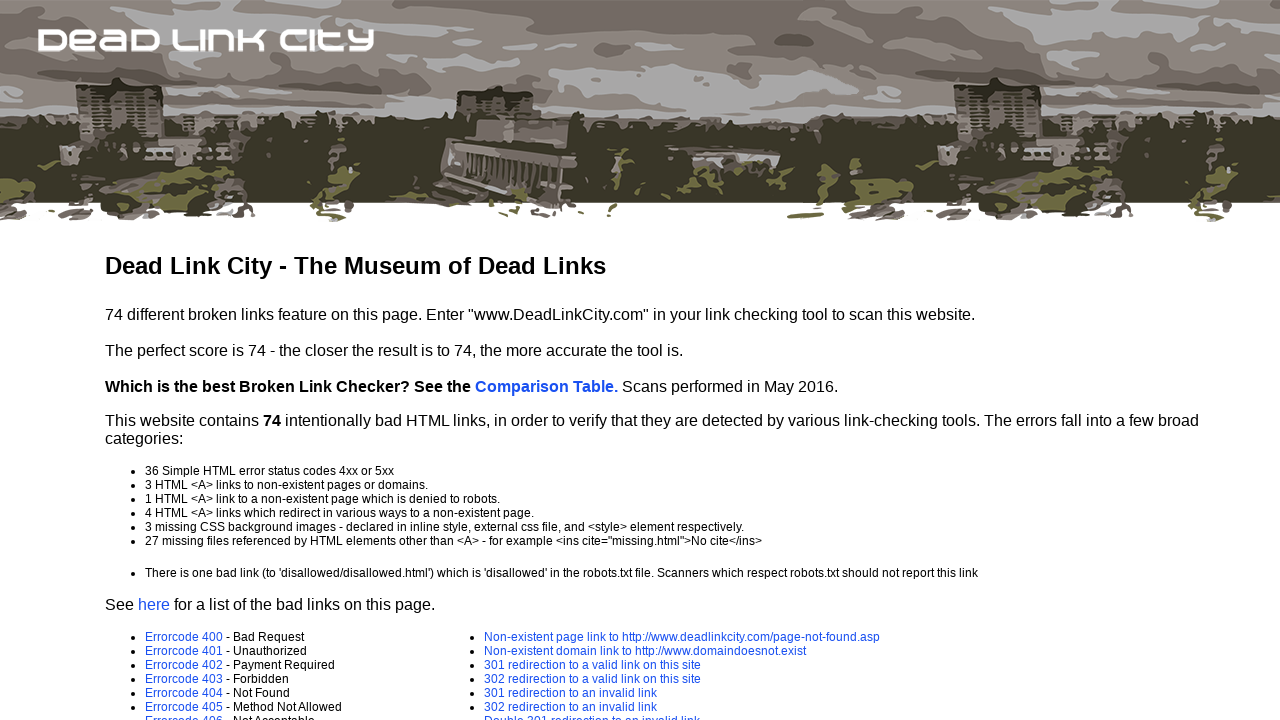

Retrieved href attribute from link: errorlist.asp
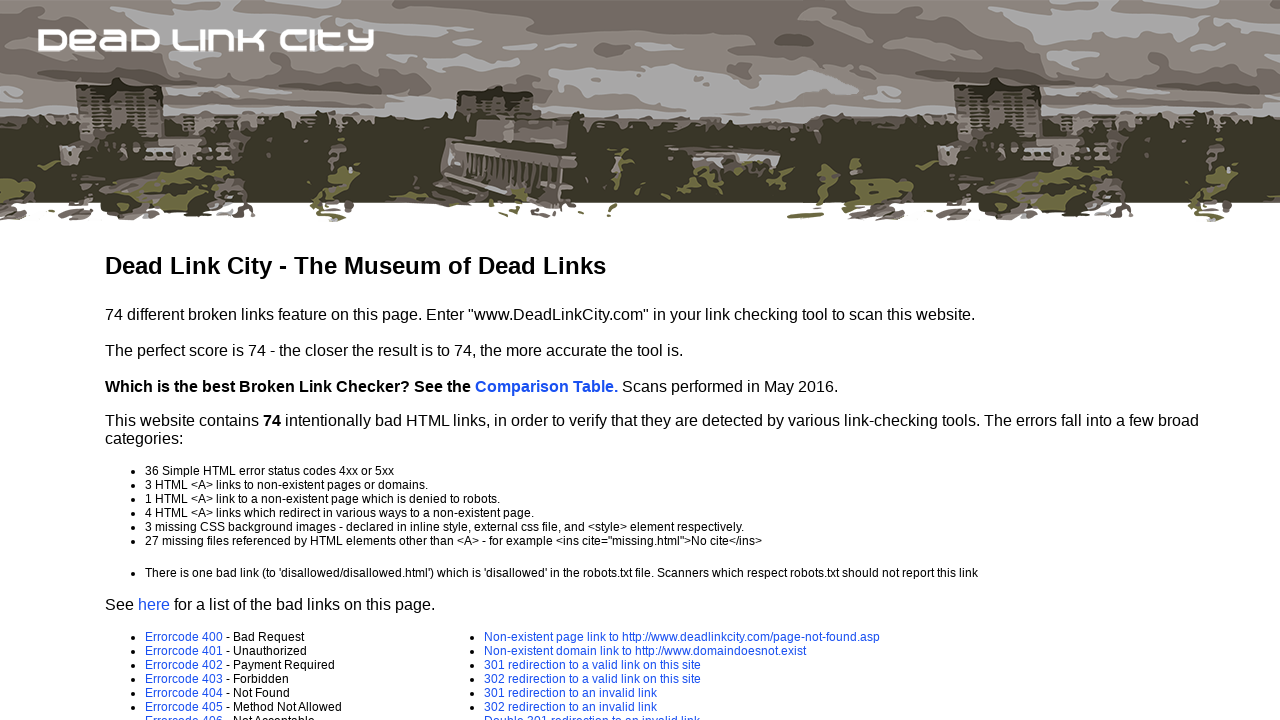

Scrolled link into view if needed - href: errorlist.asp
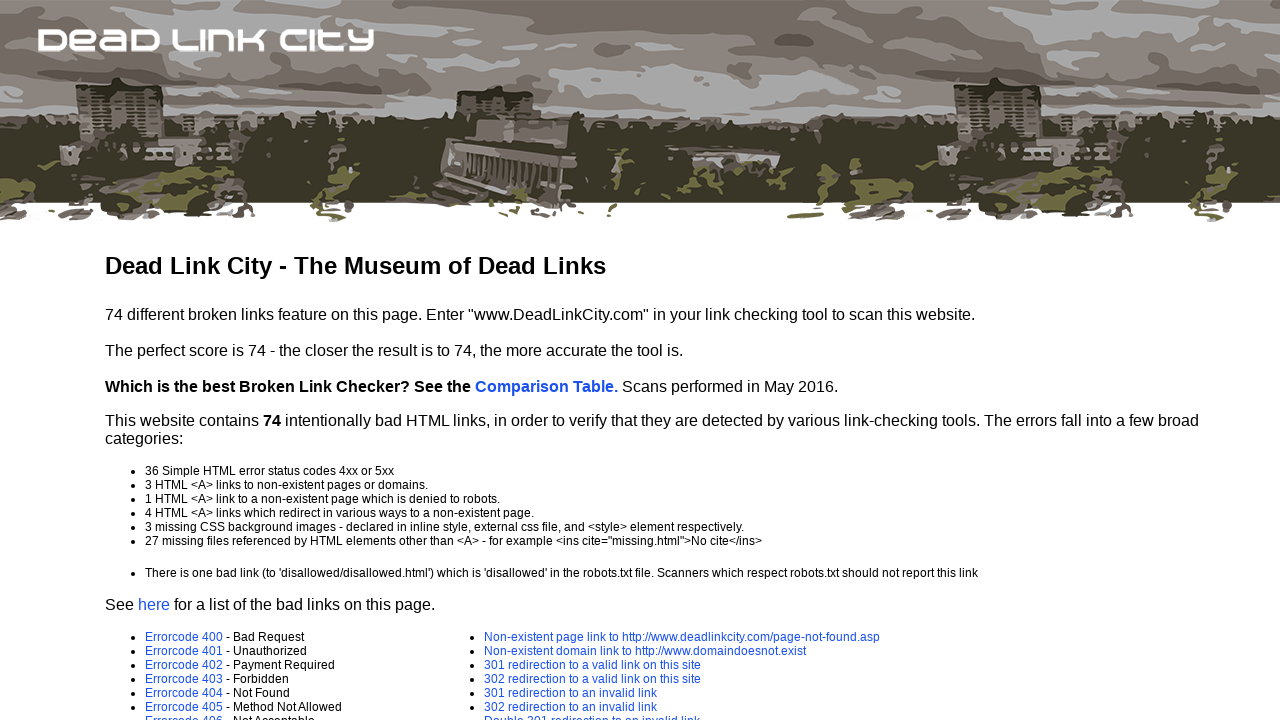

Retrieved href attribute from link: error-page.asp?e=400
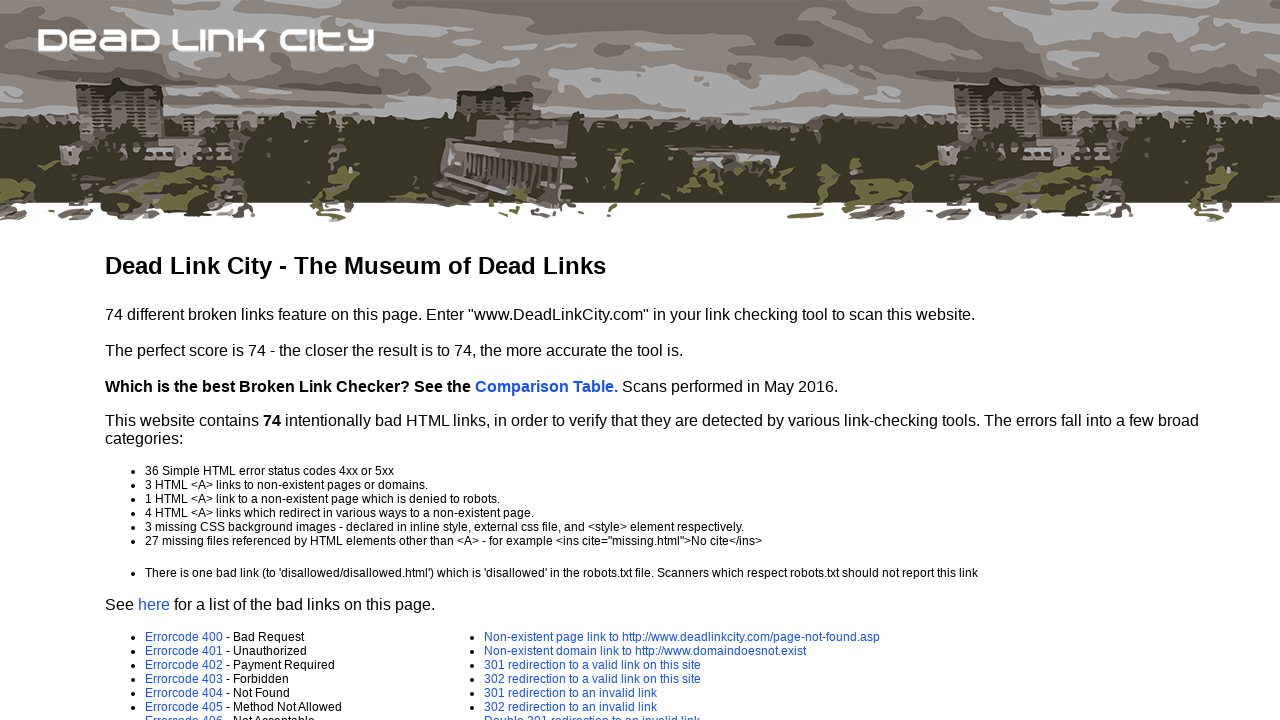

Scrolled link into view if needed - href: error-page.asp?e=400
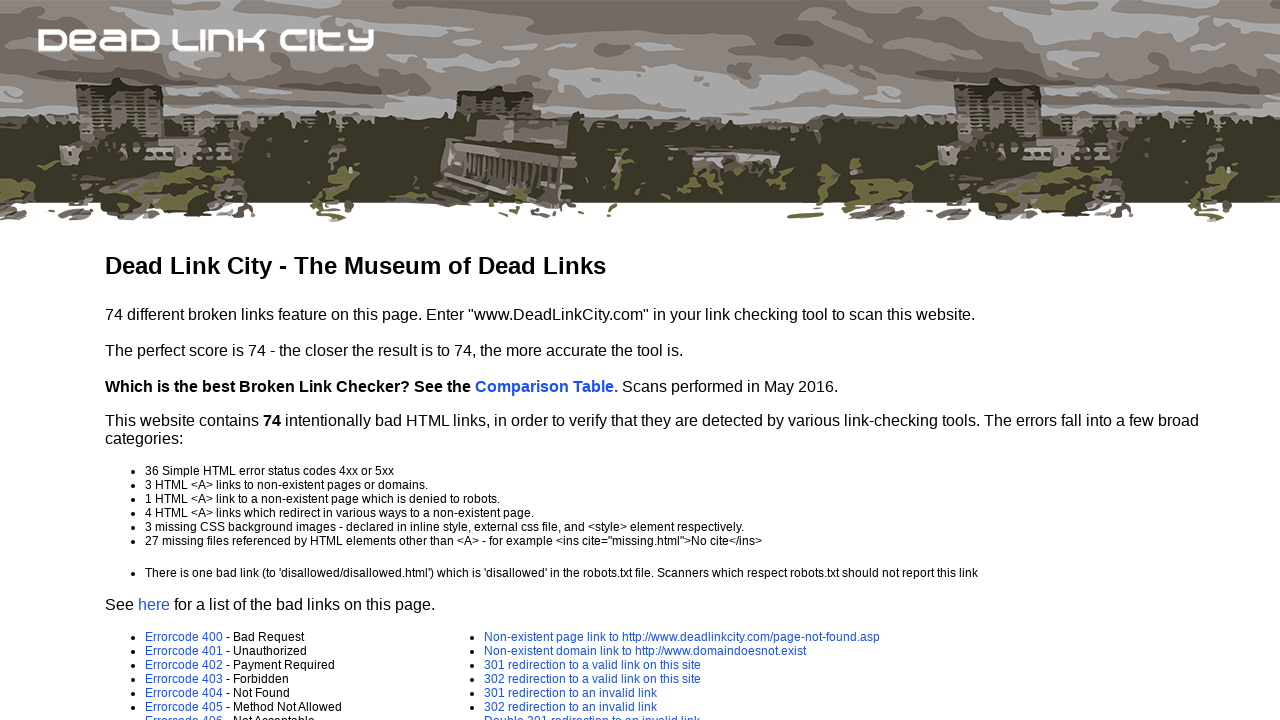

Retrieved href attribute from link: error-page.asp?e=401
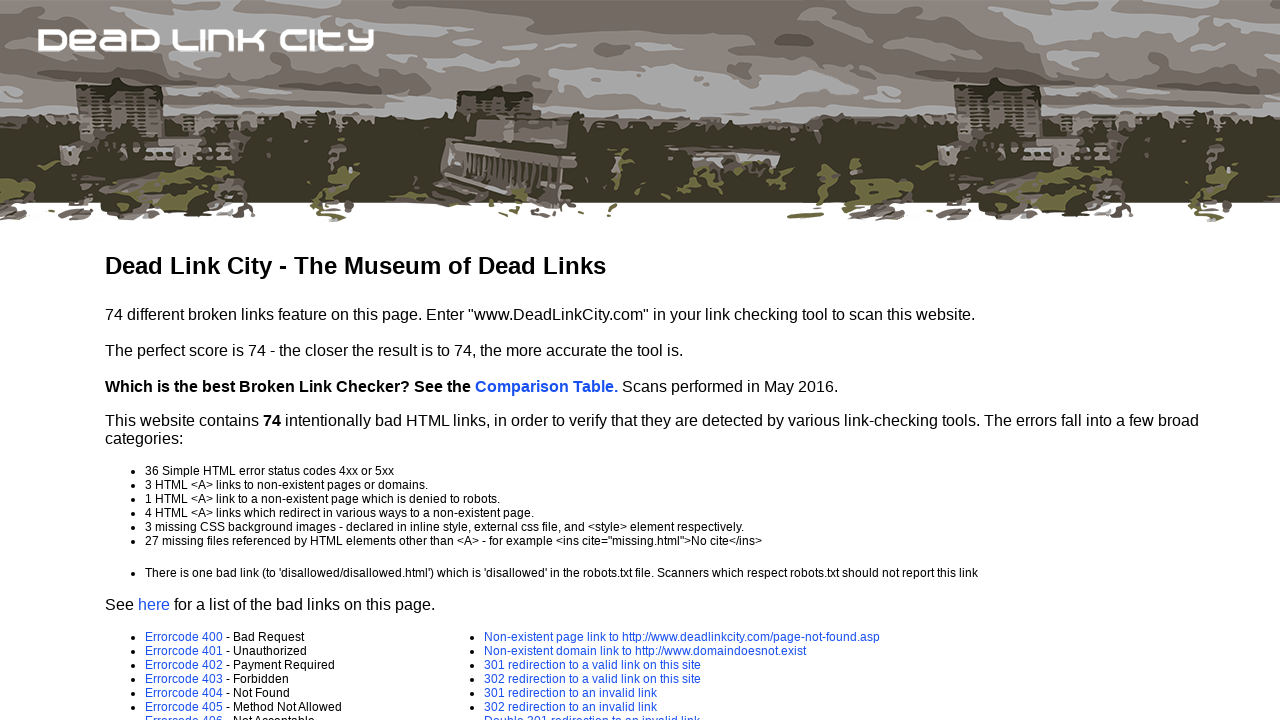

Scrolled link into view if needed - href: error-page.asp?e=401
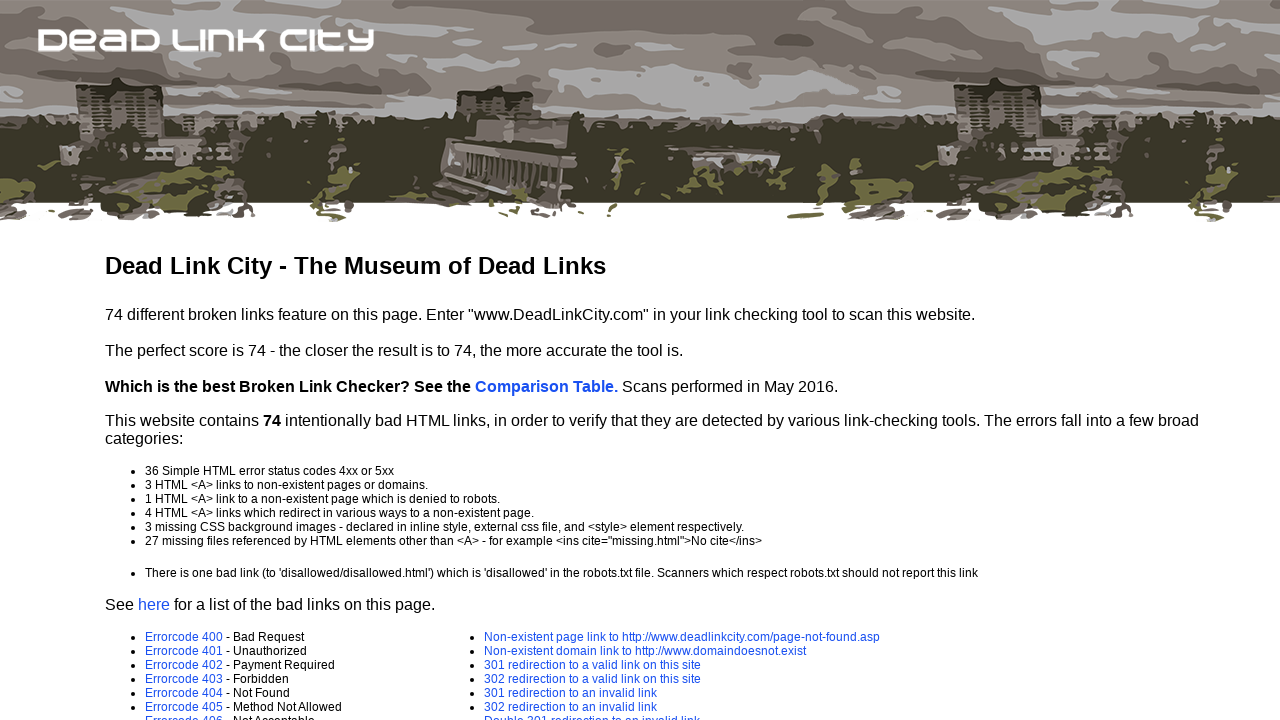

Retrieved href attribute from link: error-page.asp?e=402
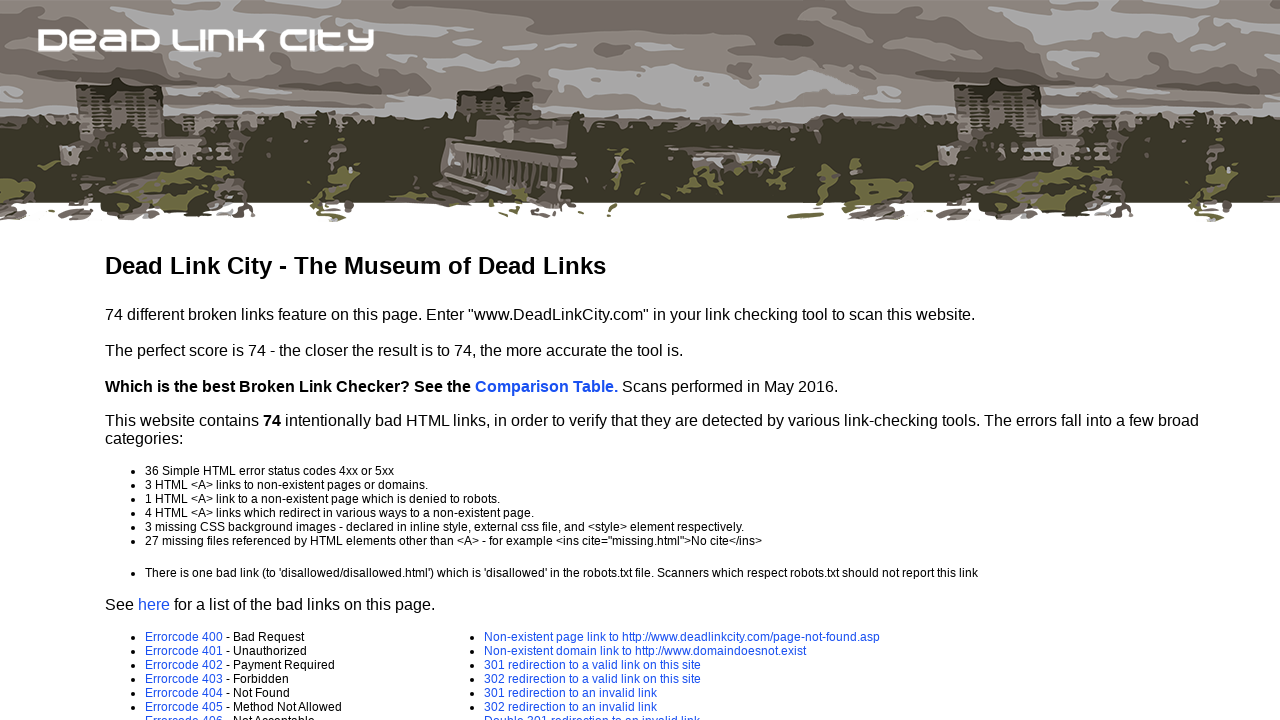

Scrolled link into view if needed - href: error-page.asp?e=402
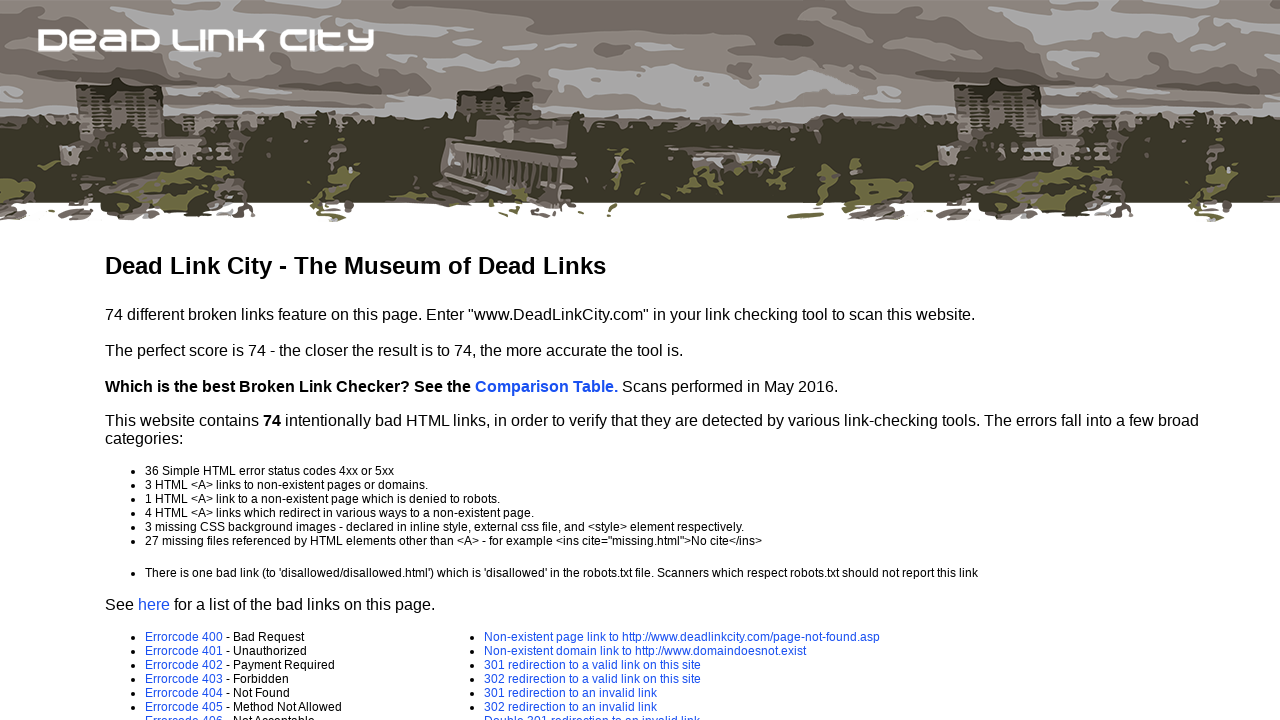

Retrieved href attribute from link: error-page.asp?e=403
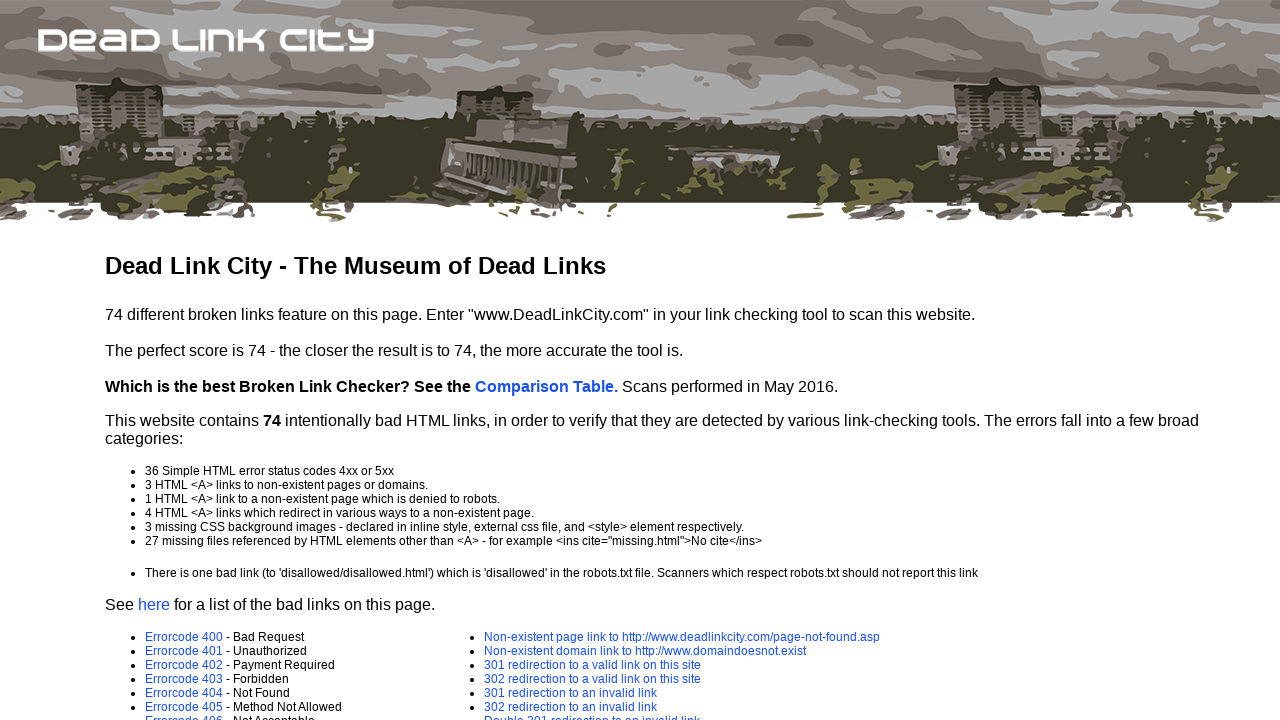

Scrolled link into view if needed - href: error-page.asp?e=403
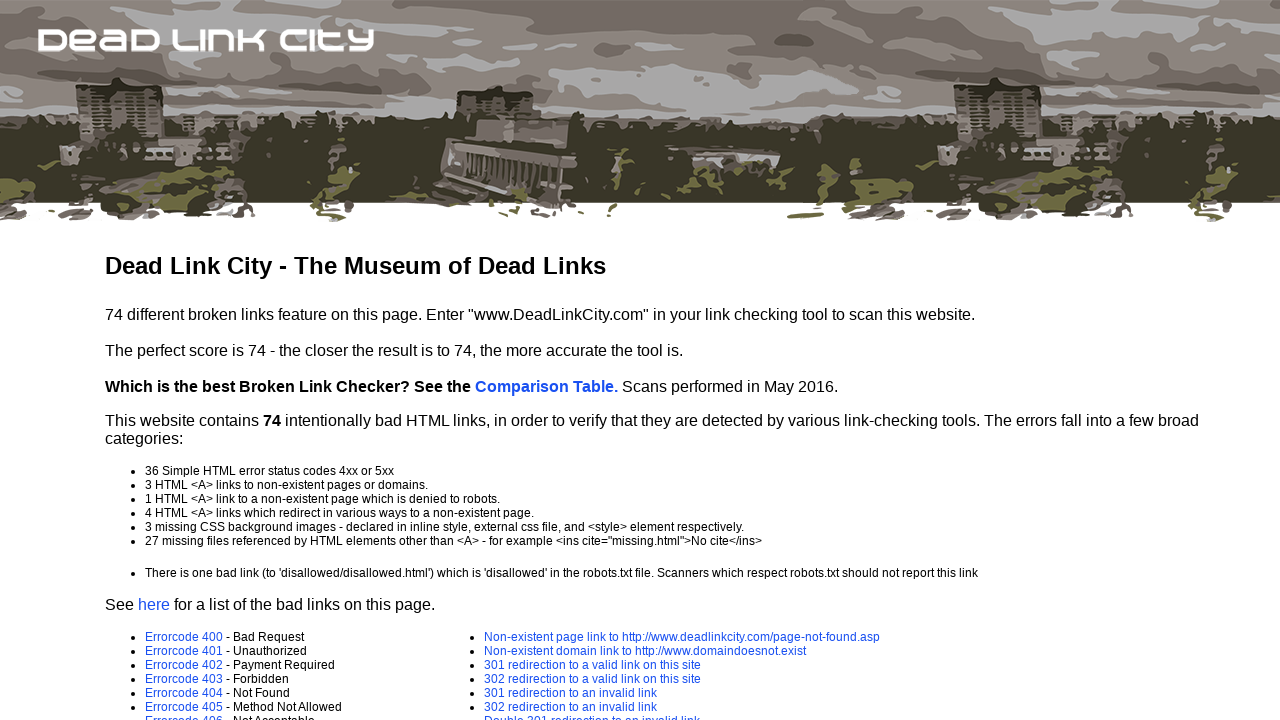

Retrieved href attribute from link: error-page.asp?e=404
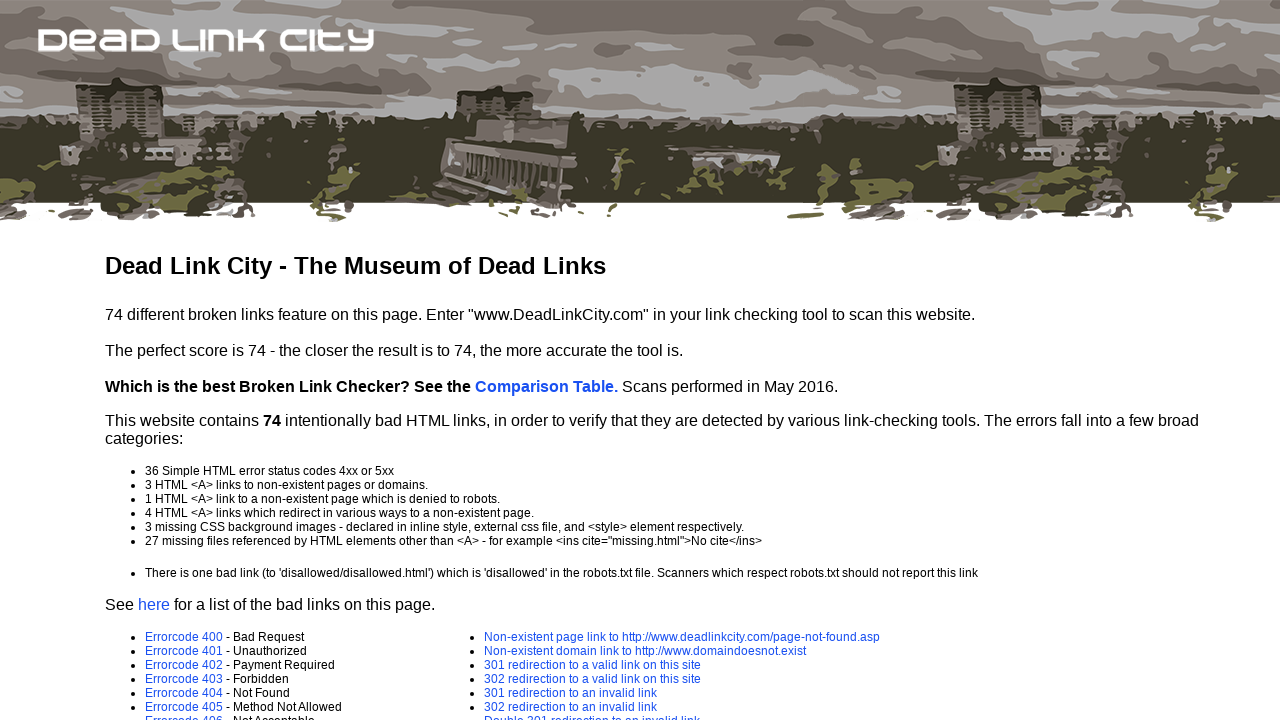

Scrolled link into view if needed - href: error-page.asp?e=404
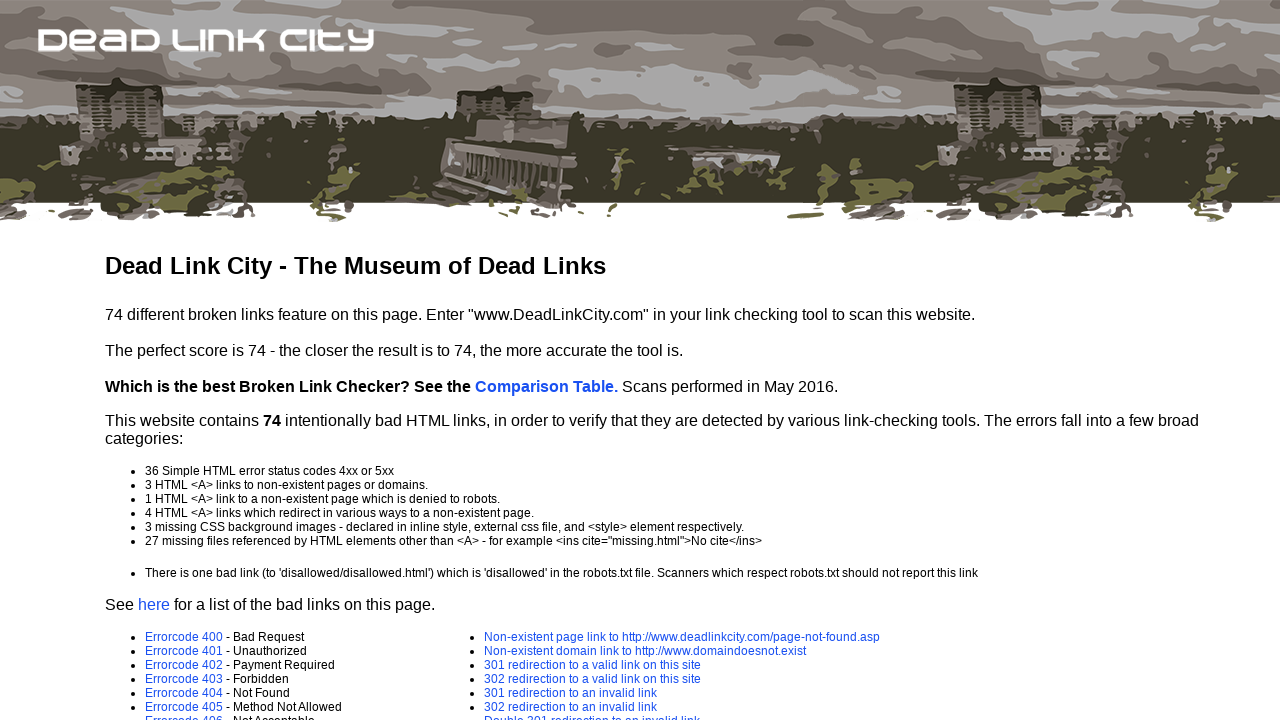

Retrieved href attribute from link: error-page.asp?e=405
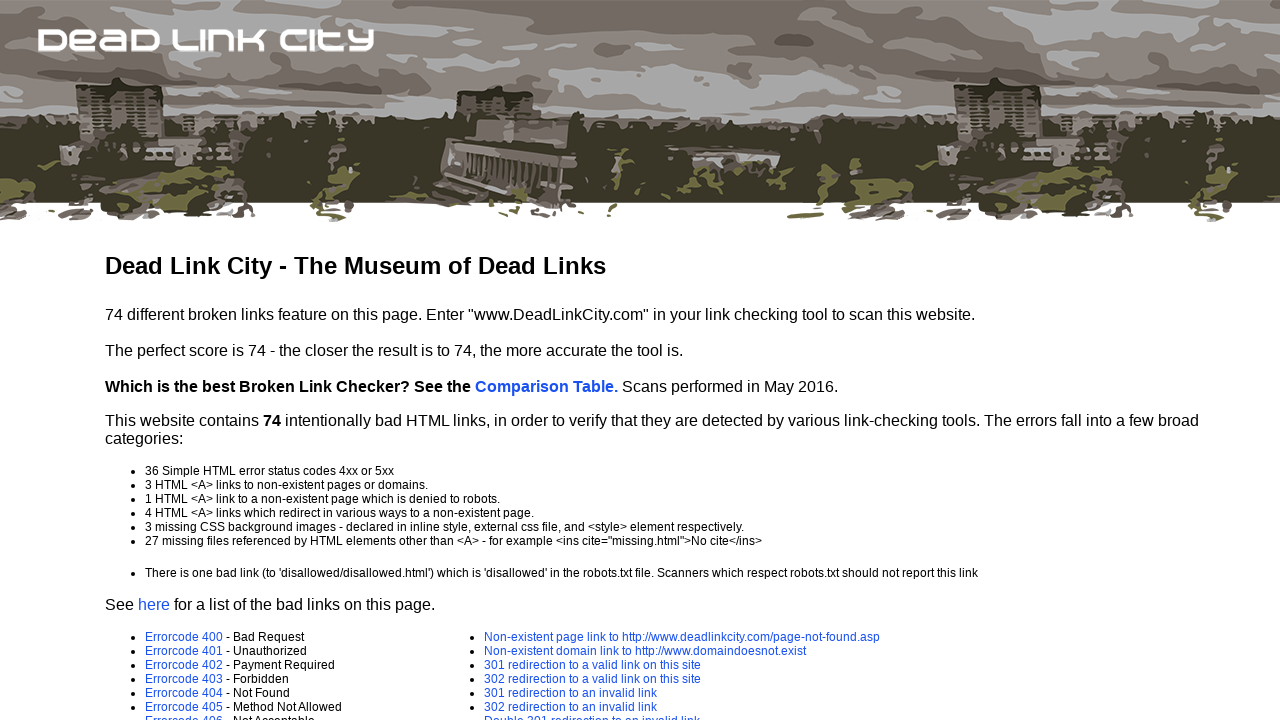

Scrolled link into view if needed - href: error-page.asp?e=405
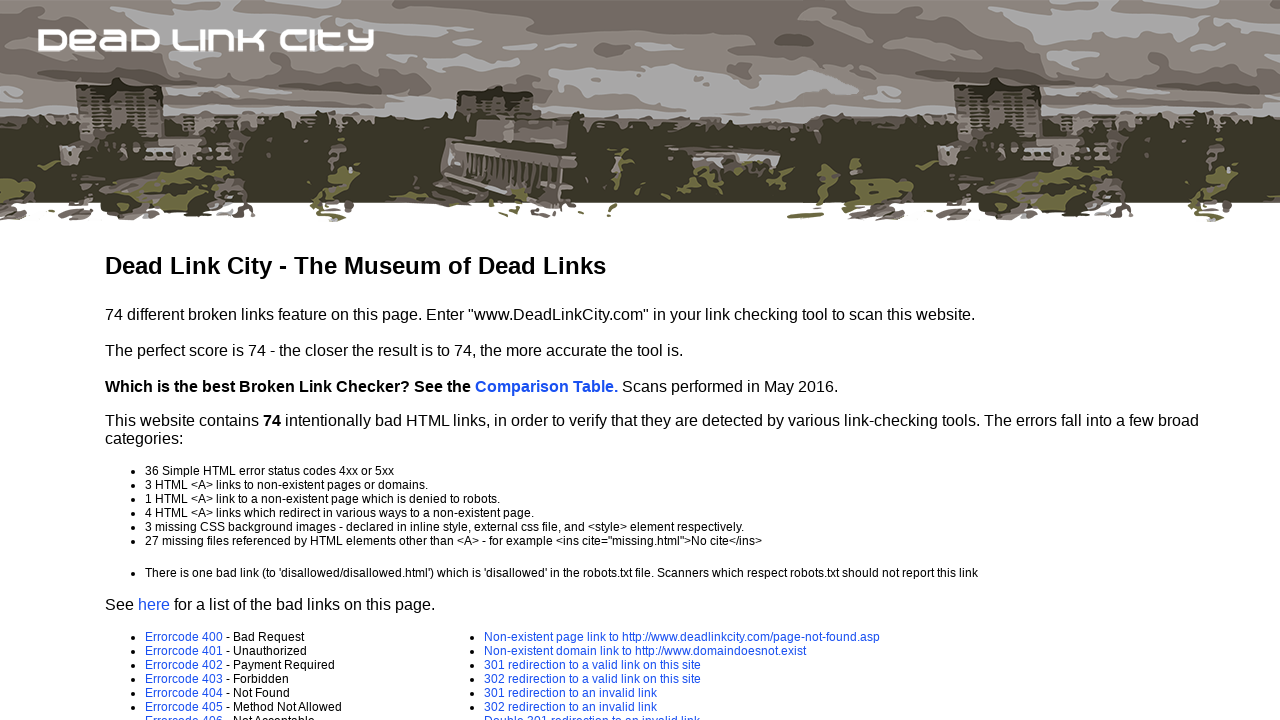

Retrieved href attribute from link: error-page.asp?e=406
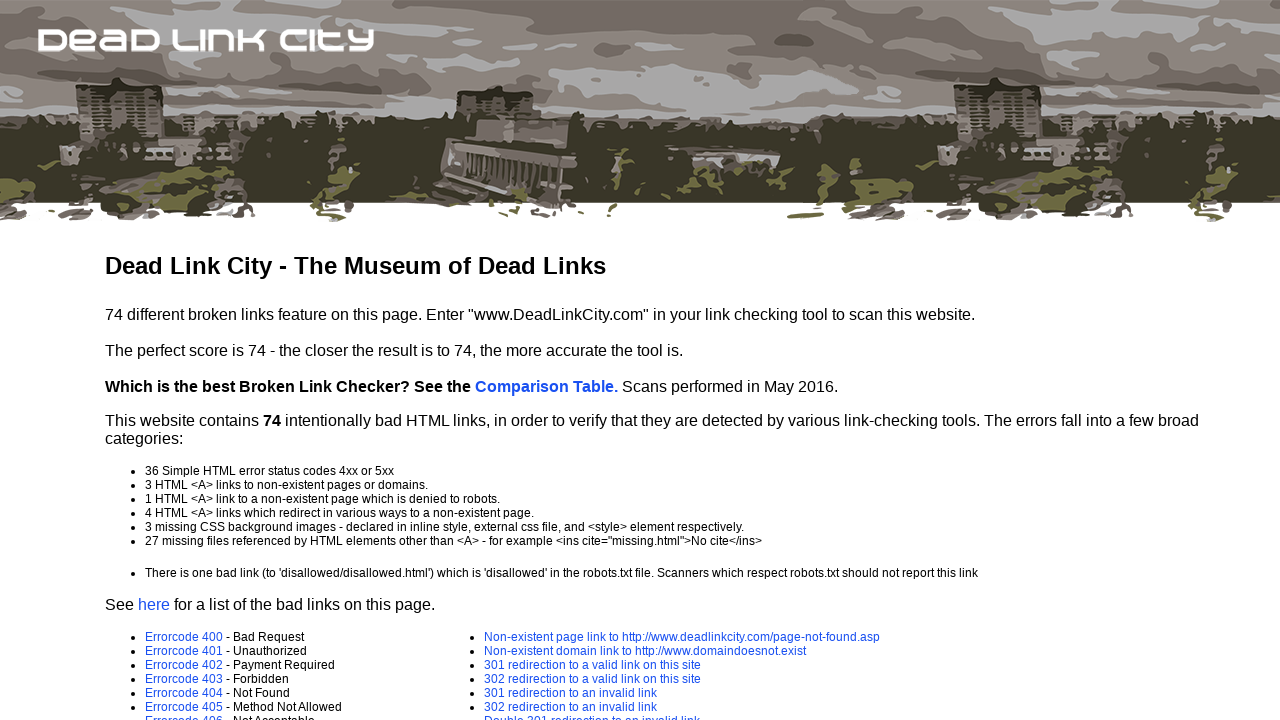

Scrolled link into view if needed - href: error-page.asp?e=406
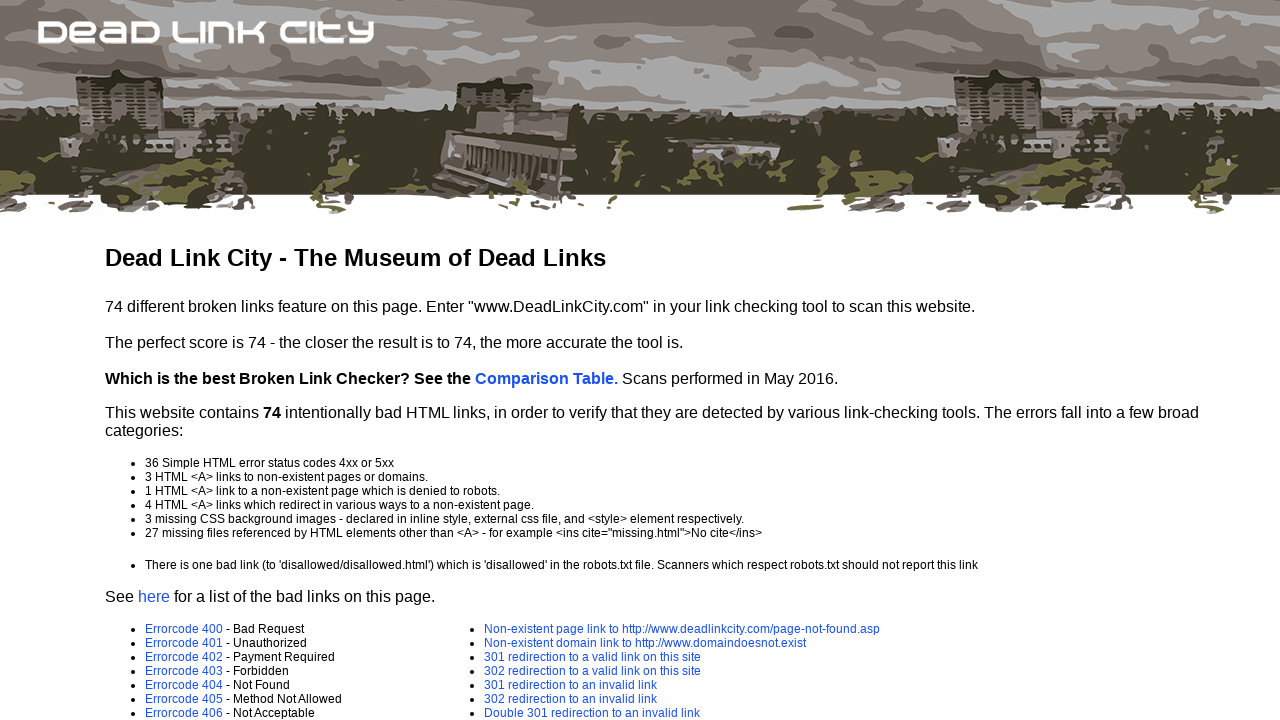

Retrieved href attribute from link: error-page.asp?e=407
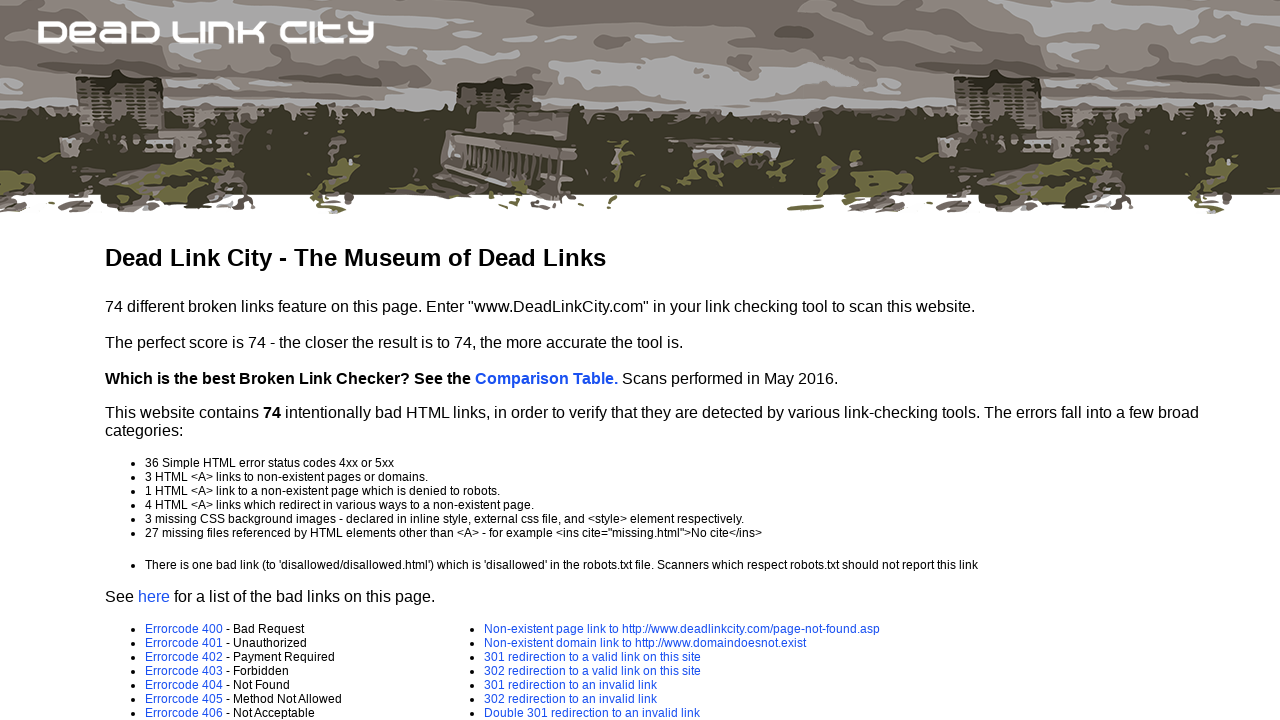

Scrolled link into view if needed - href: error-page.asp?e=407
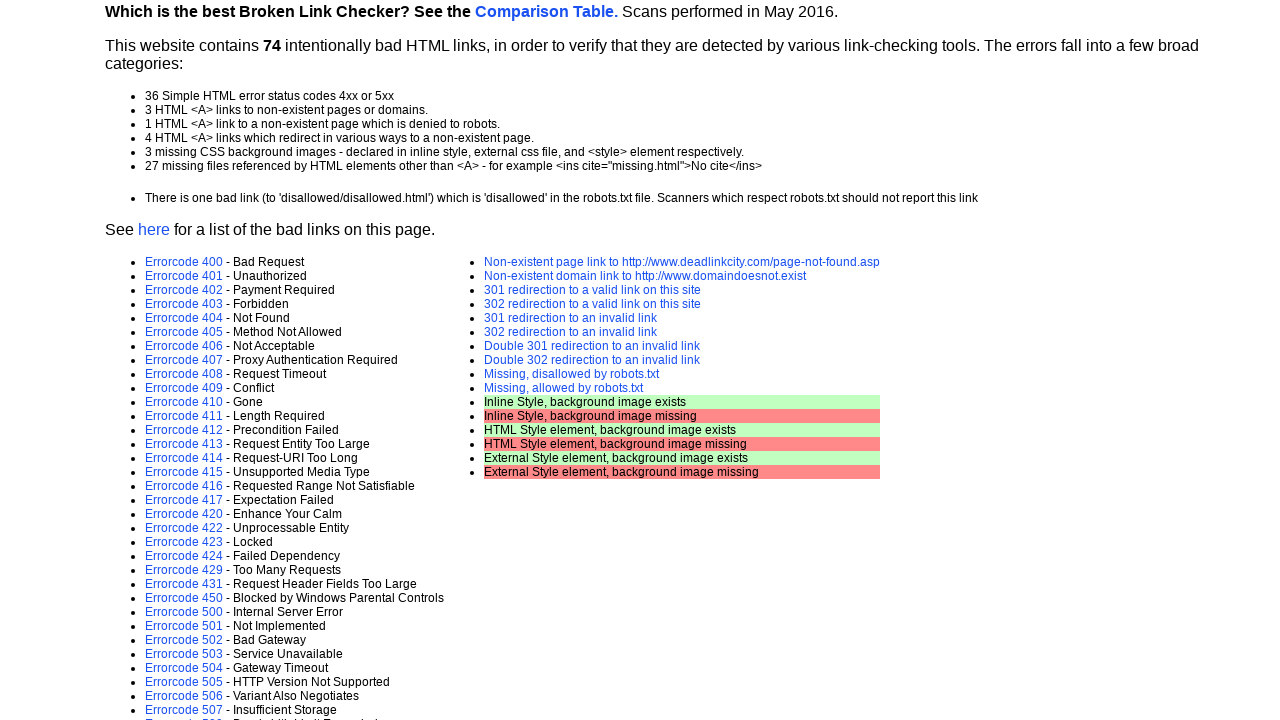

Retrieved href attribute from link: error-page.asp?e=408
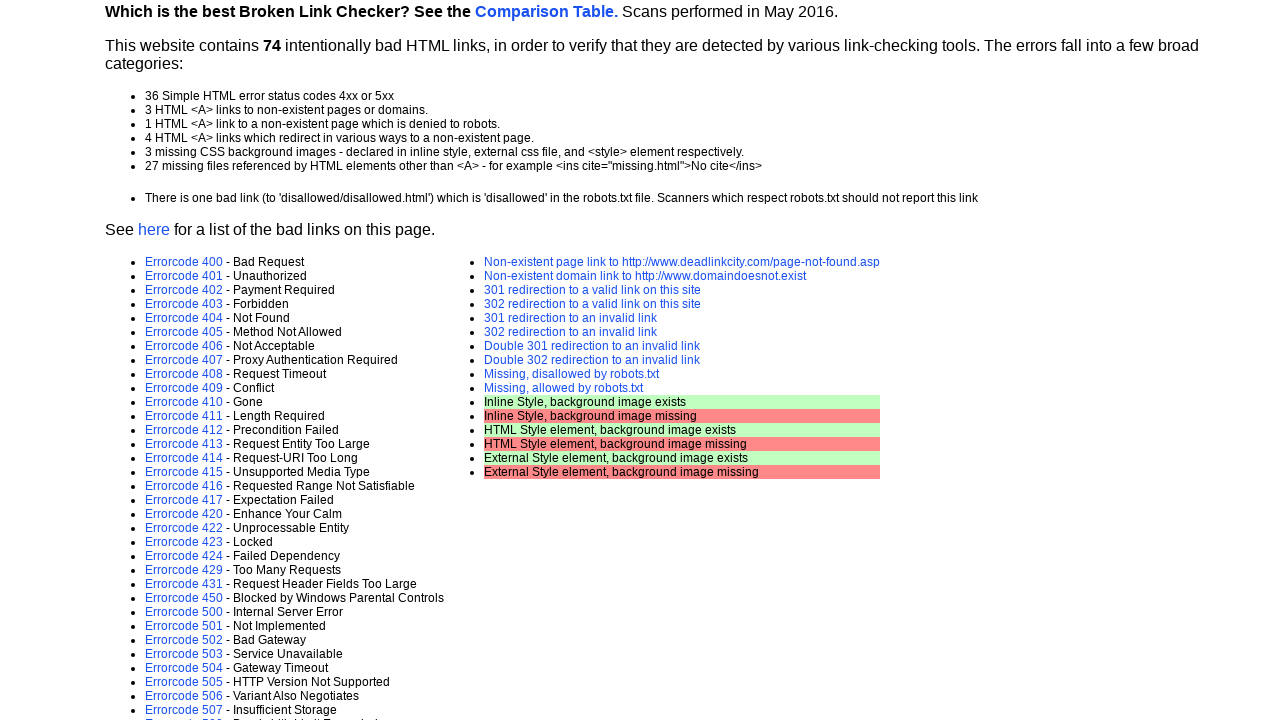

Scrolled link into view if needed - href: error-page.asp?e=408
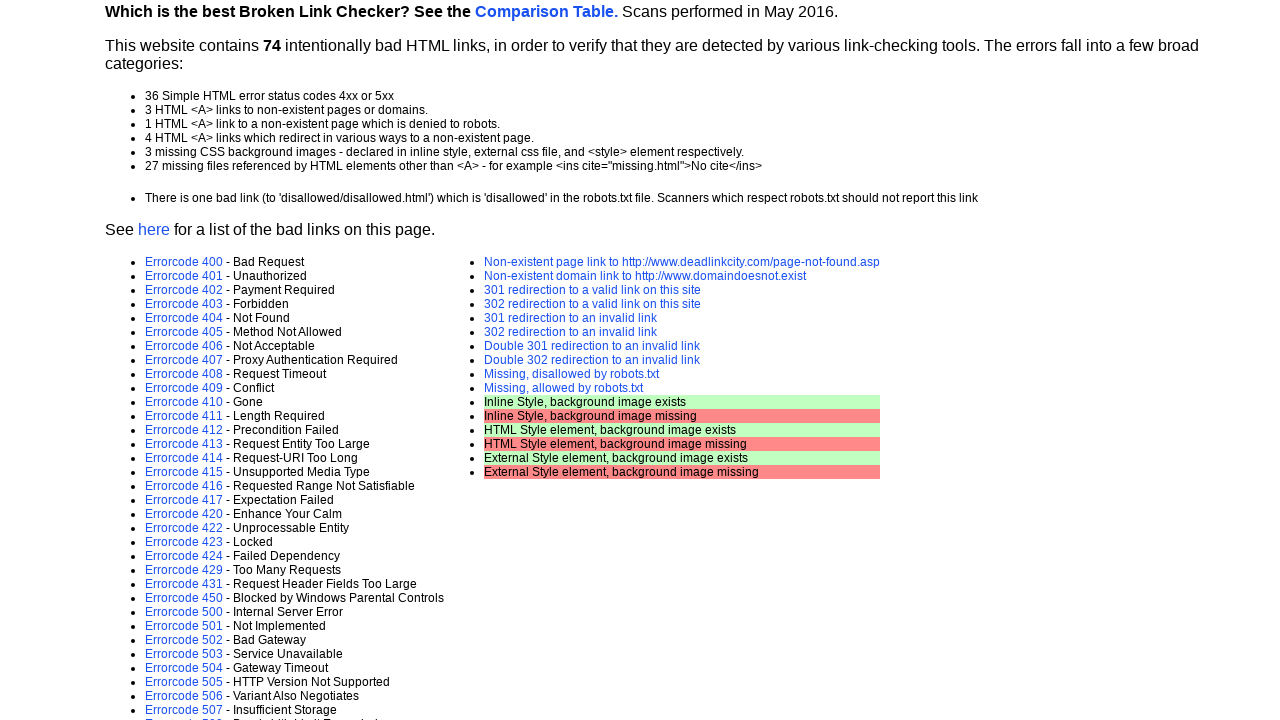

Retrieved href attribute from link: error-page.asp?e=409
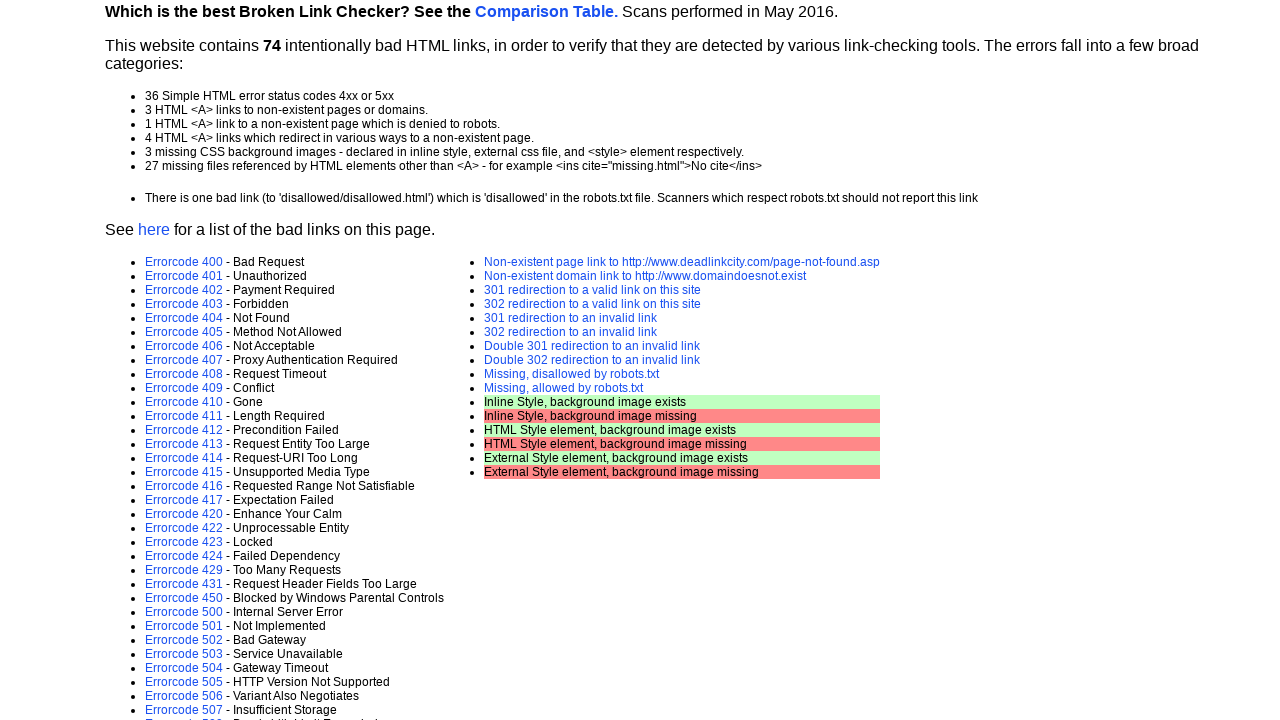

Scrolled link into view if needed - href: error-page.asp?e=409
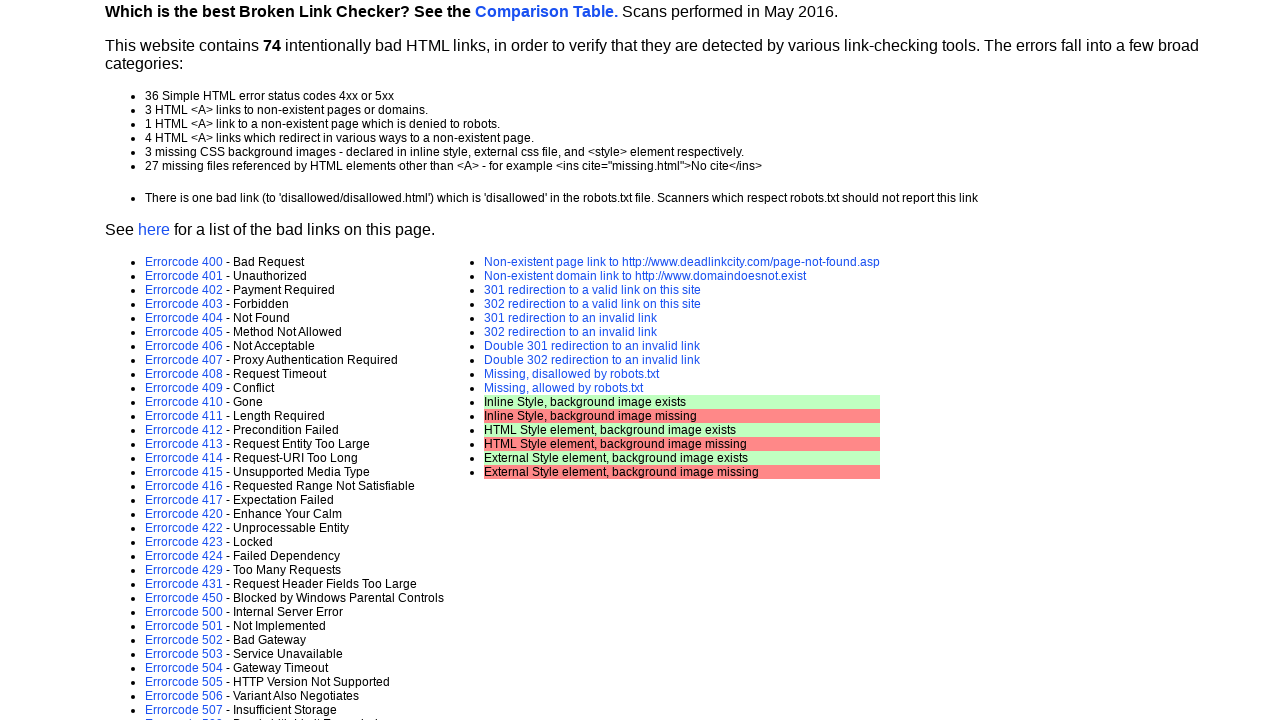

Retrieved href attribute from link: error-page.asp?e=410
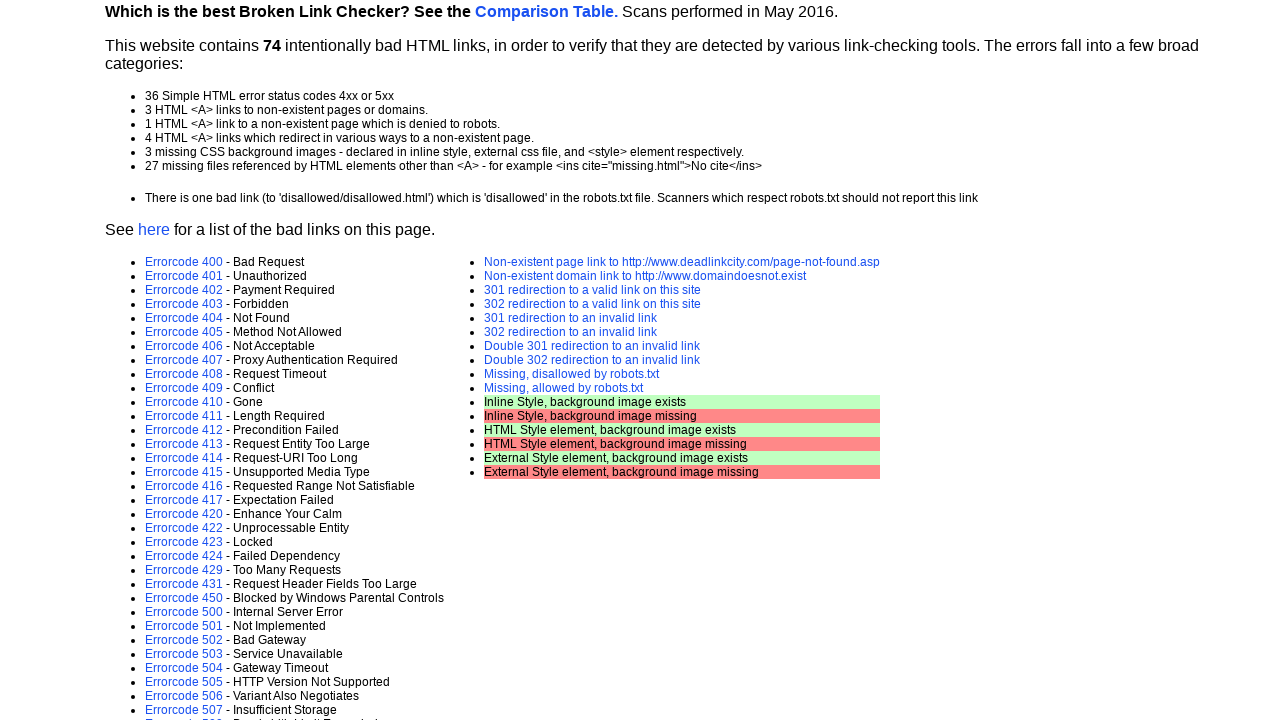

Scrolled link into view if needed - href: error-page.asp?e=410
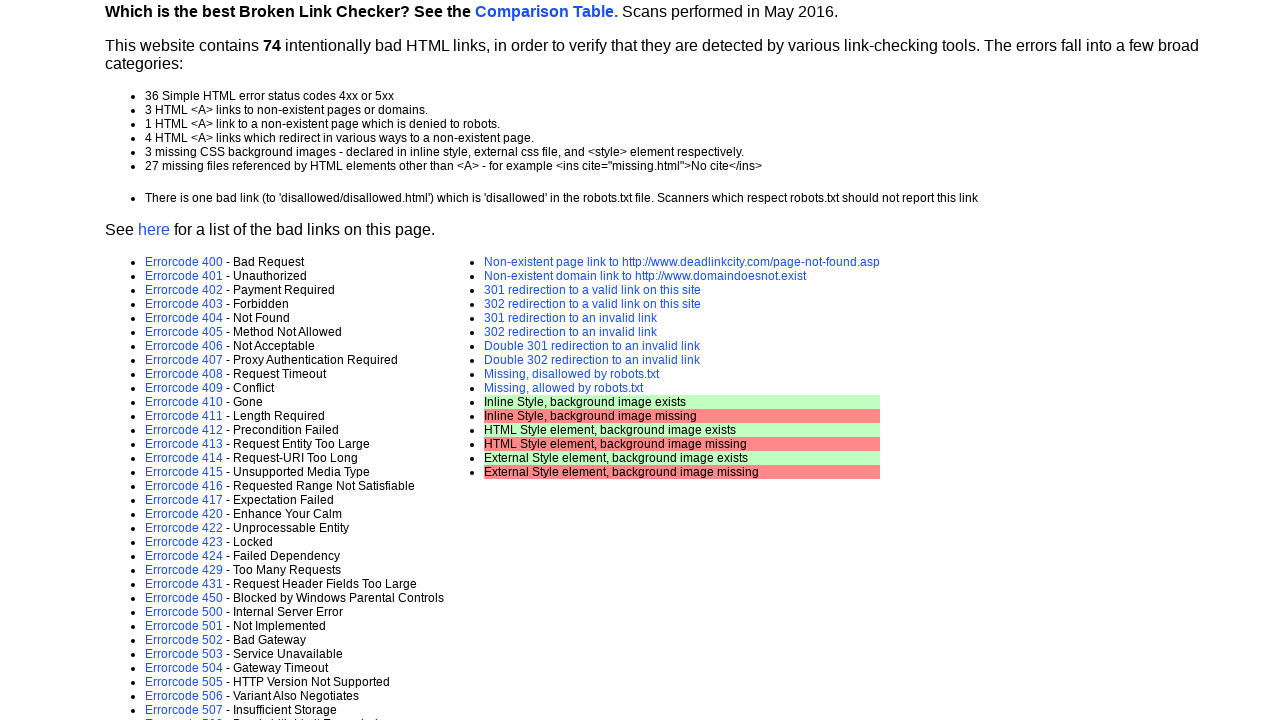

Retrieved href attribute from link: error-page.asp?e=411
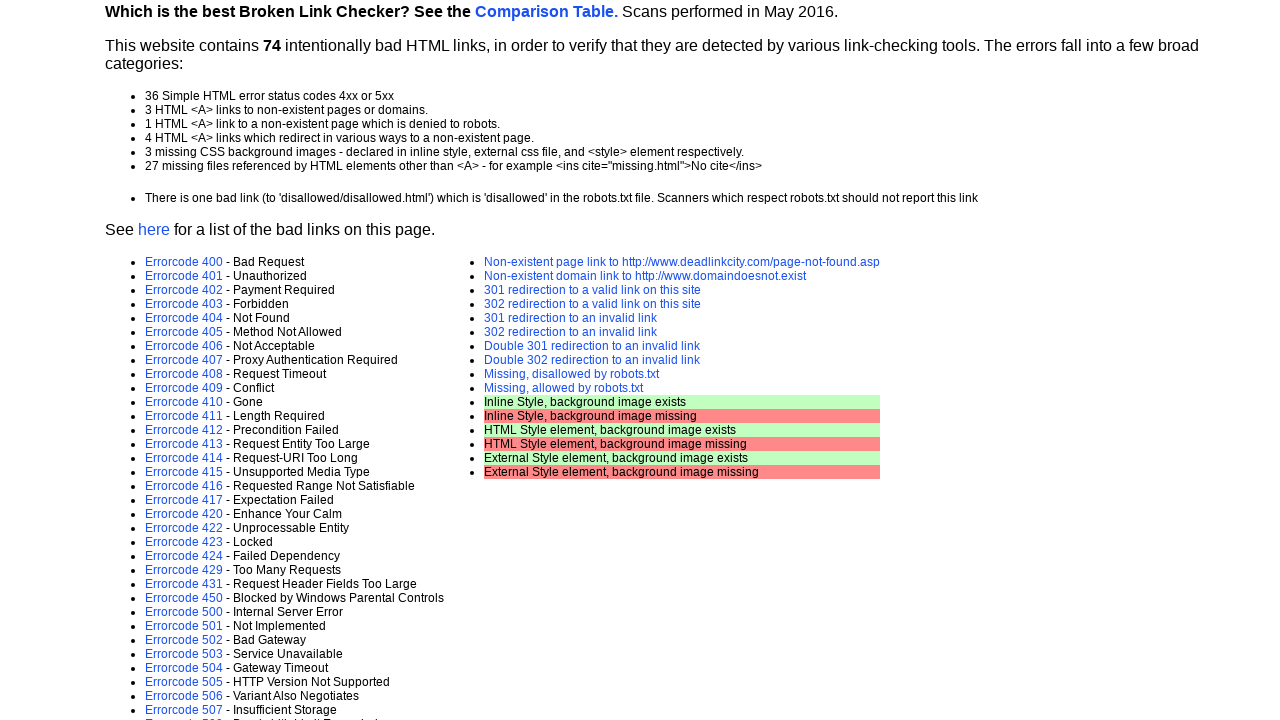

Scrolled link into view if needed - href: error-page.asp?e=411
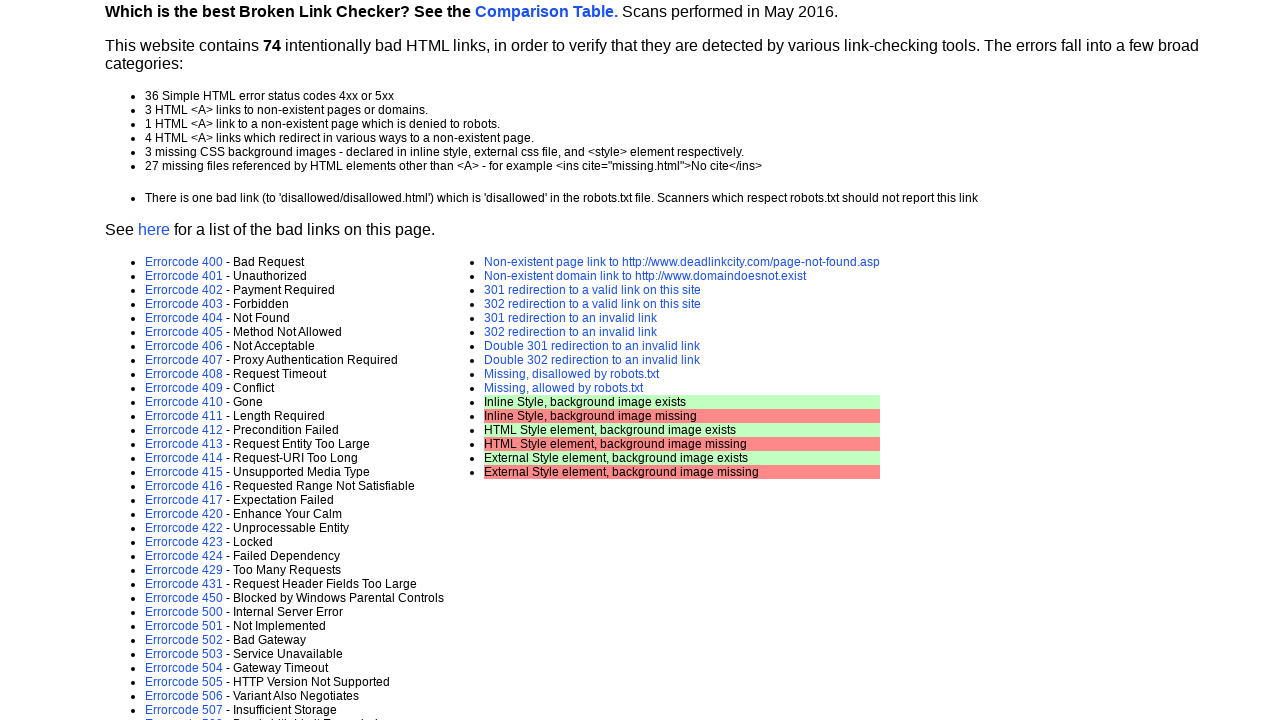

Retrieved href attribute from link: error-page.asp?e=412
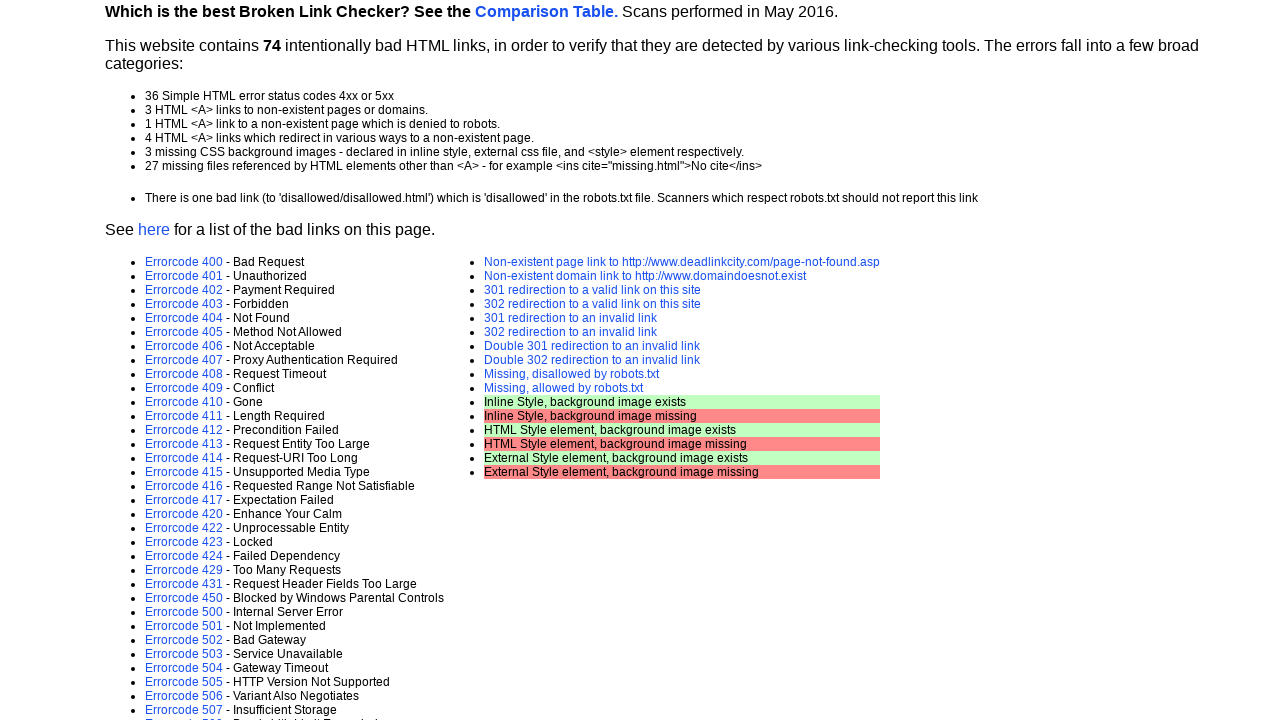

Scrolled link into view if needed - href: error-page.asp?e=412
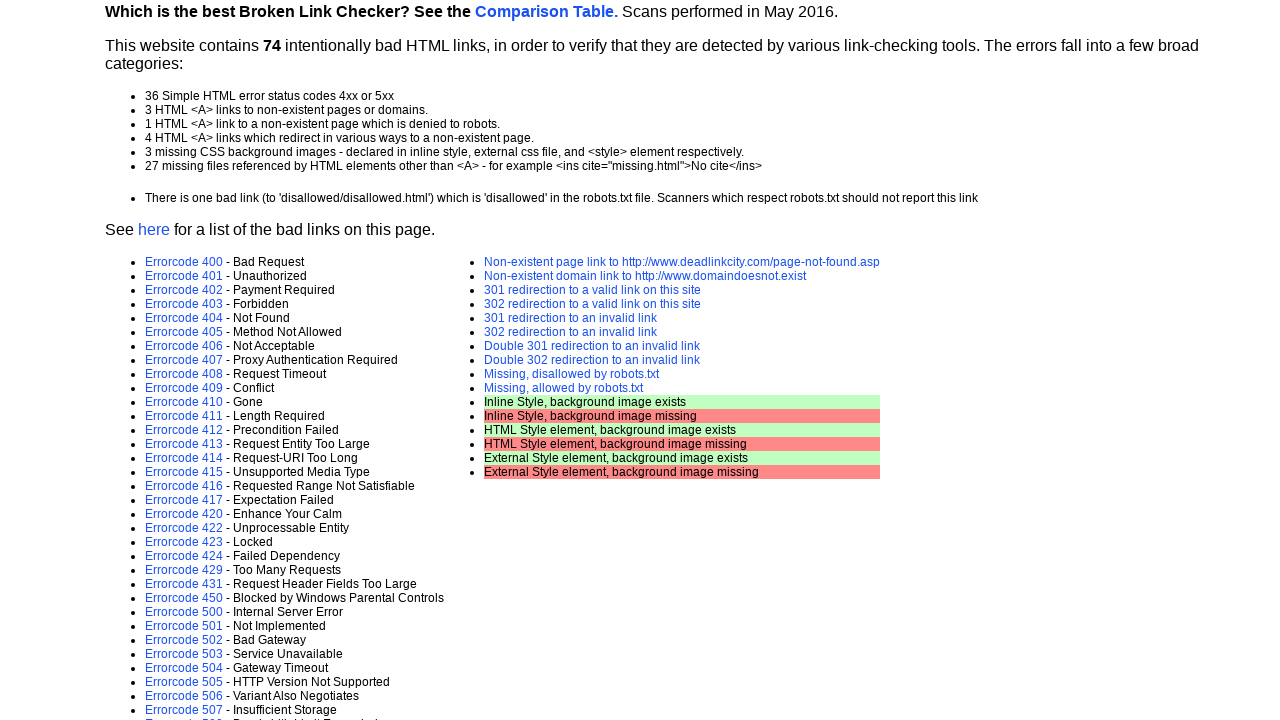

Retrieved href attribute from link: error-page.asp?e=413
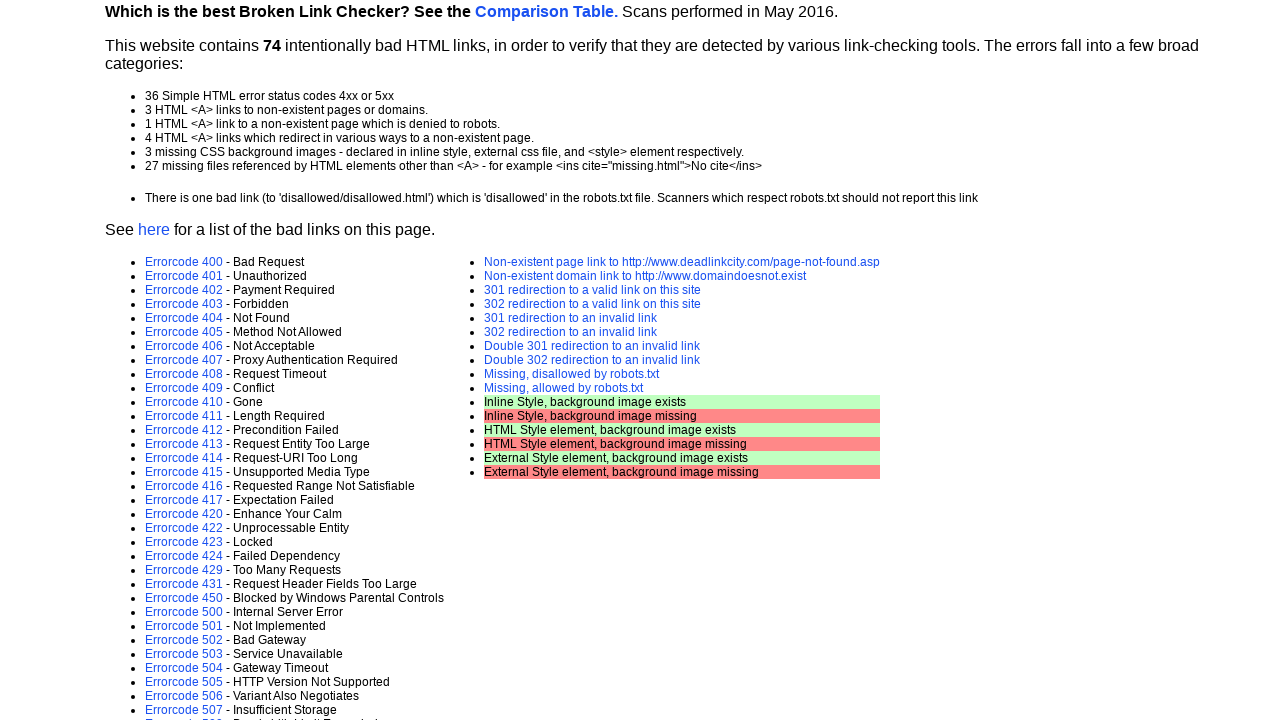

Scrolled link into view if needed - href: error-page.asp?e=413
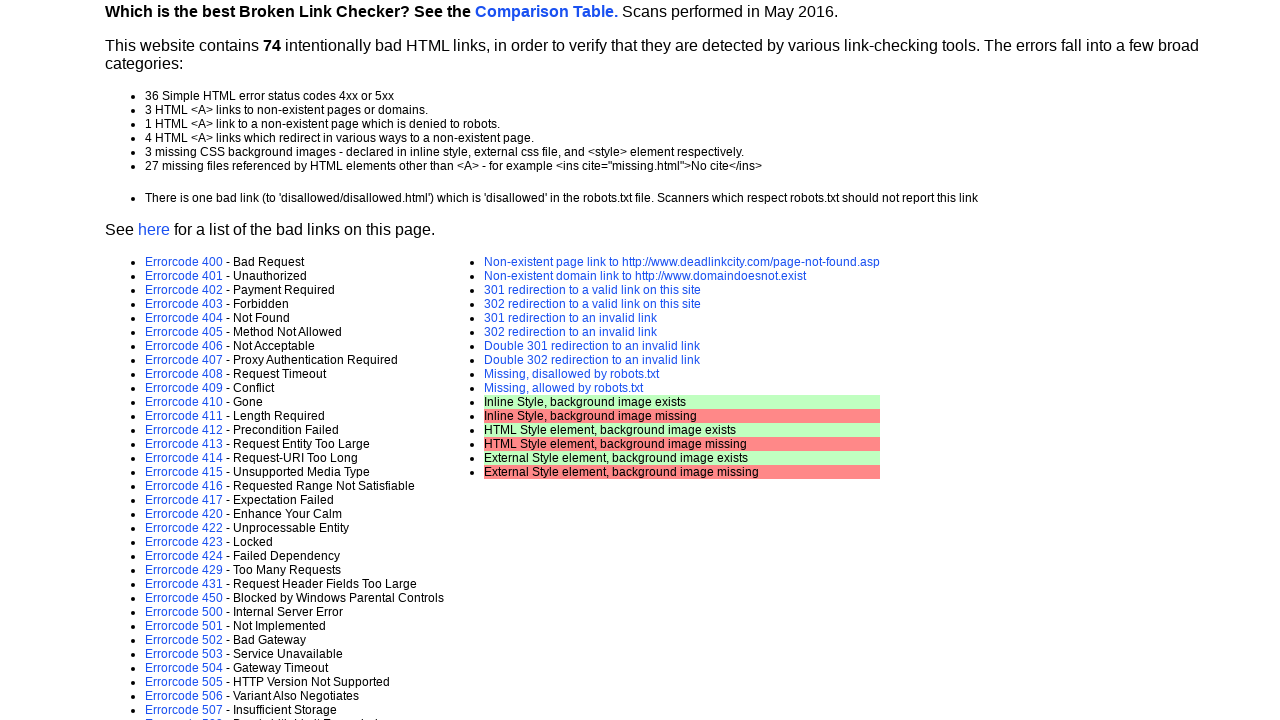

Retrieved href attribute from link: error-page.asp?e=414
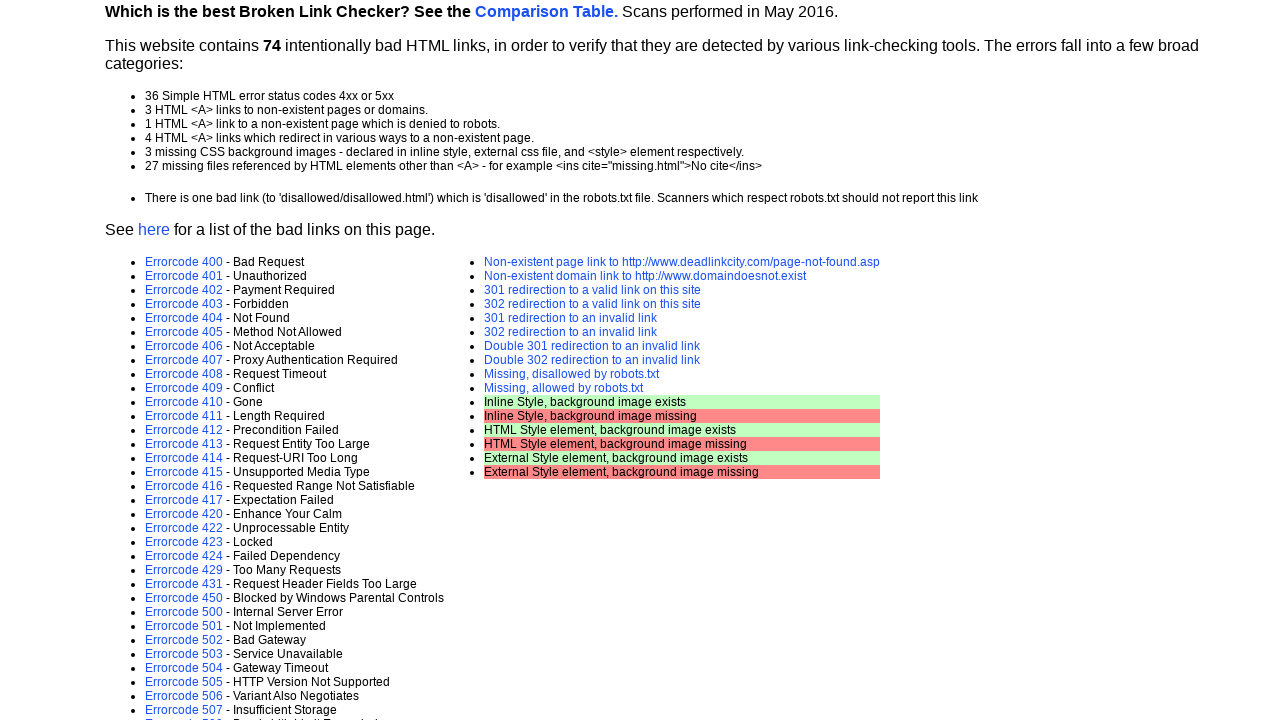

Scrolled link into view if needed - href: error-page.asp?e=414
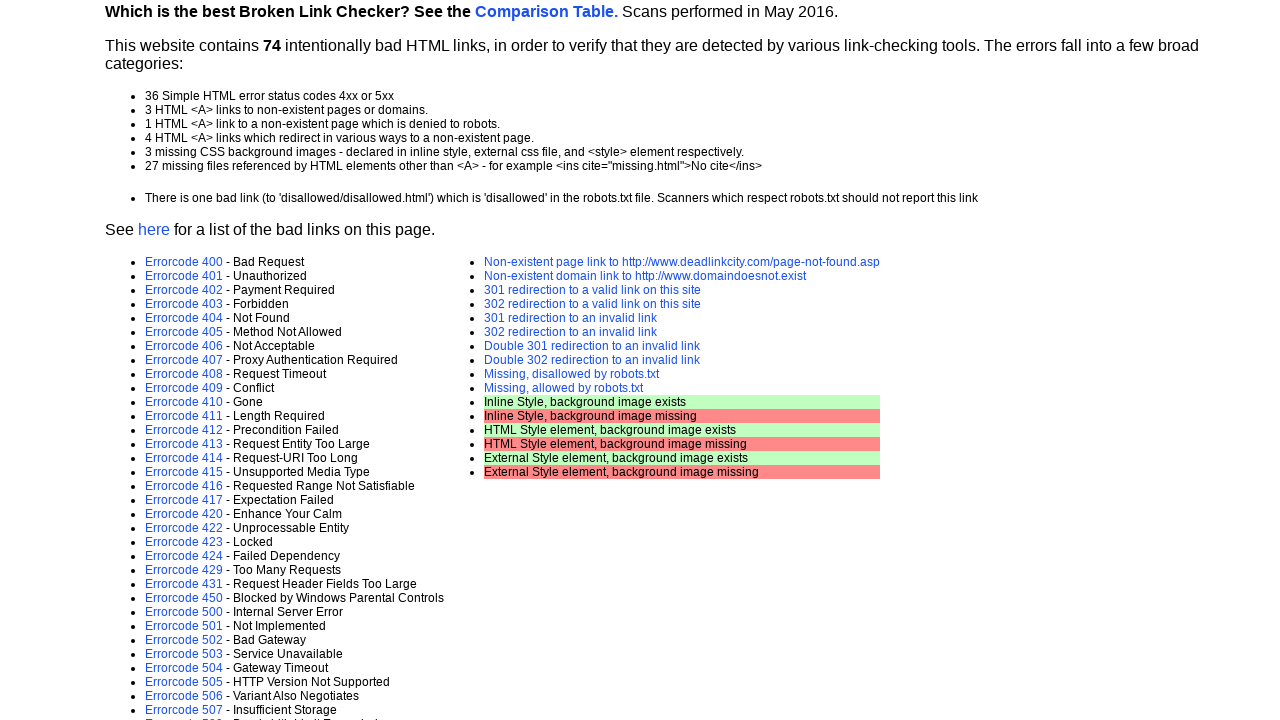

Retrieved href attribute from link: error-page.asp?e=415
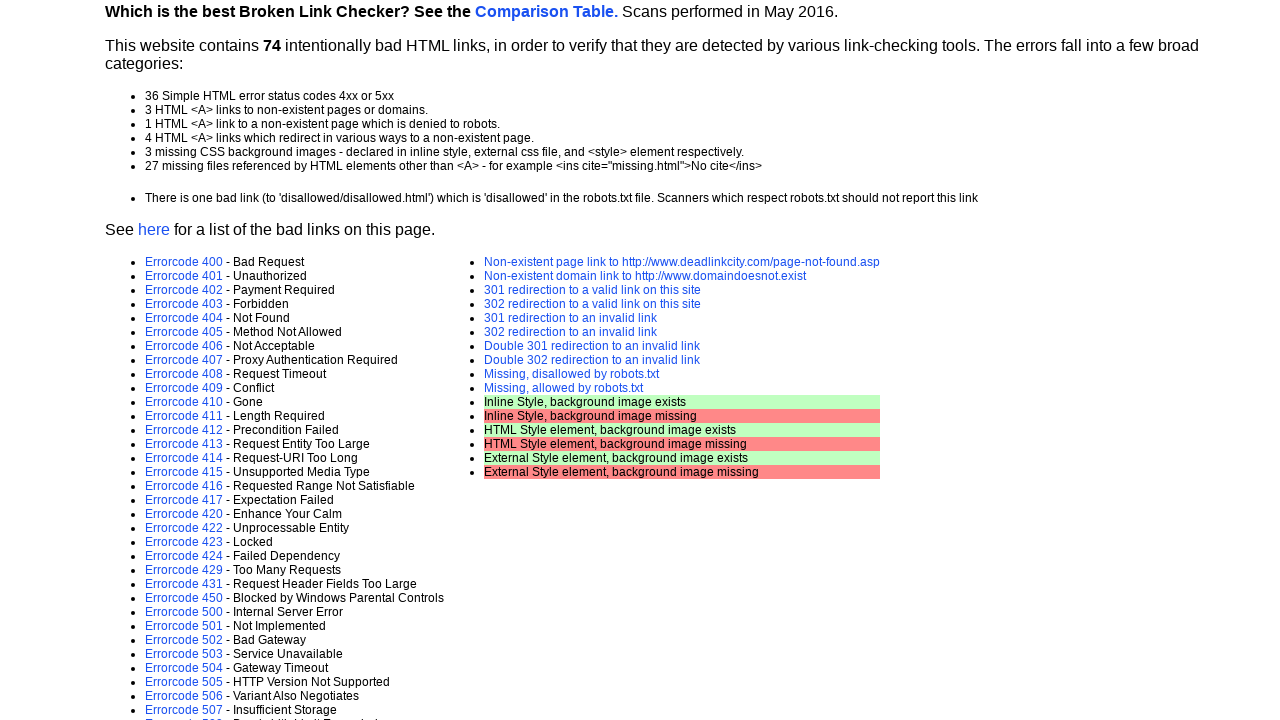

Scrolled link into view if needed - href: error-page.asp?e=415
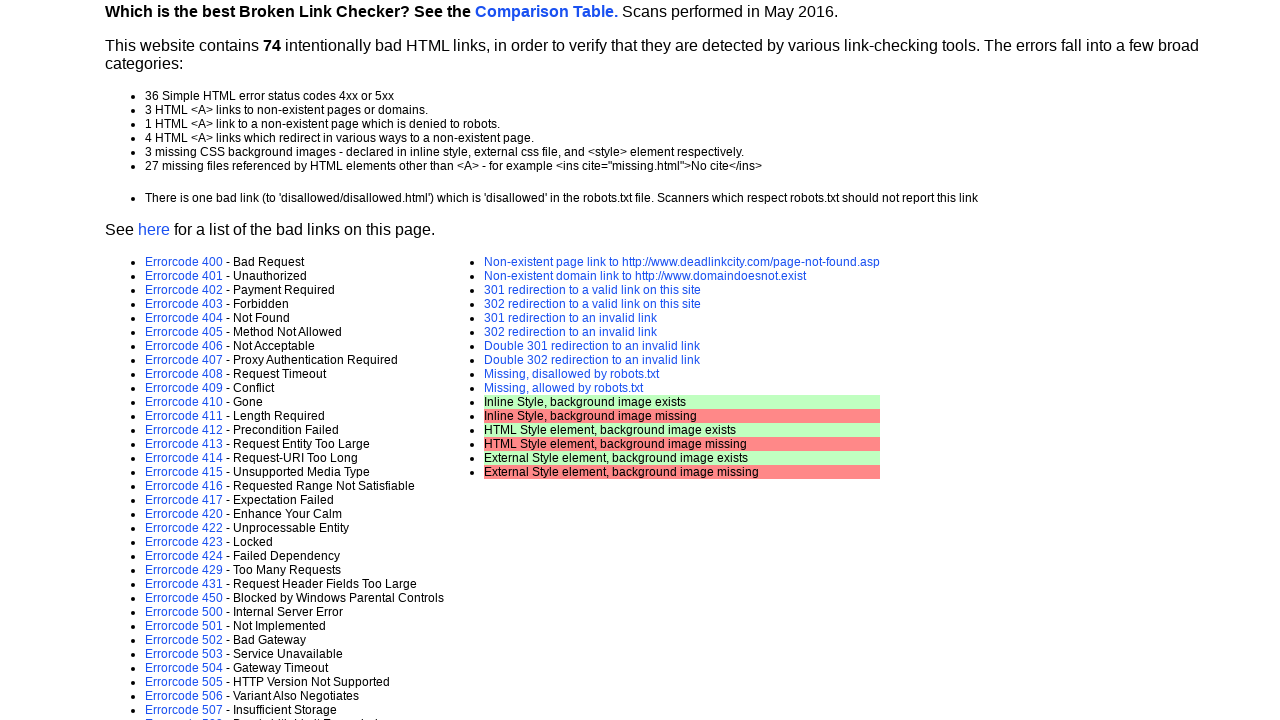

Retrieved href attribute from link: error-page.asp?e=416
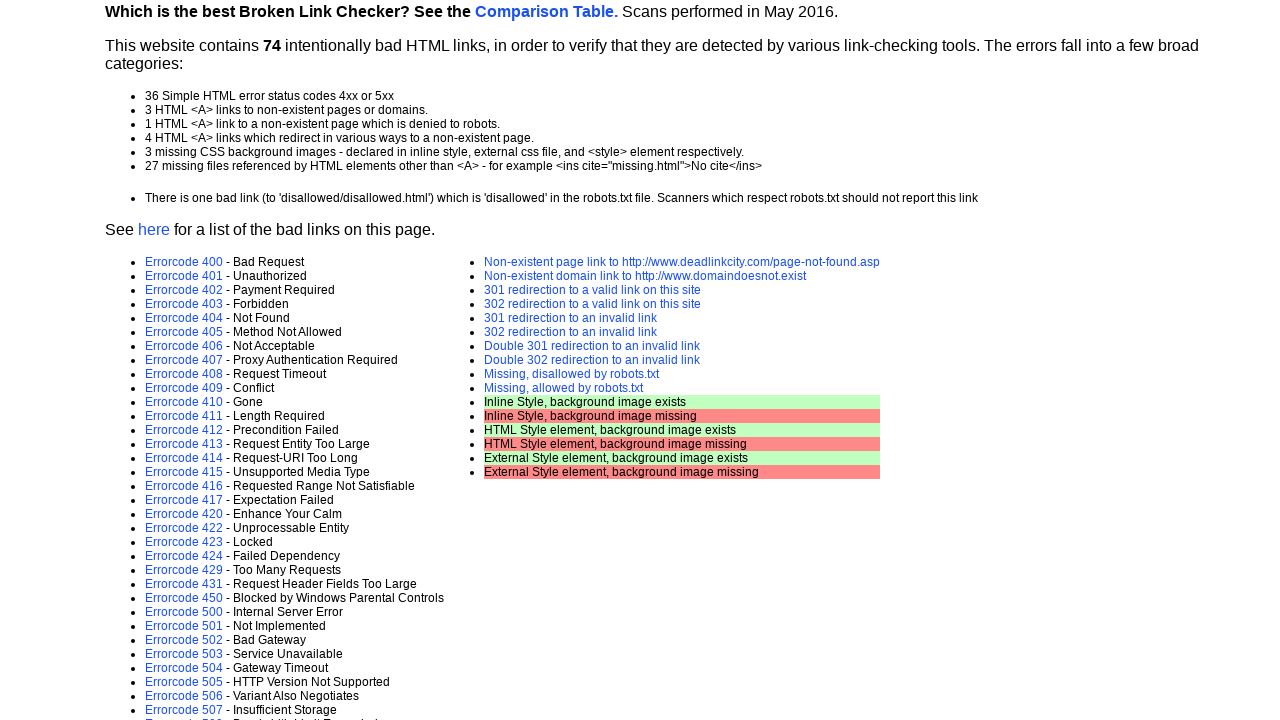

Scrolled link into view if needed - href: error-page.asp?e=416
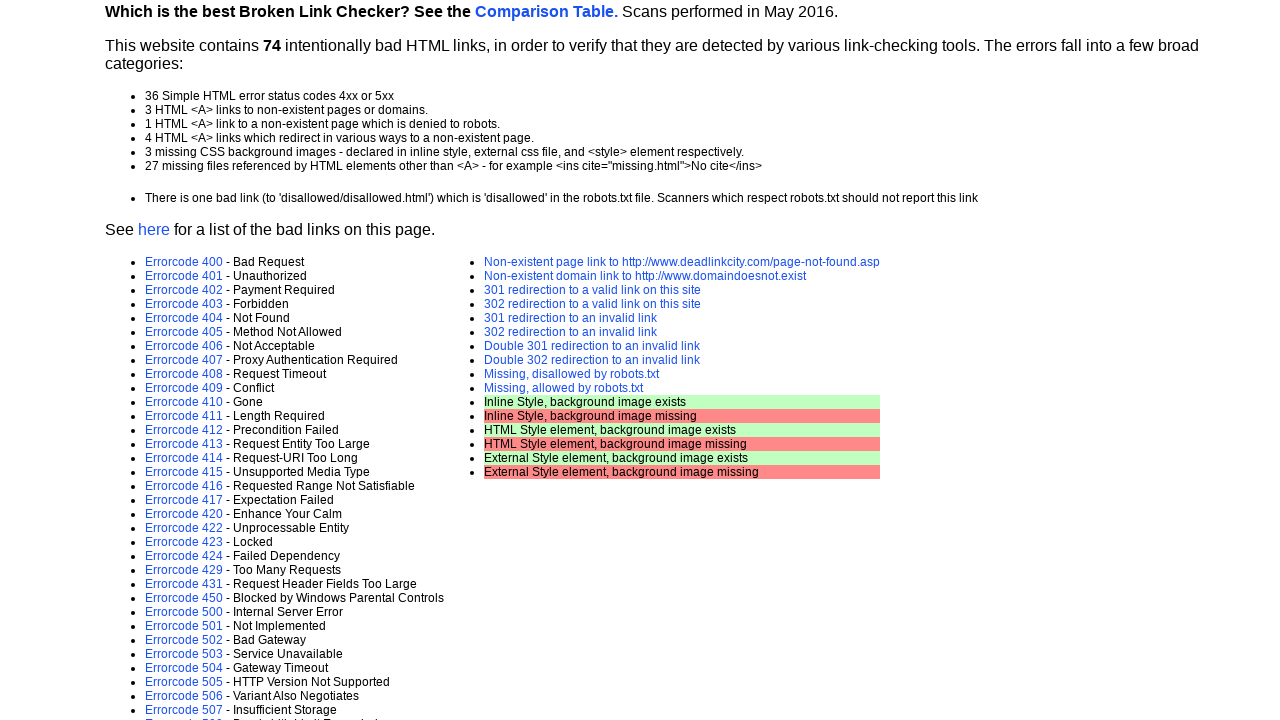

Retrieved href attribute from link: error-page.asp?e=417
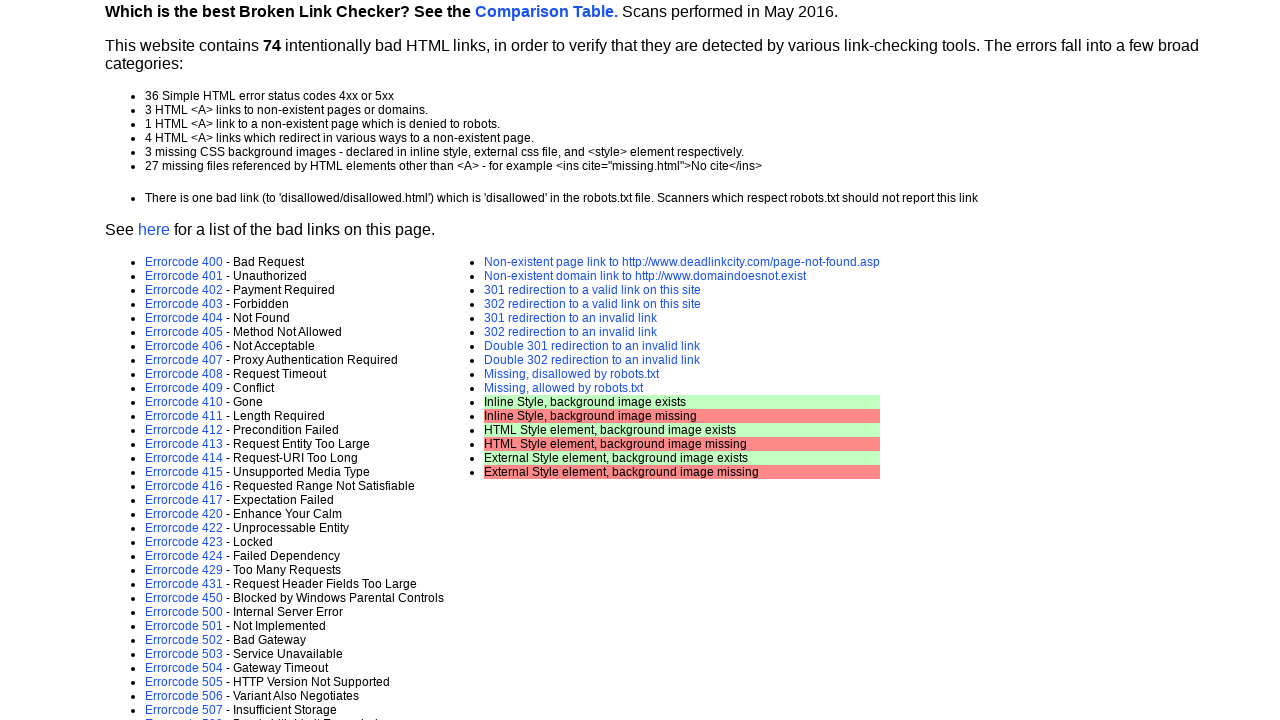

Scrolled link into view if needed - href: error-page.asp?e=417
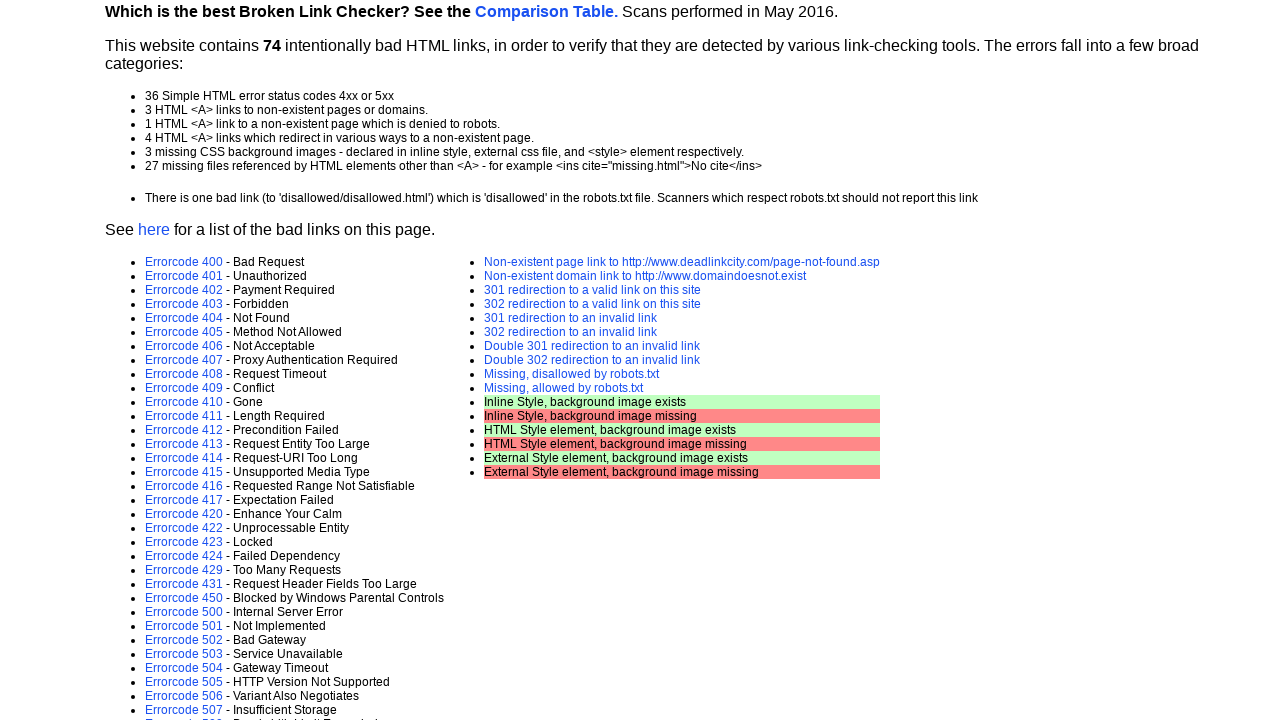

Retrieved href attribute from link: error-page.asp?e=420
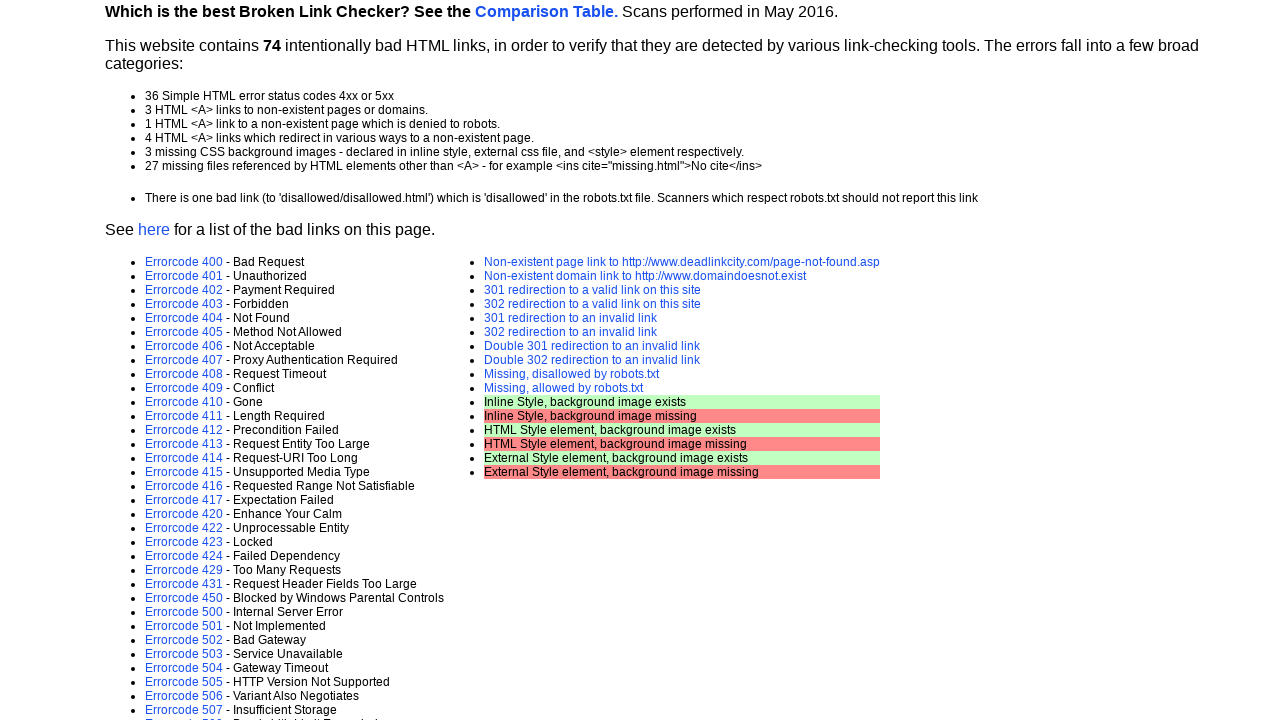

Scrolled link into view if needed - href: error-page.asp?e=420
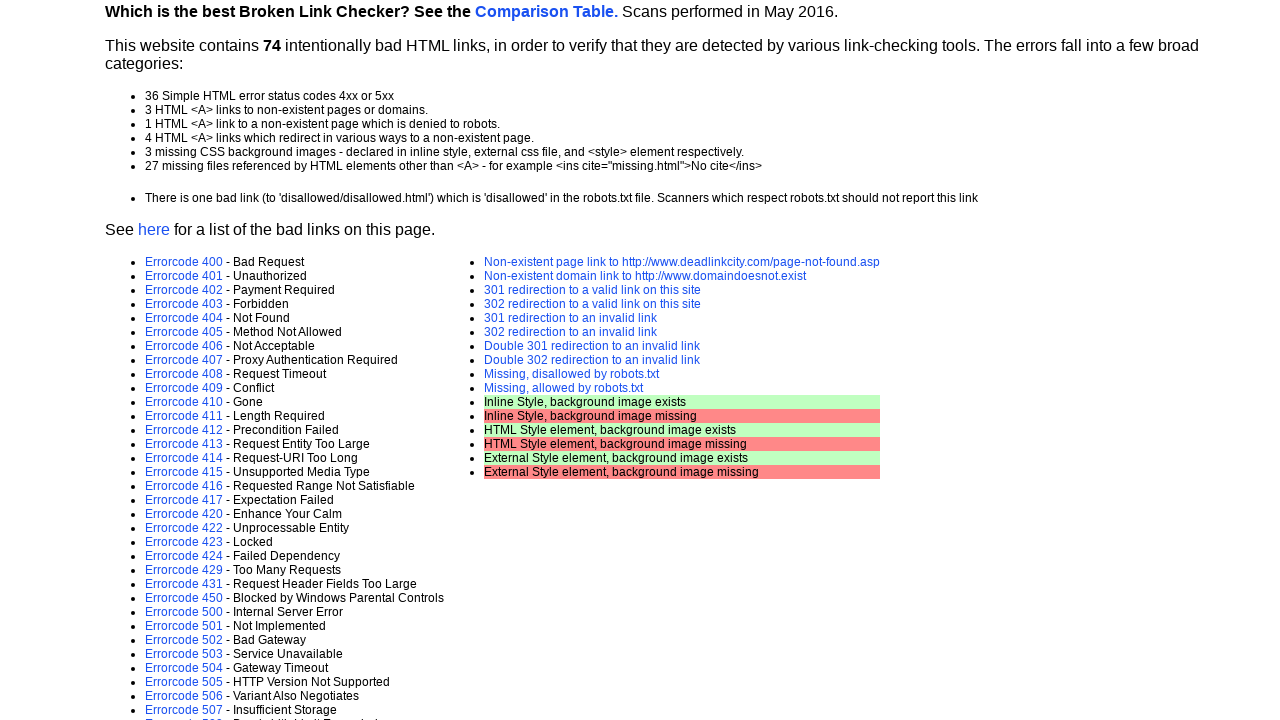

Retrieved href attribute from link: error-page.asp?e=422
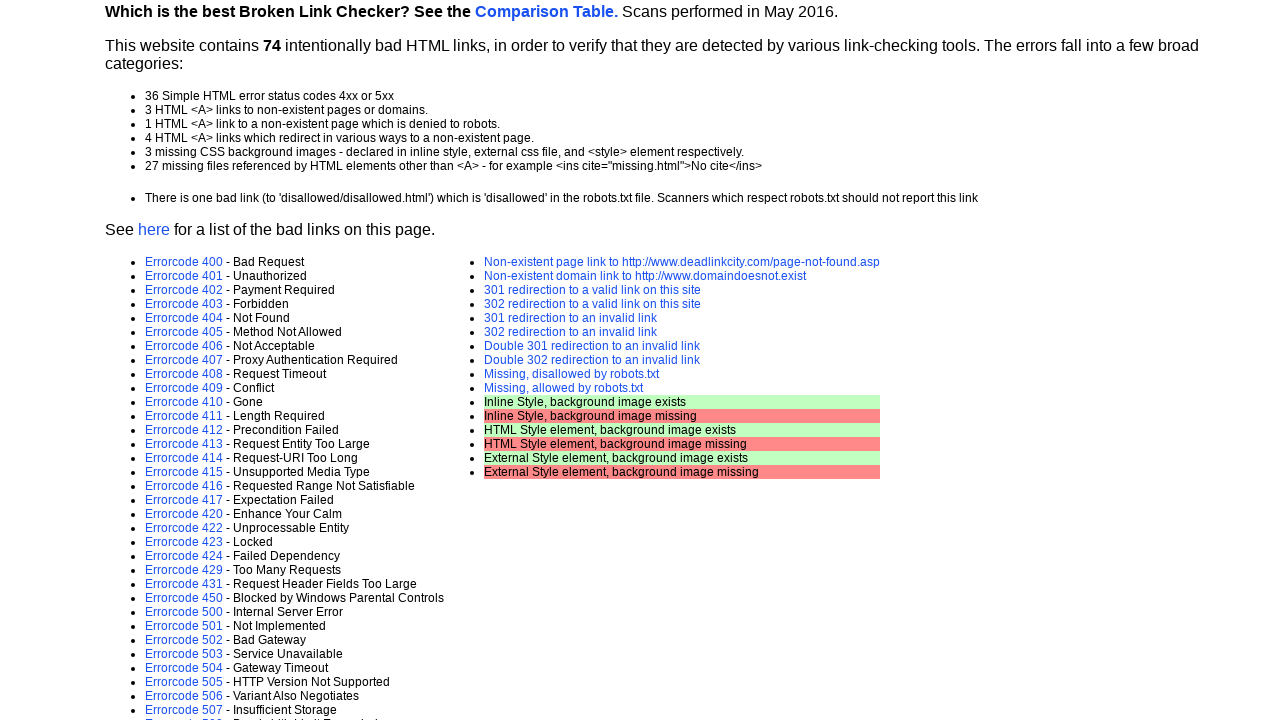

Scrolled link into view if needed - href: error-page.asp?e=422
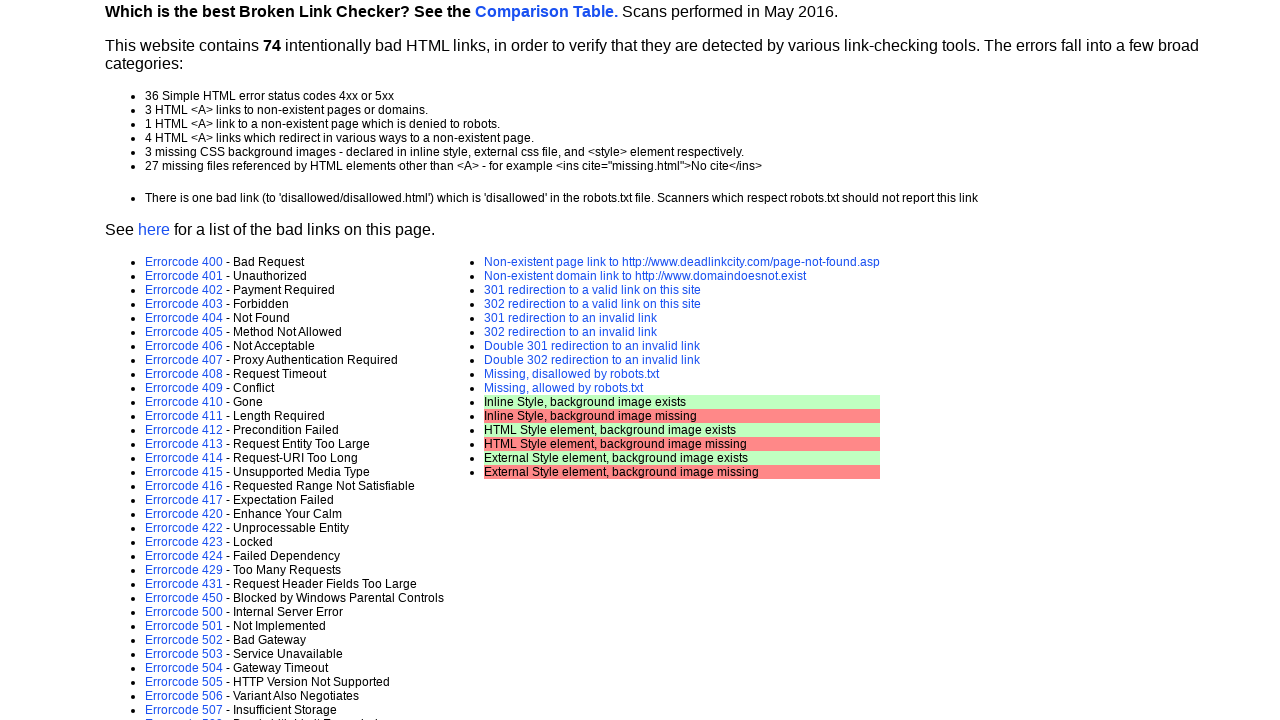

Retrieved href attribute from link: error-page.asp?e=423
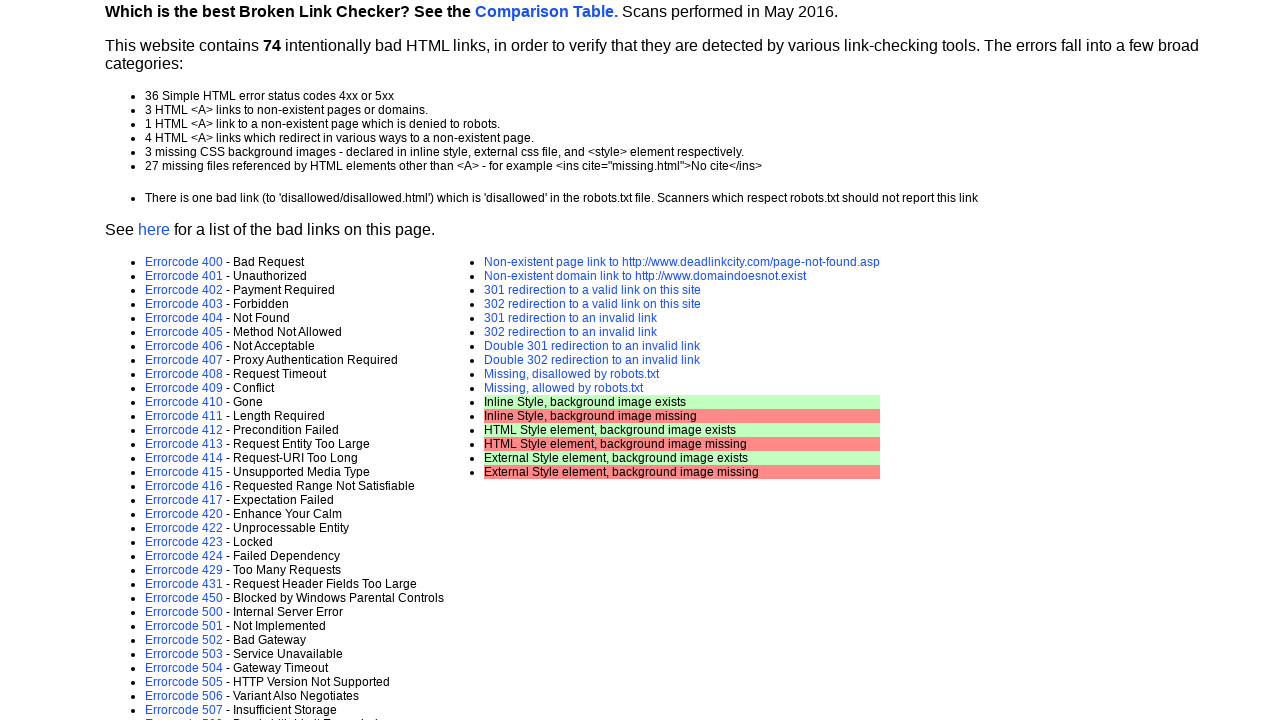

Scrolled link into view if needed - href: error-page.asp?e=423
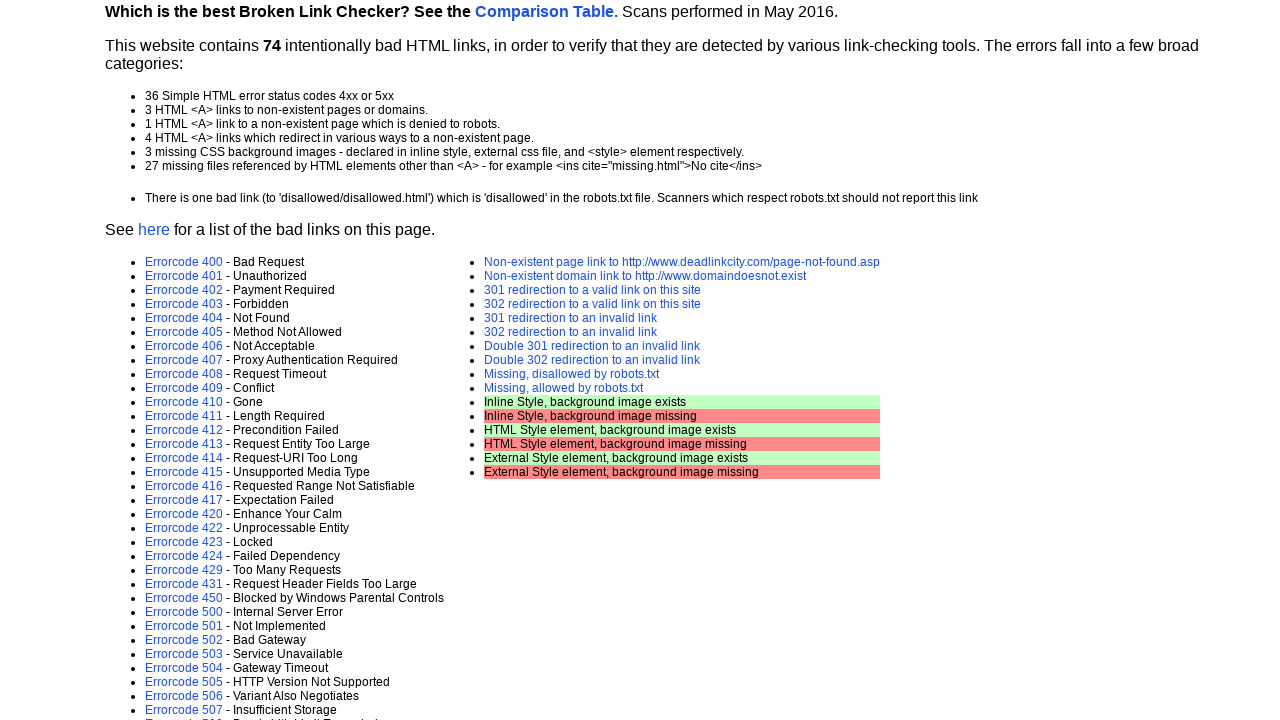

Retrieved href attribute from link: error-page.asp?e=424
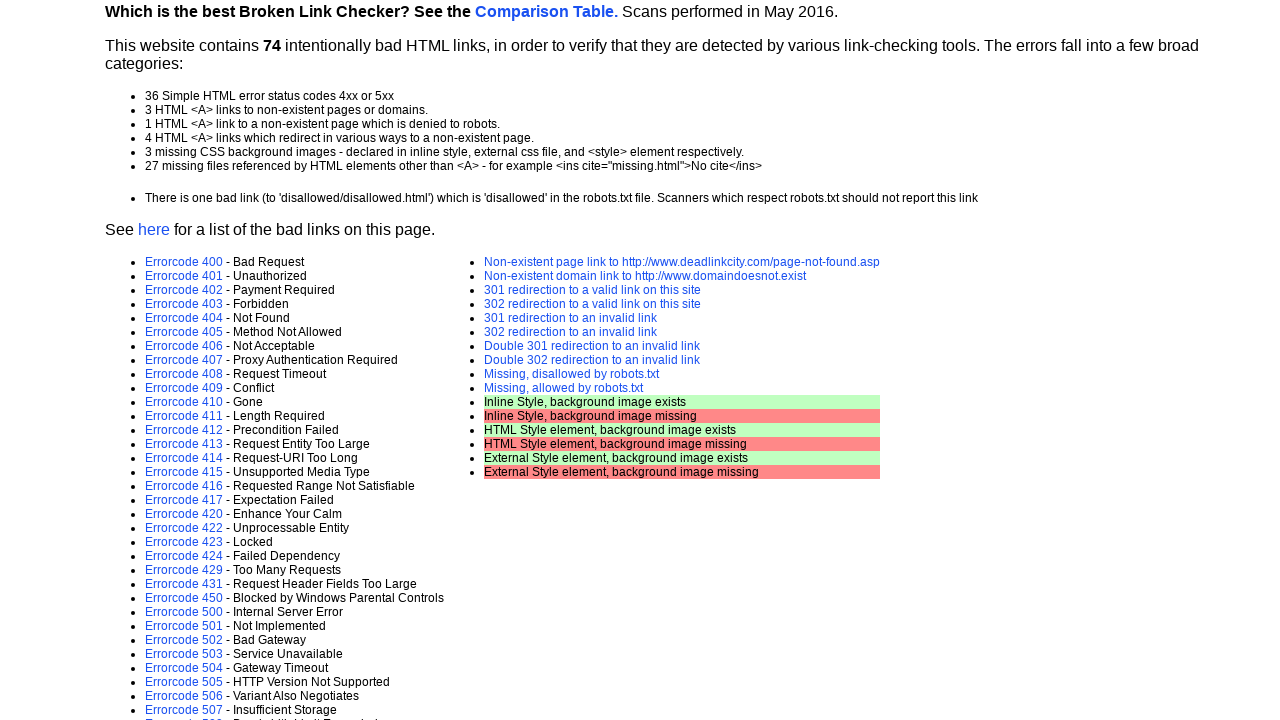

Scrolled link into view if needed - href: error-page.asp?e=424
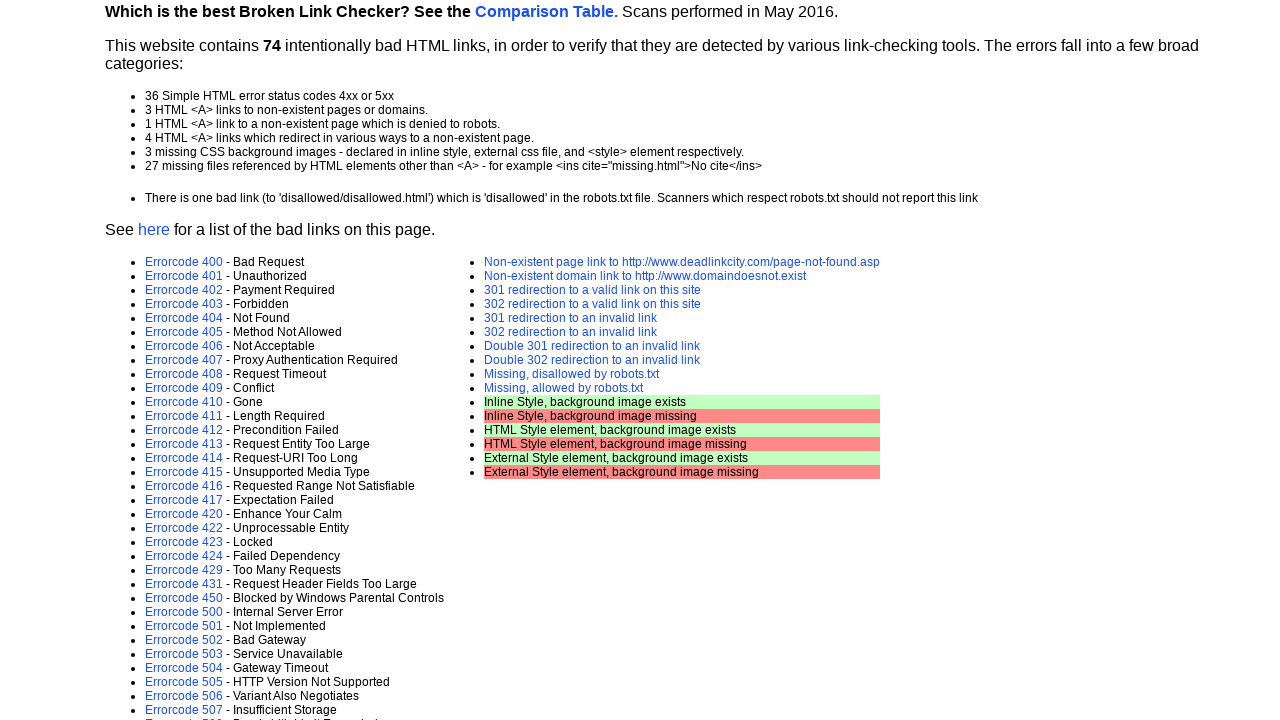

Retrieved href attribute from link: error-page.asp?e=429
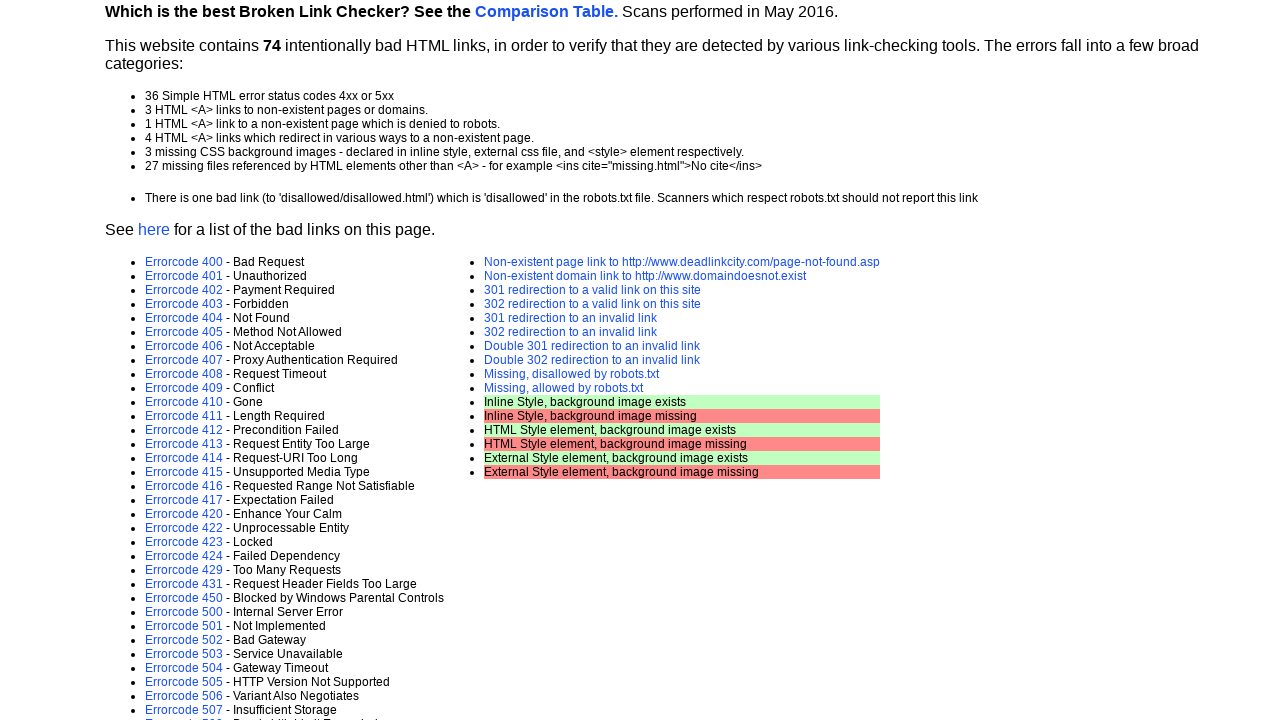

Scrolled link into view if needed - href: error-page.asp?e=429
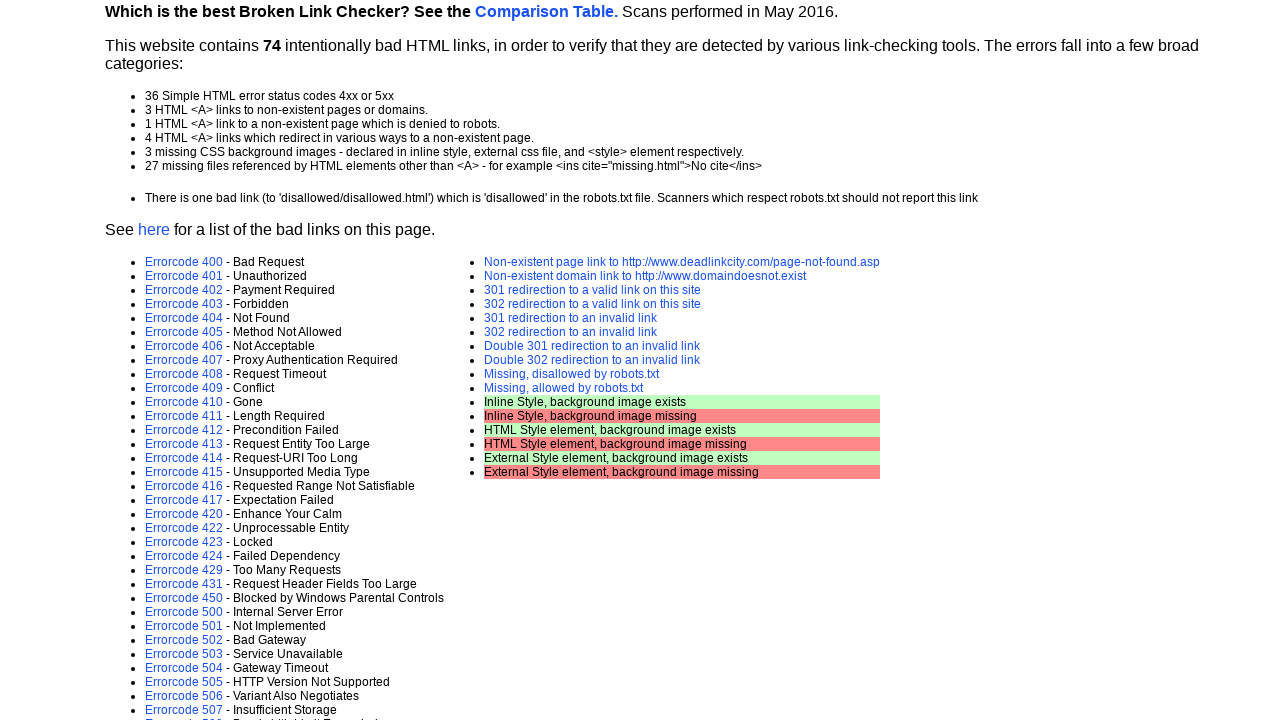

Retrieved href attribute from link: error-page.asp?e=431
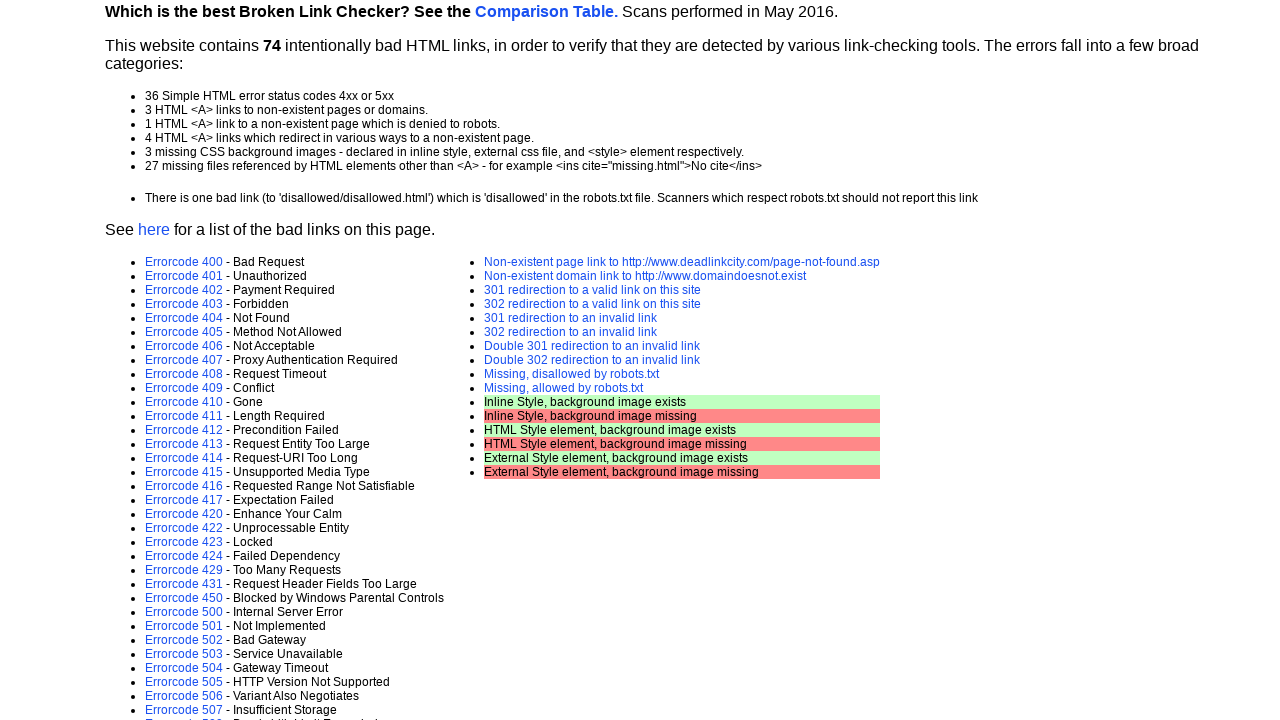

Scrolled link into view if needed - href: error-page.asp?e=431
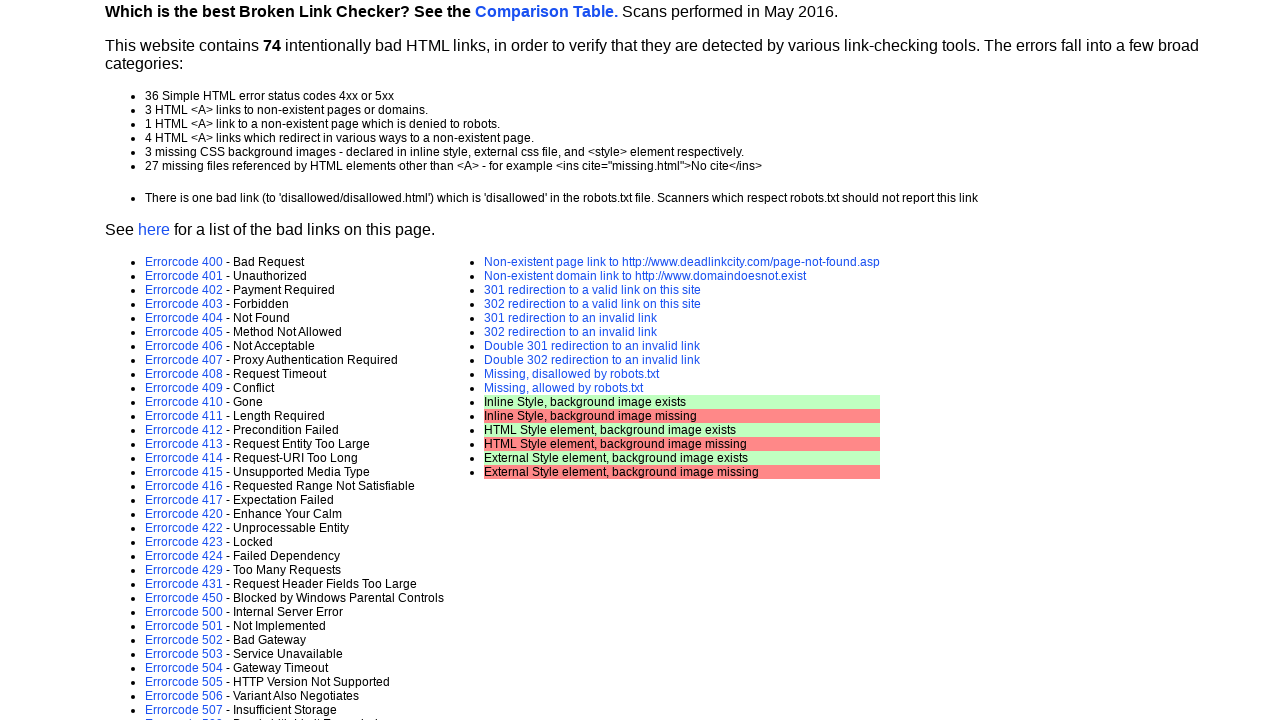

Retrieved href attribute from link: error-page.asp?e=450
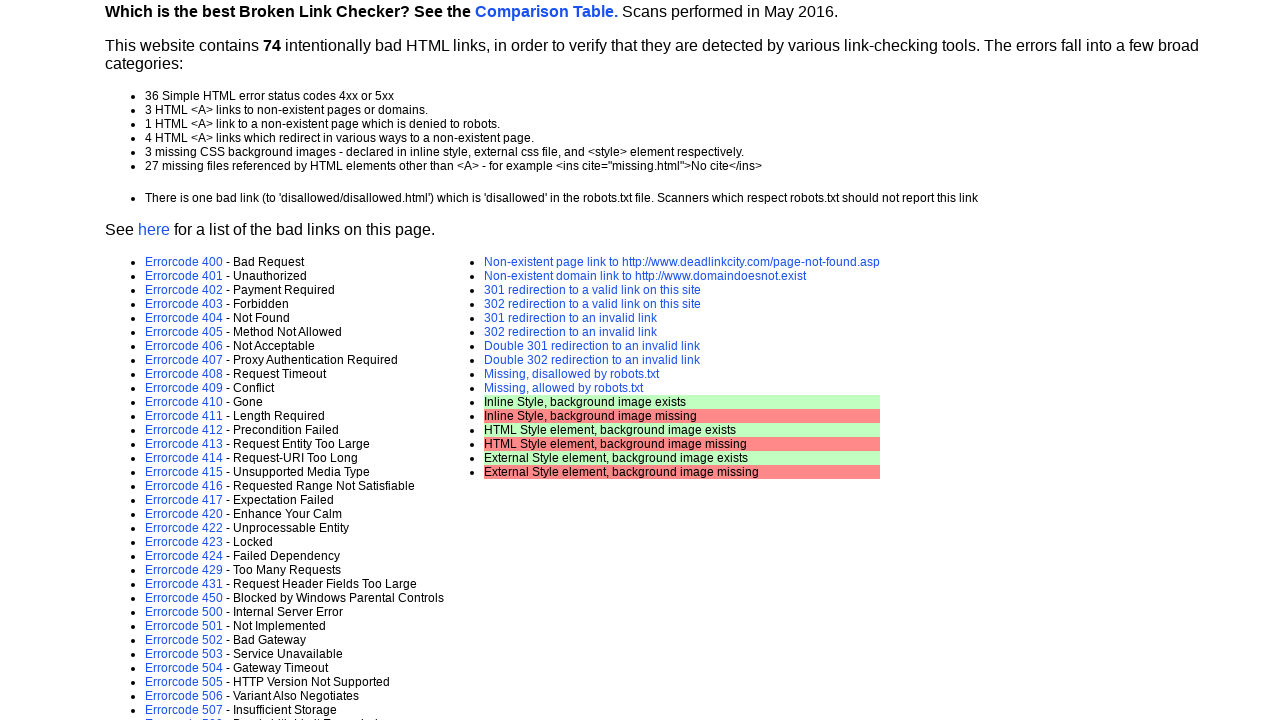

Scrolled link into view if needed - href: error-page.asp?e=450
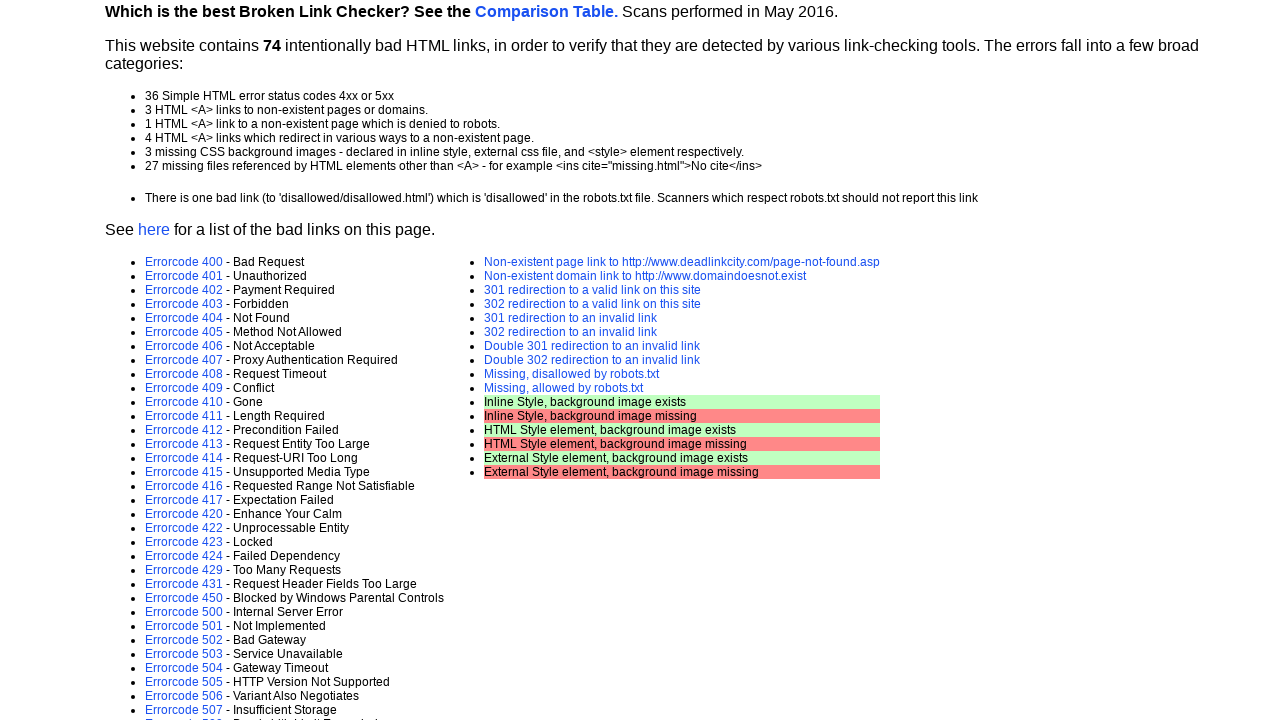

Retrieved href attribute from link: error-page.asp?e=500
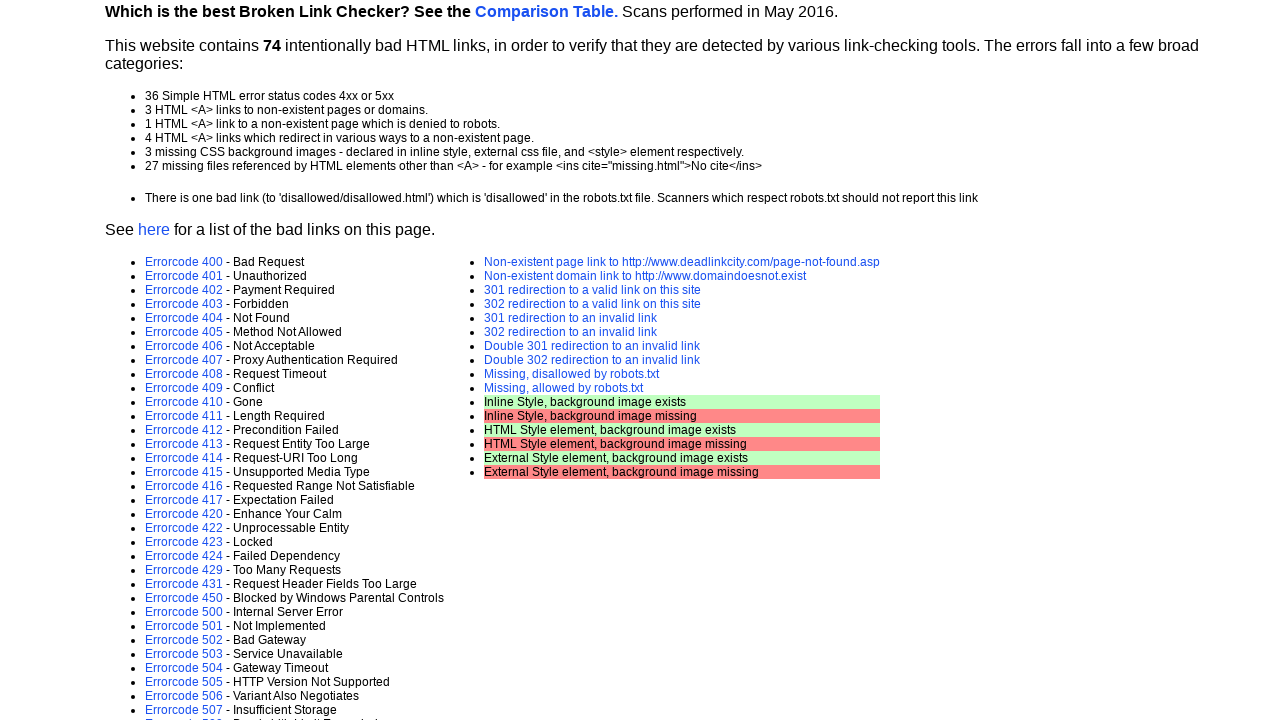

Scrolled link into view if needed - href: error-page.asp?e=500
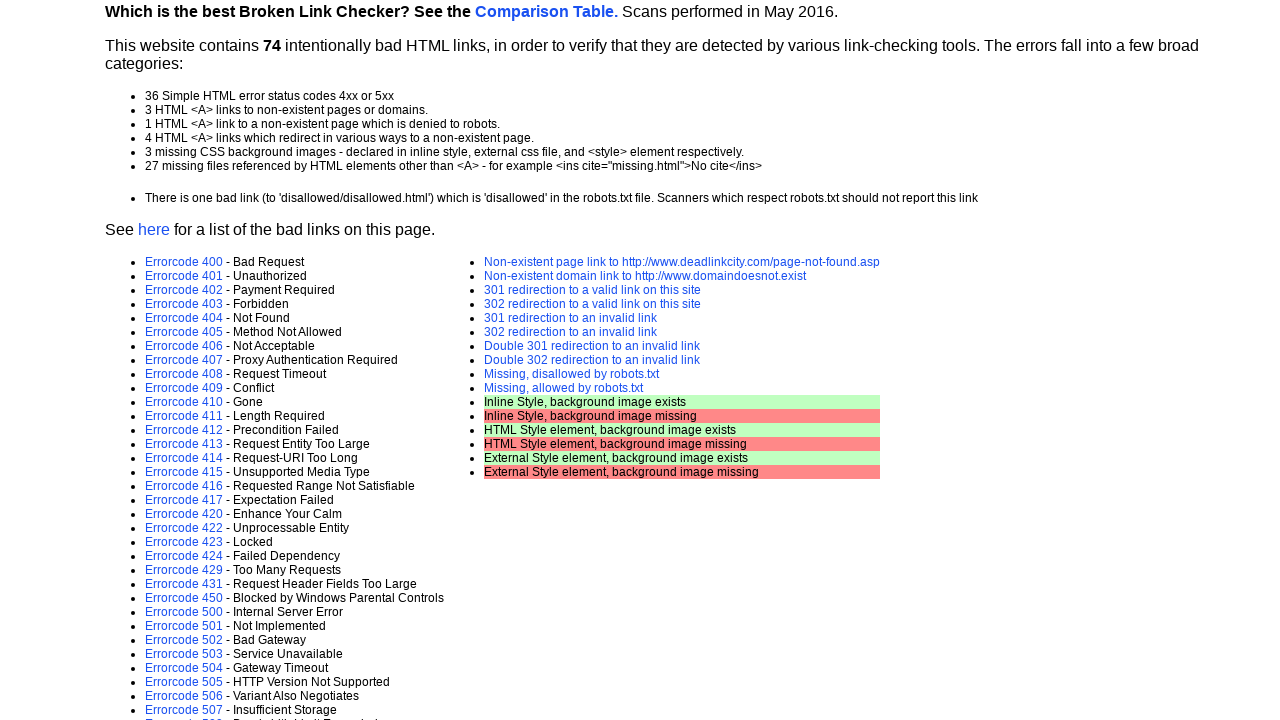

Retrieved href attribute from link: error-page.asp?e=501
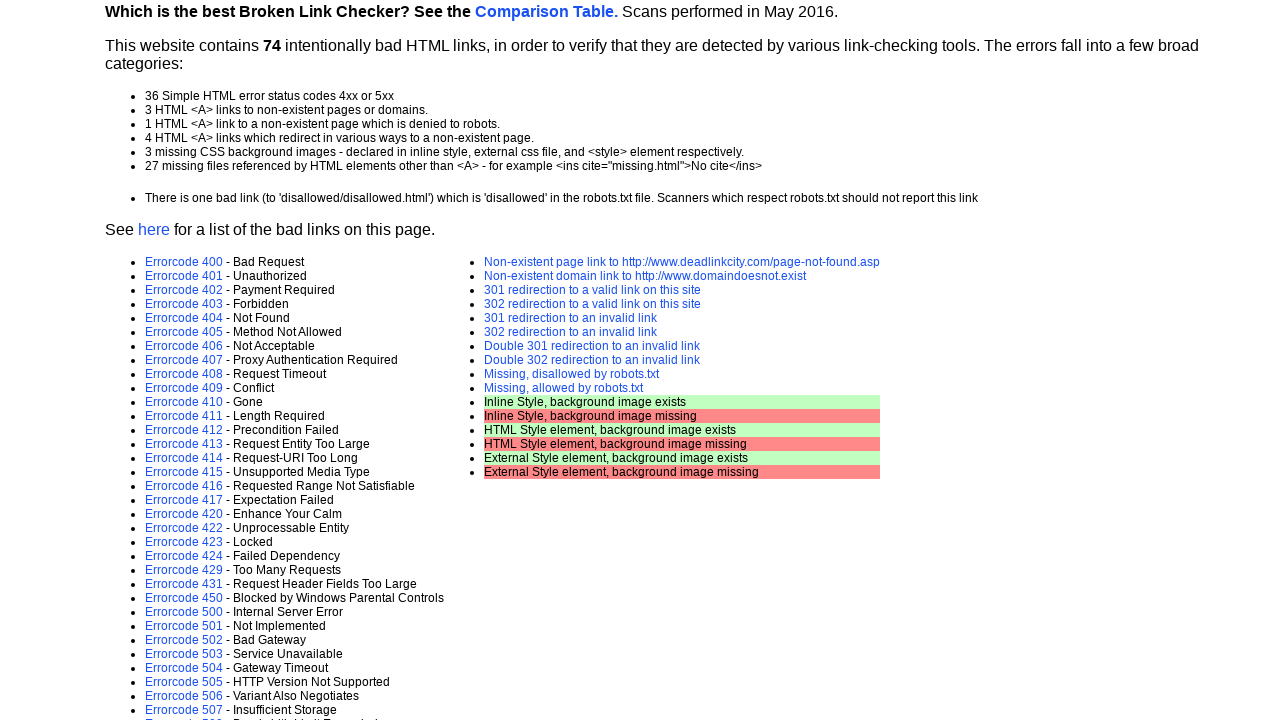

Scrolled link into view if needed - href: error-page.asp?e=501
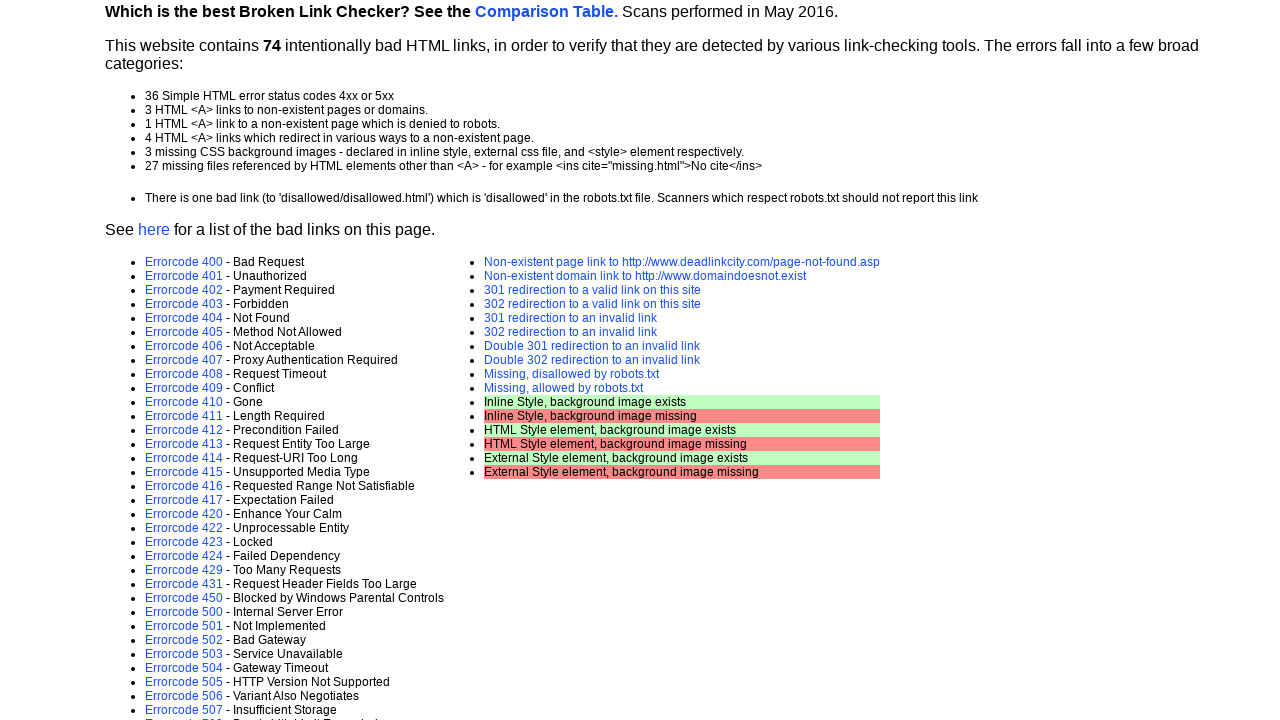

Retrieved href attribute from link: error-page.asp?e=502
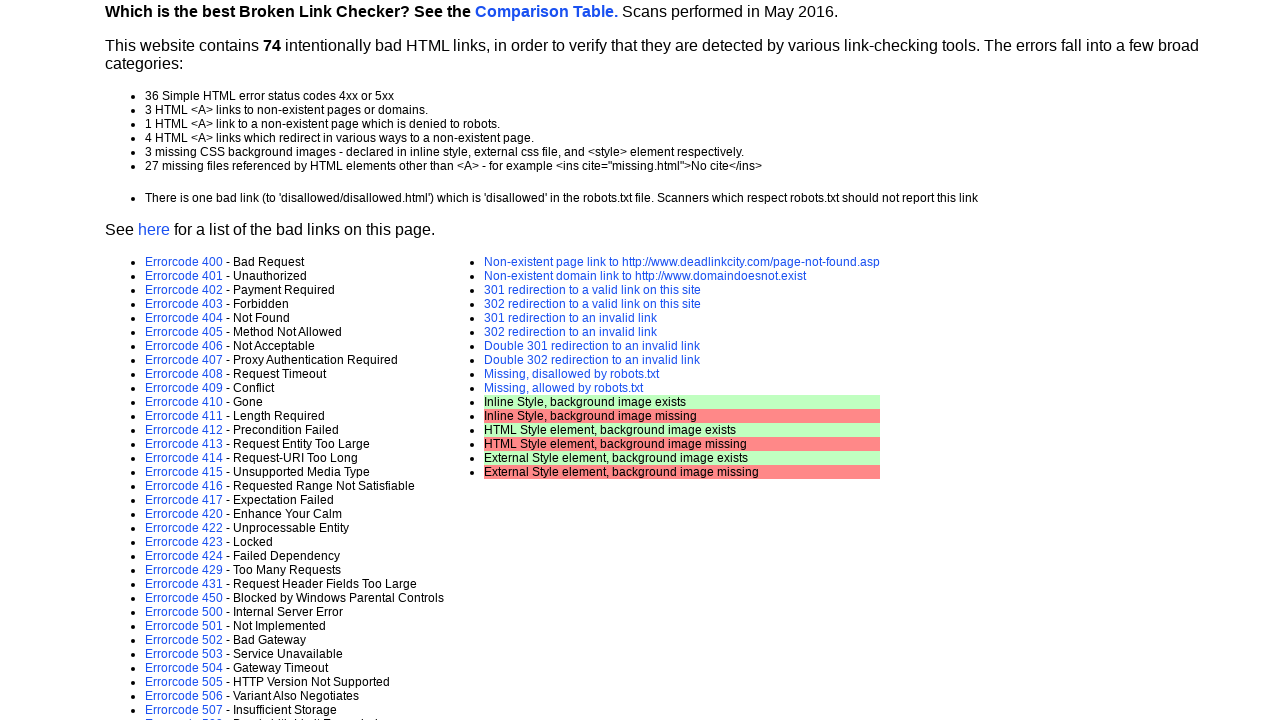

Scrolled link into view if needed - href: error-page.asp?e=502
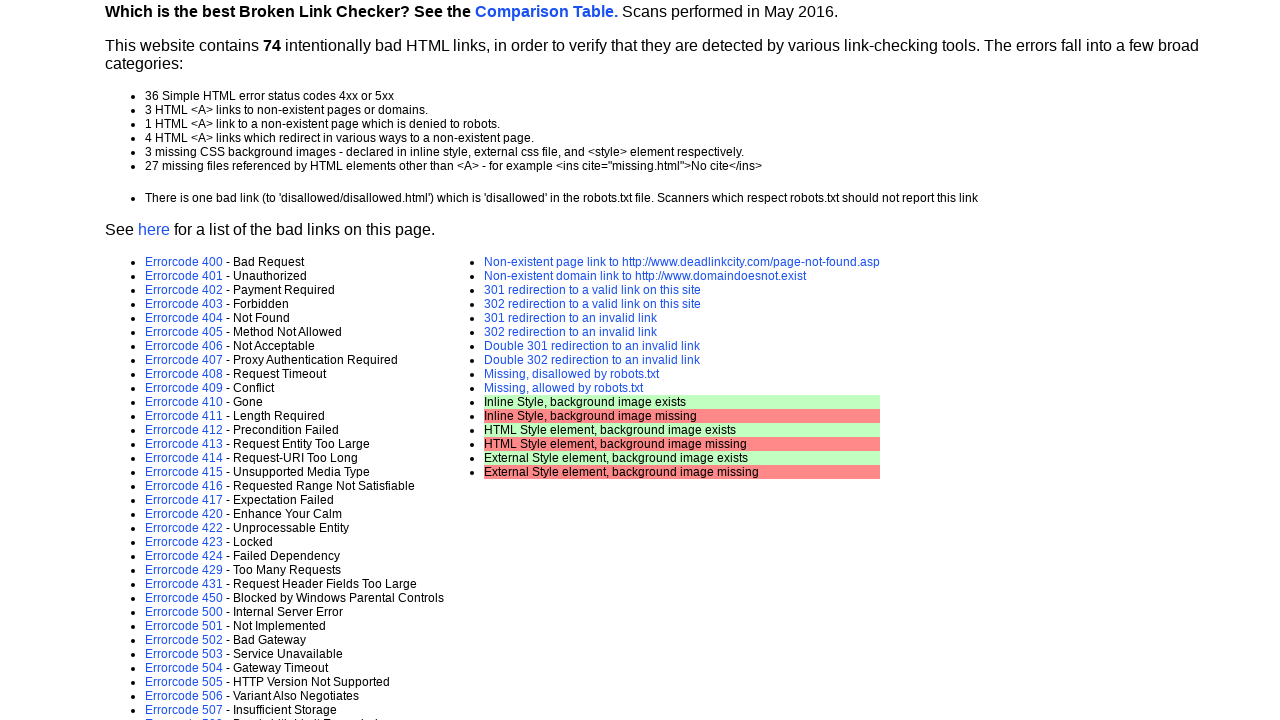

Retrieved href attribute from link: error-page.asp?e=503
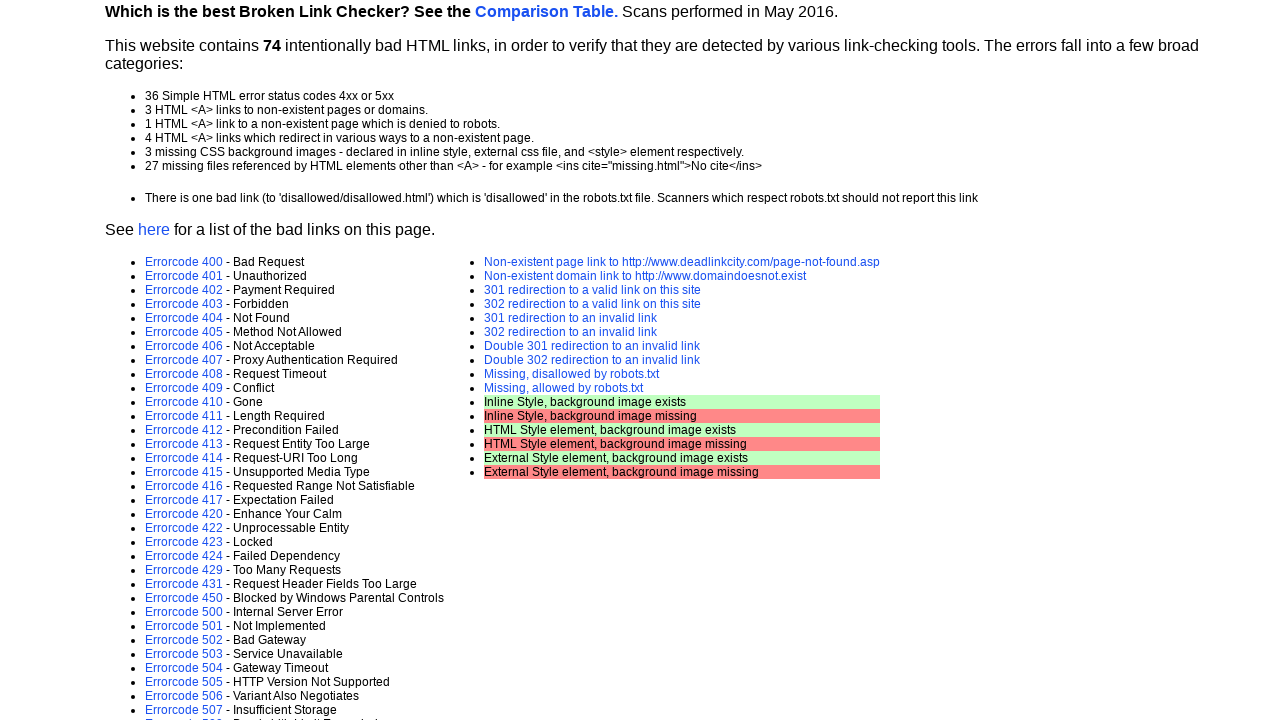

Scrolled link into view if needed - href: error-page.asp?e=503
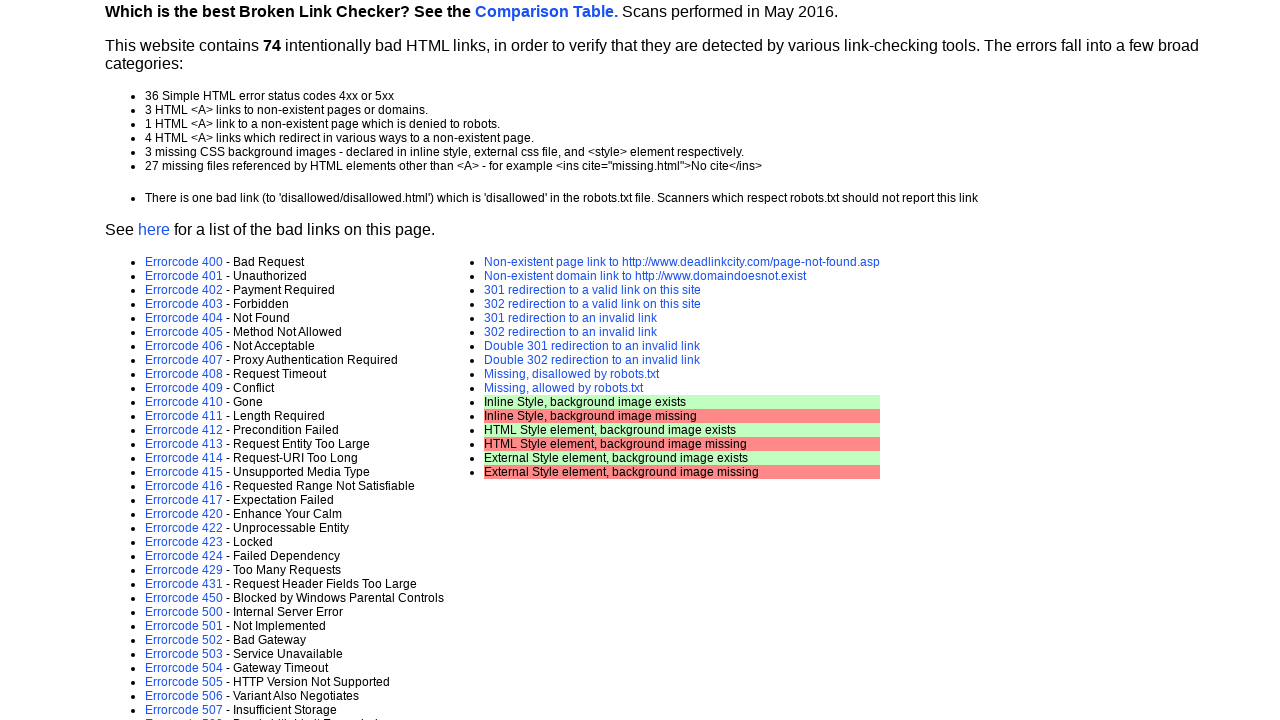

Retrieved href attribute from link: error-page.asp?e=504
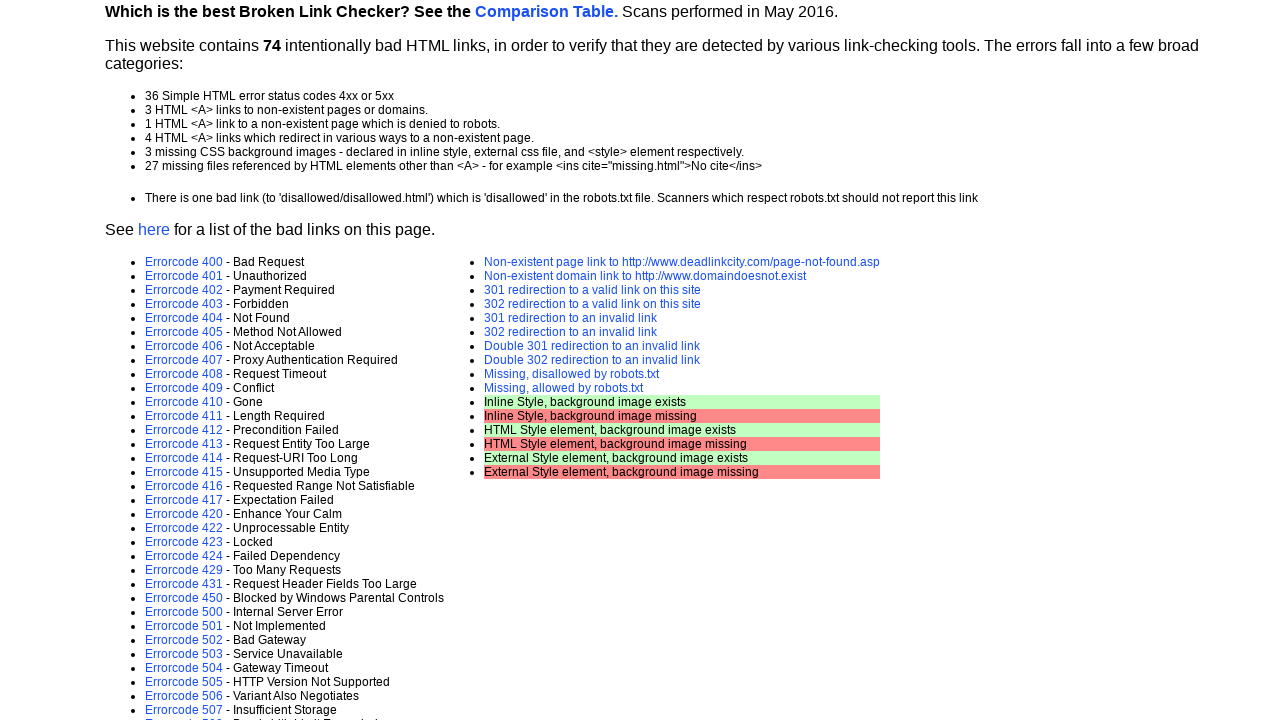

Scrolled link into view if needed - href: error-page.asp?e=504
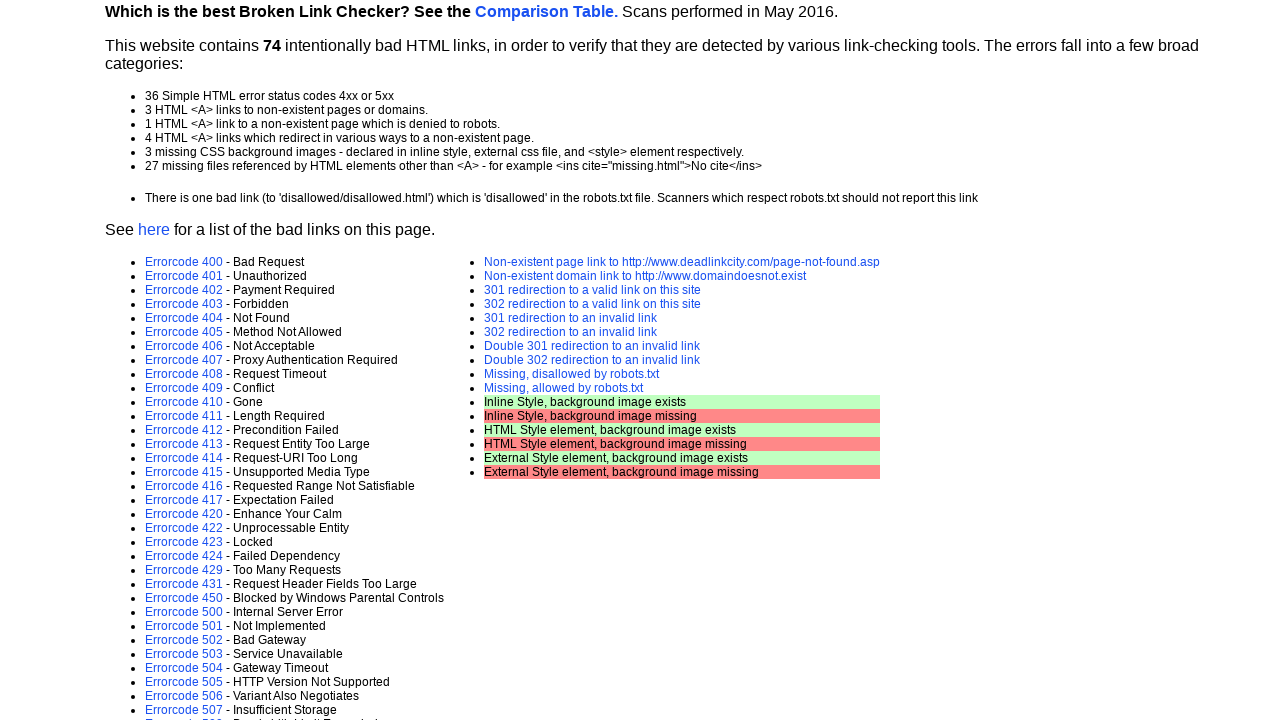

Retrieved href attribute from link: error-page.asp?e=505
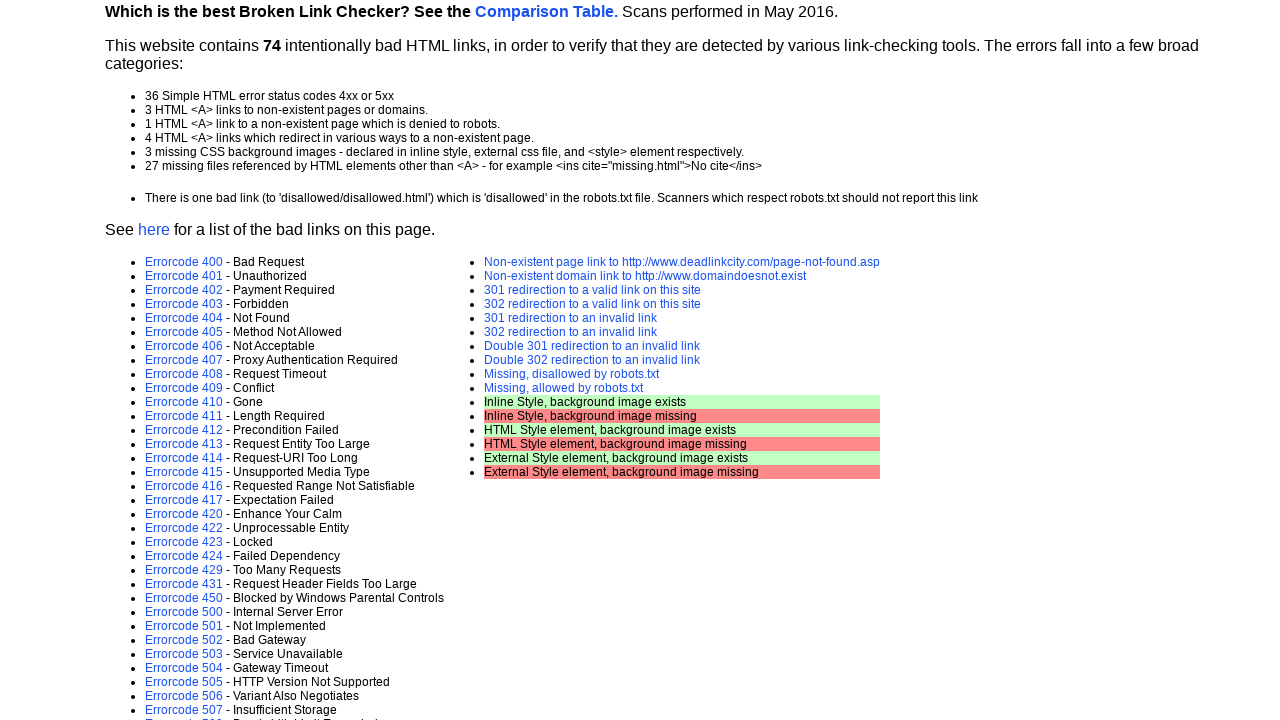

Scrolled link into view if needed - href: error-page.asp?e=505
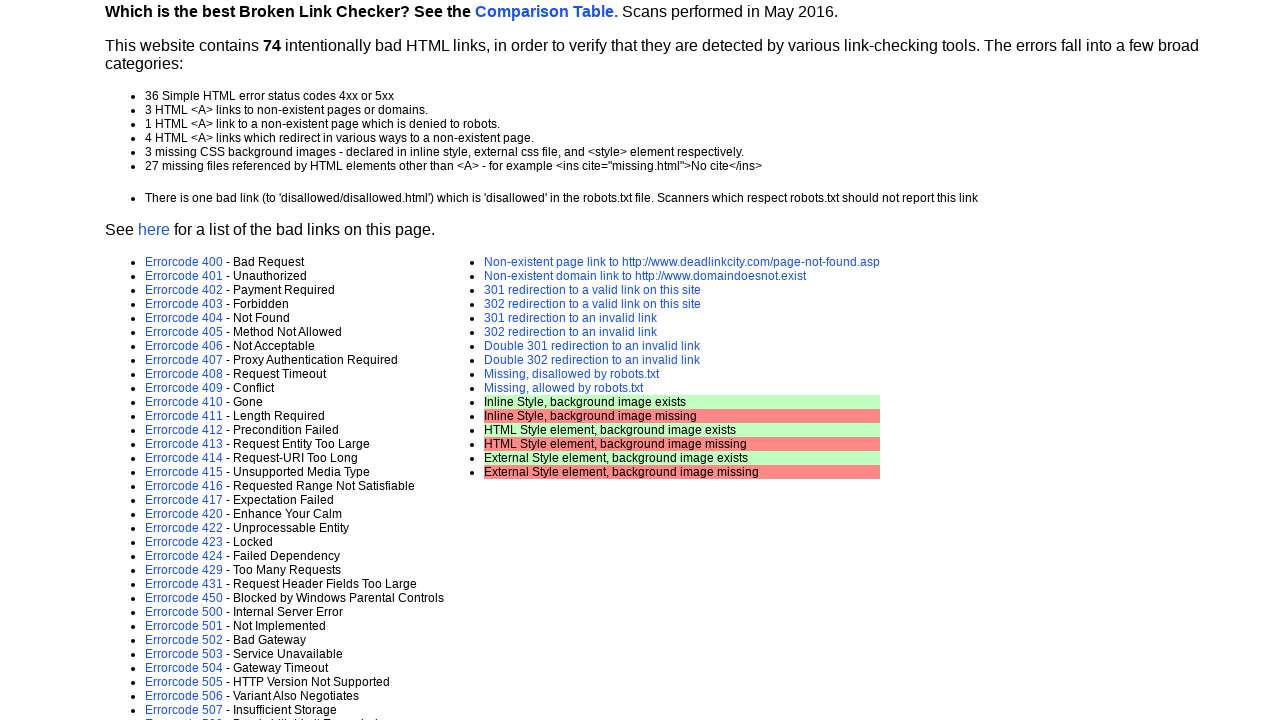

Retrieved href attribute from link: error-page.asp?e=506
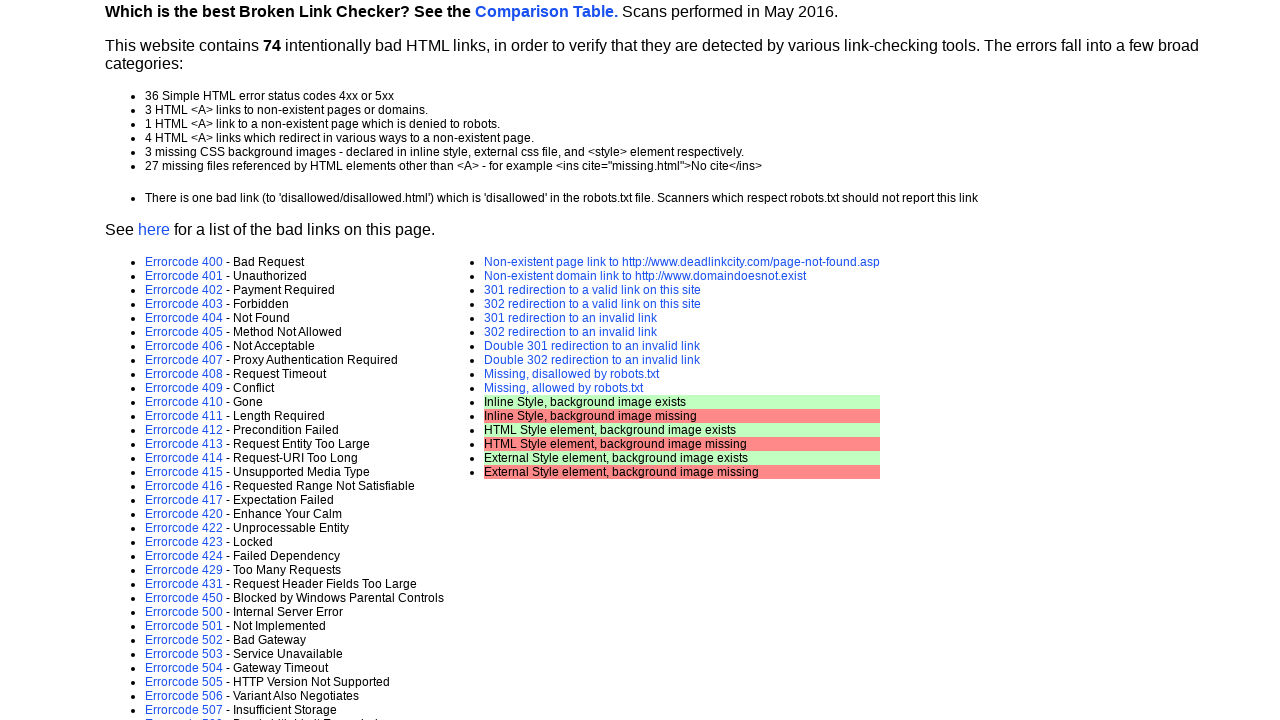

Scrolled link into view if needed - href: error-page.asp?e=506
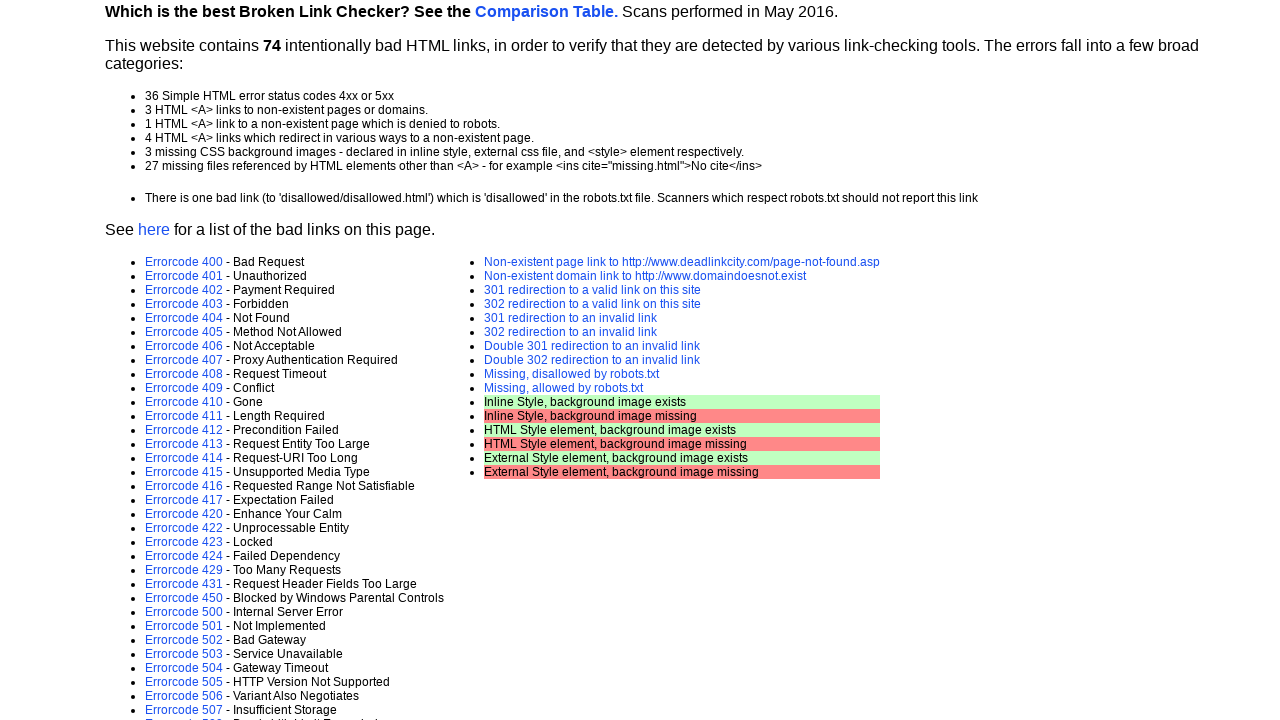

Retrieved href attribute from link: error-page.asp?e=507
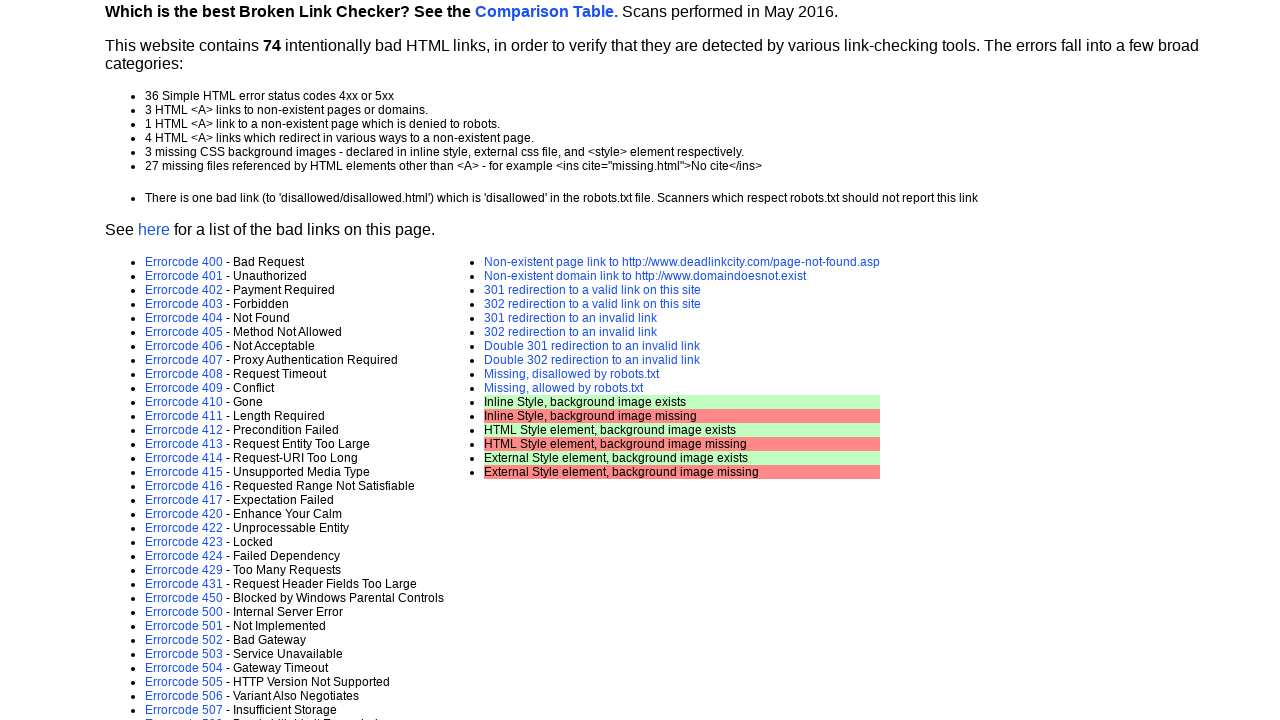

Scrolled link into view if needed - href: error-page.asp?e=507
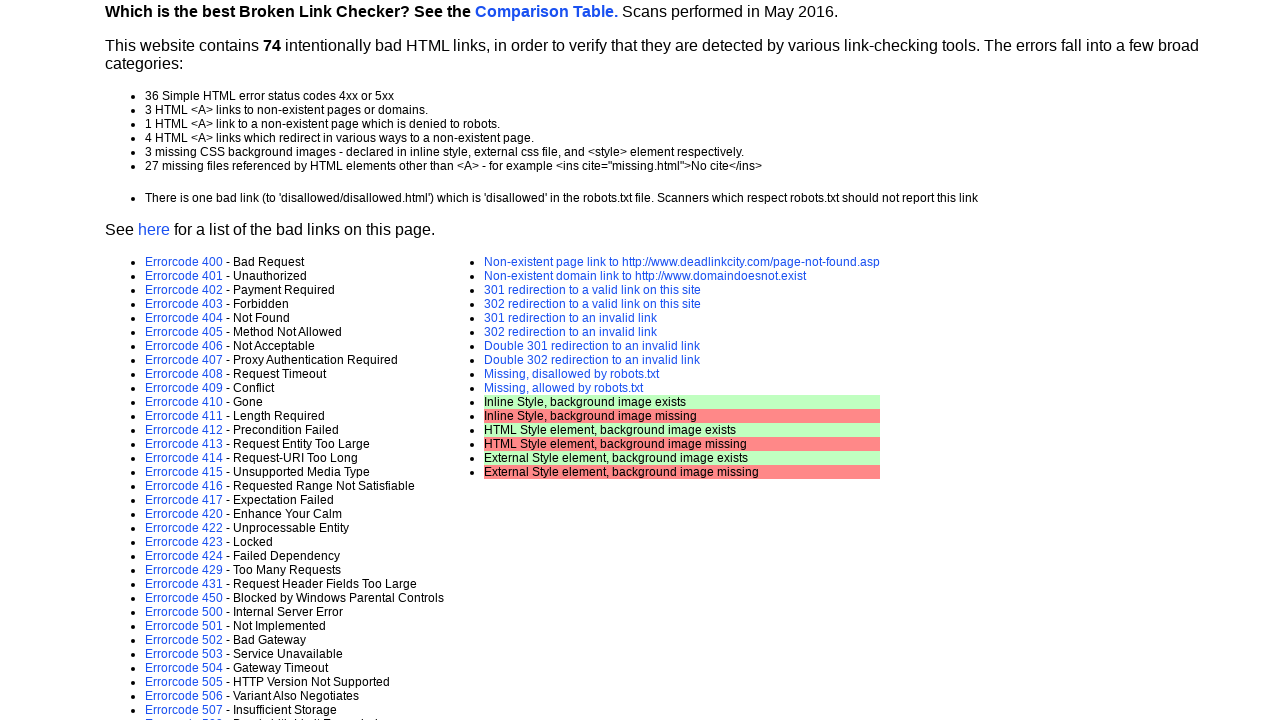

Retrieved href attribute from link: error-page.asp?e=509
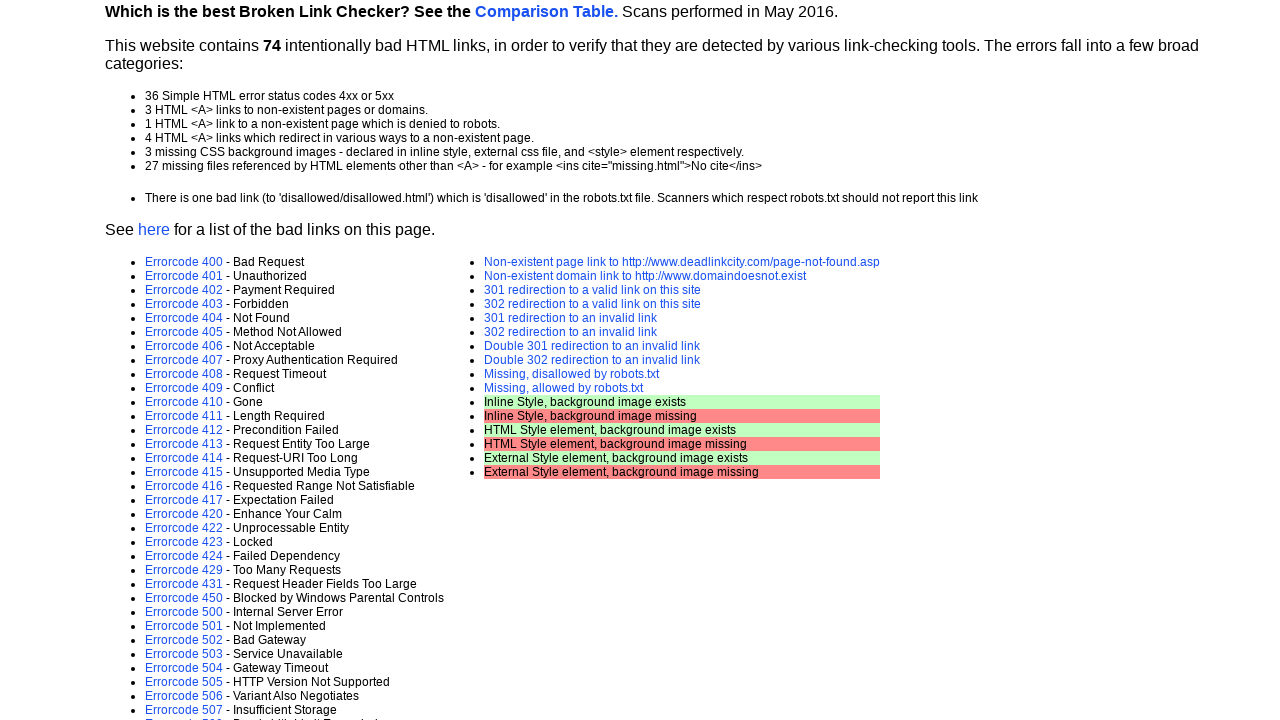

Scrolled link into view if needed - href: error-page.asp?e=509
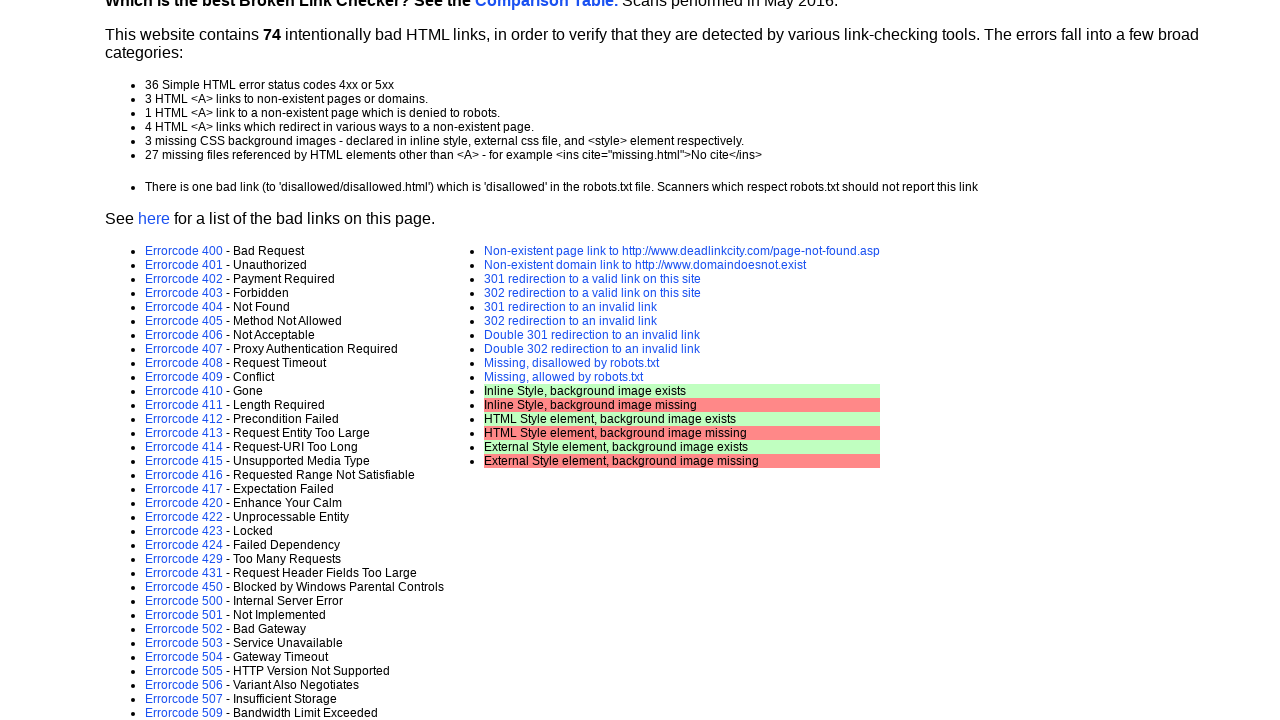

Retrieved href attribute from link: error-page.asp?e=510
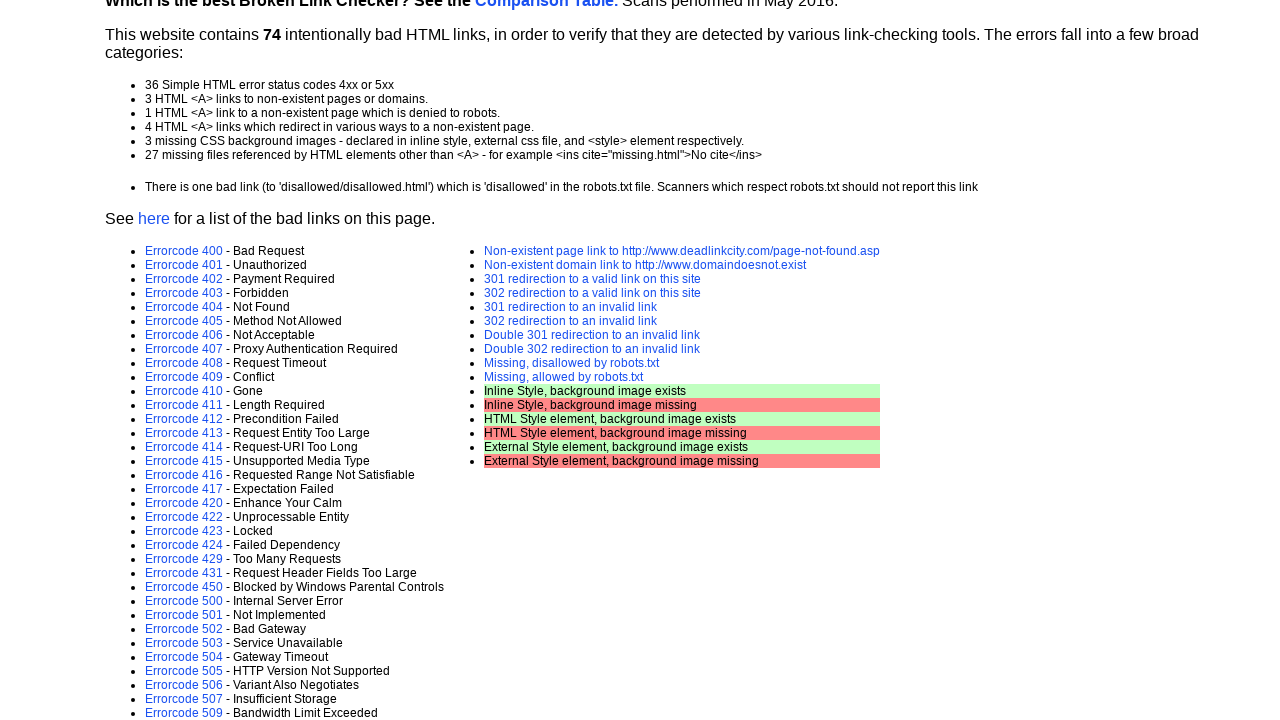

Scrolled link into view if needed - href: error-page.asp?e=510
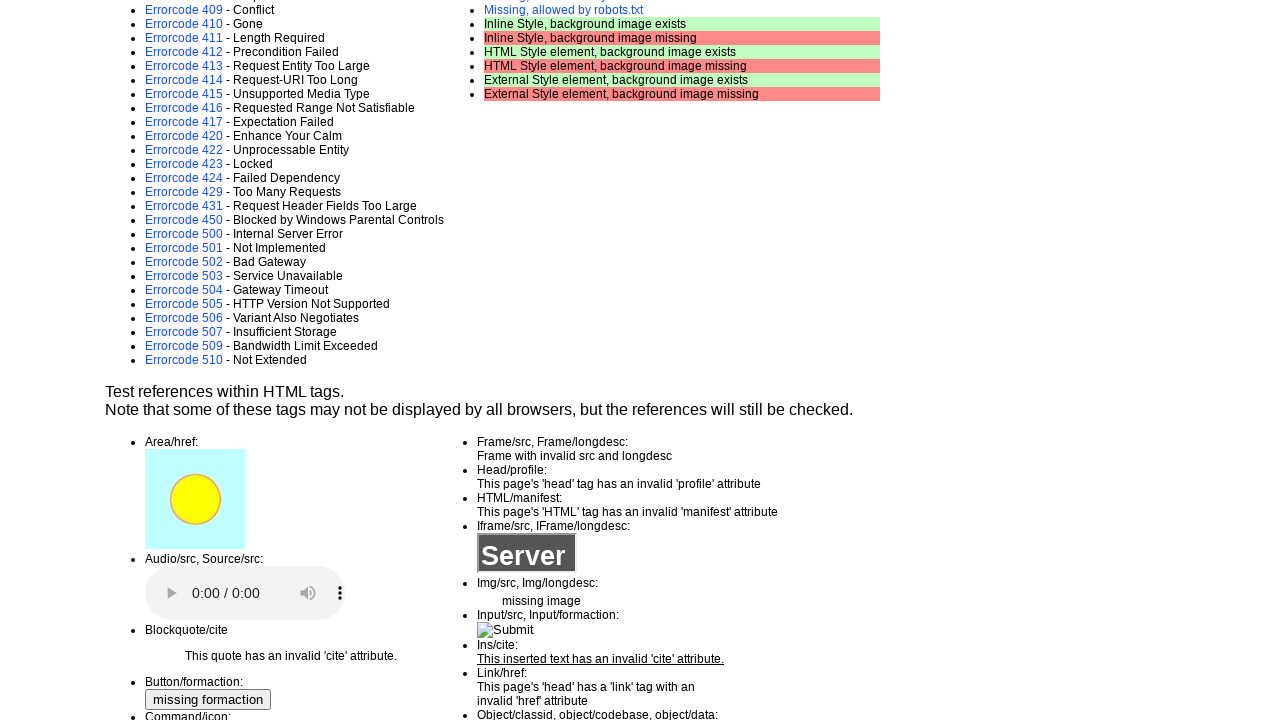

Retrieved href attribute from link: http://www.deadlinkcity.com/page-not-found.asp
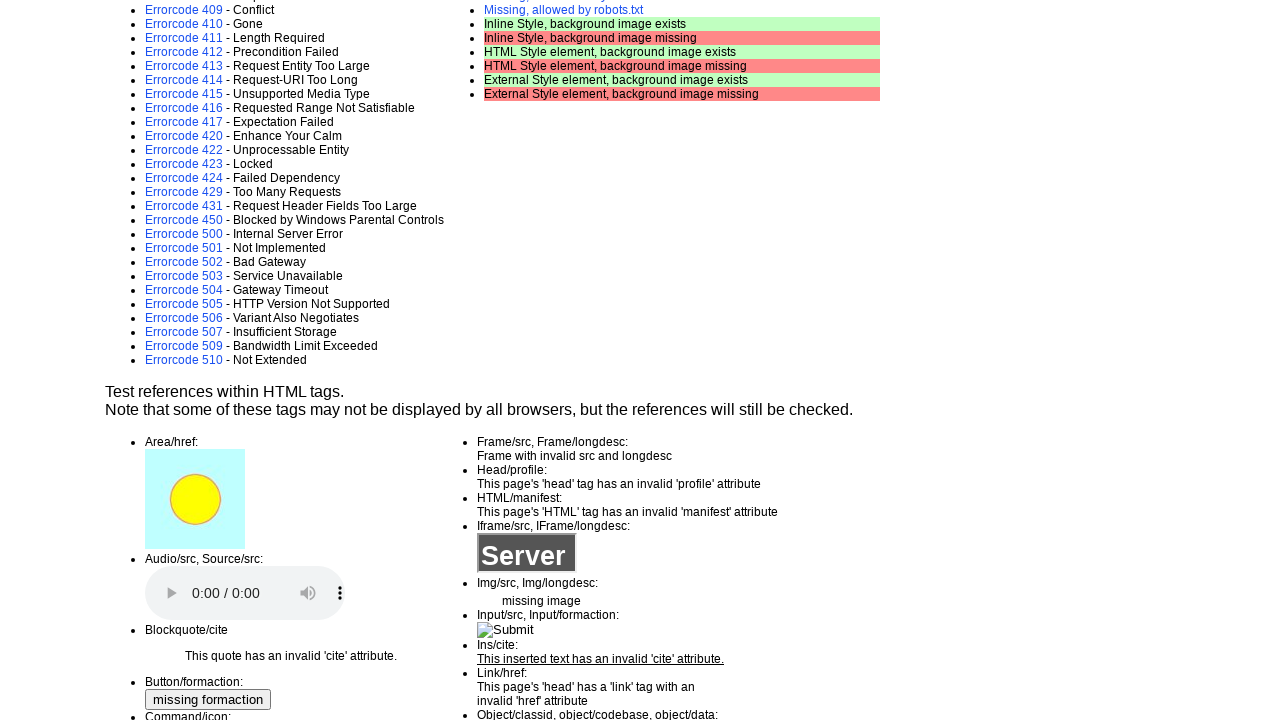

Scrolled link into view if needed - href: http://www.deadlinkcity.com/page-not-found.asp
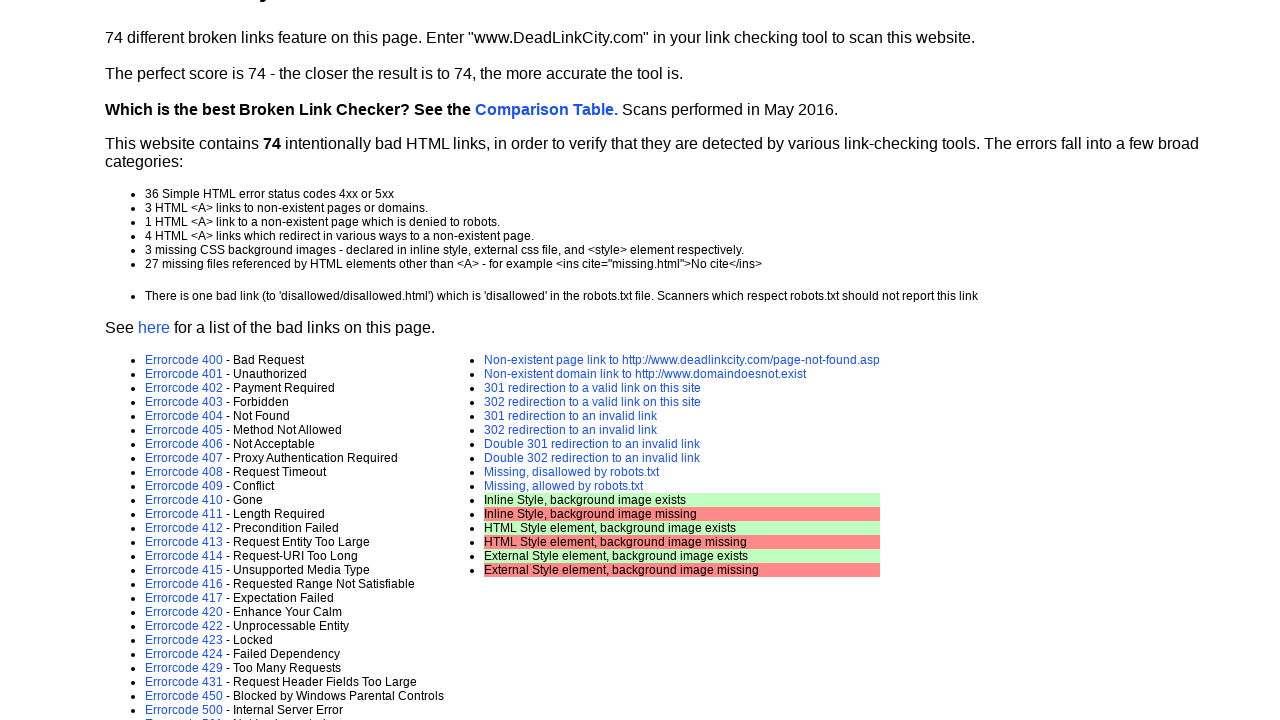

Retrieved href attribute from link: http://www.domaindoesnot.exist
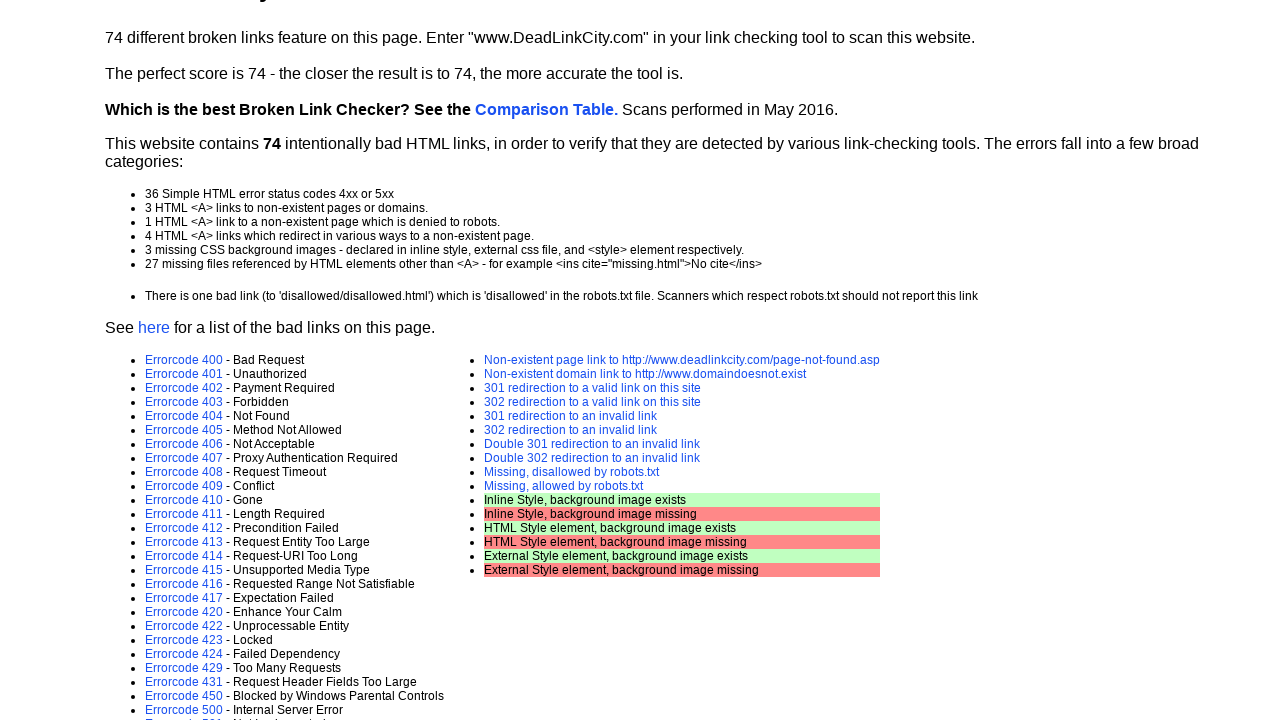

Scrolled link into view if needed - href: http://www.domaindoesnot.exist
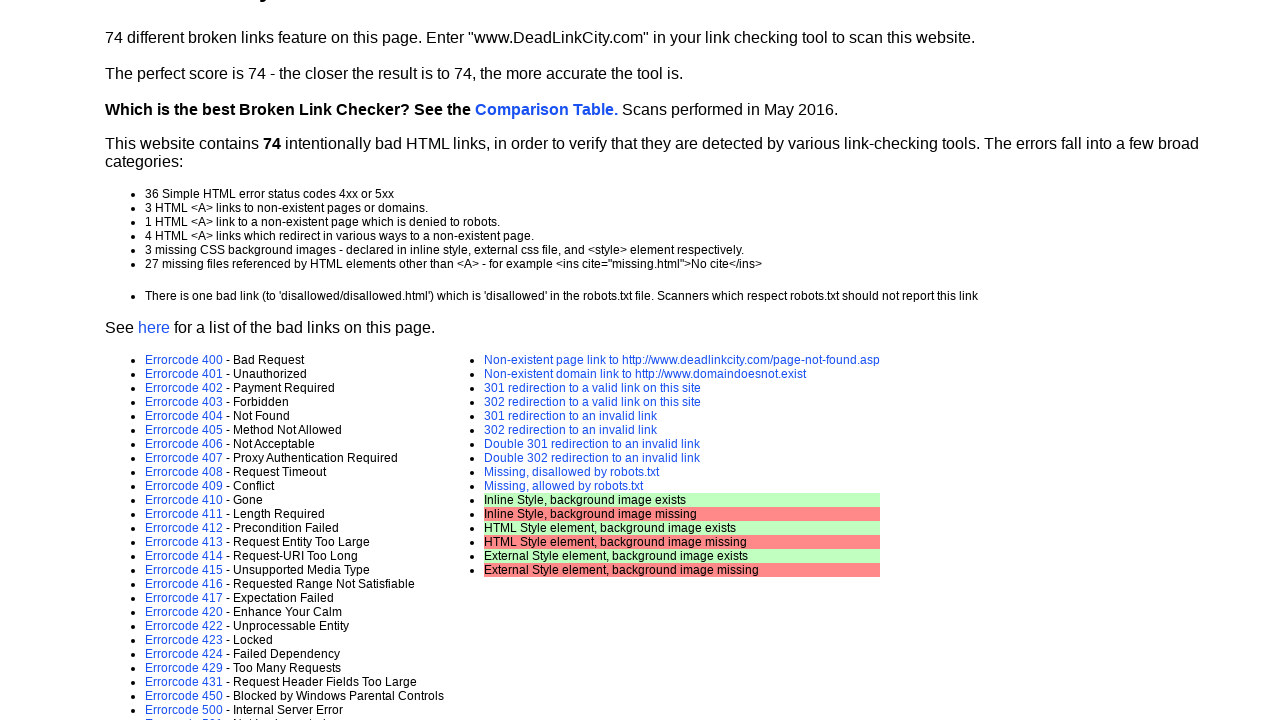

Retrieved href attribute from link: default.asp?r=1
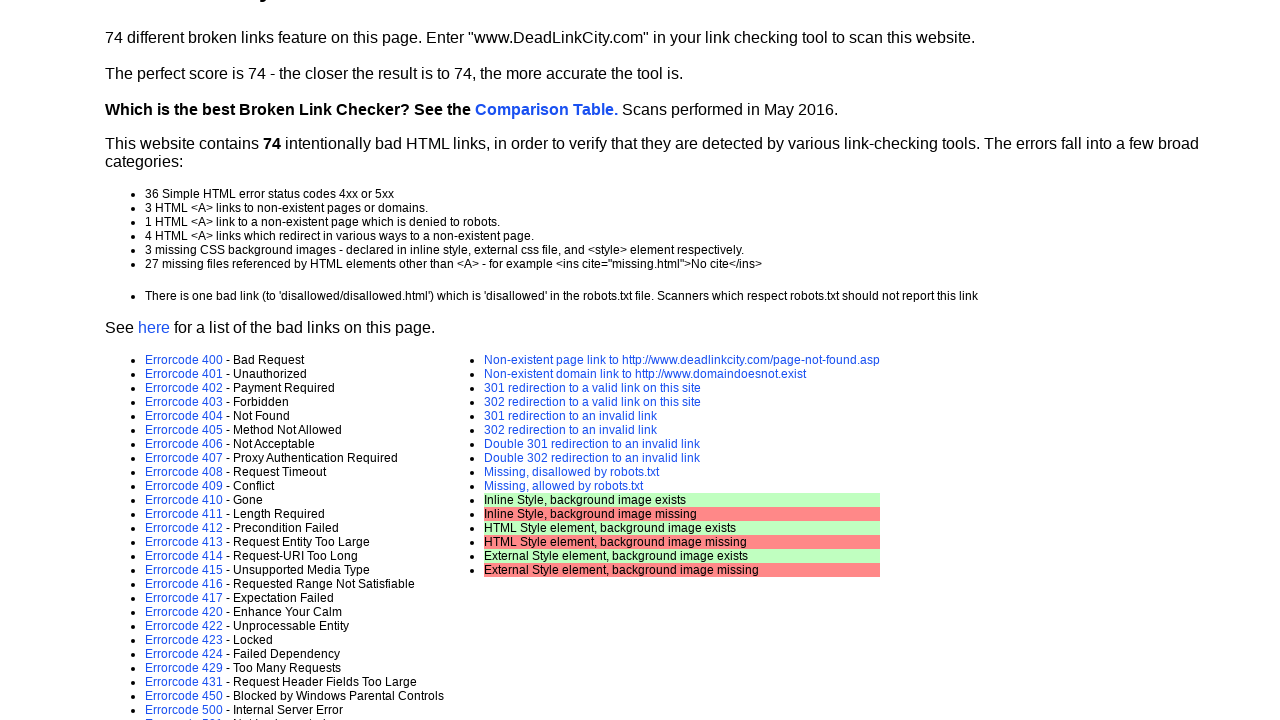

Scrolled link into view if needed - href: default.asp?r=1
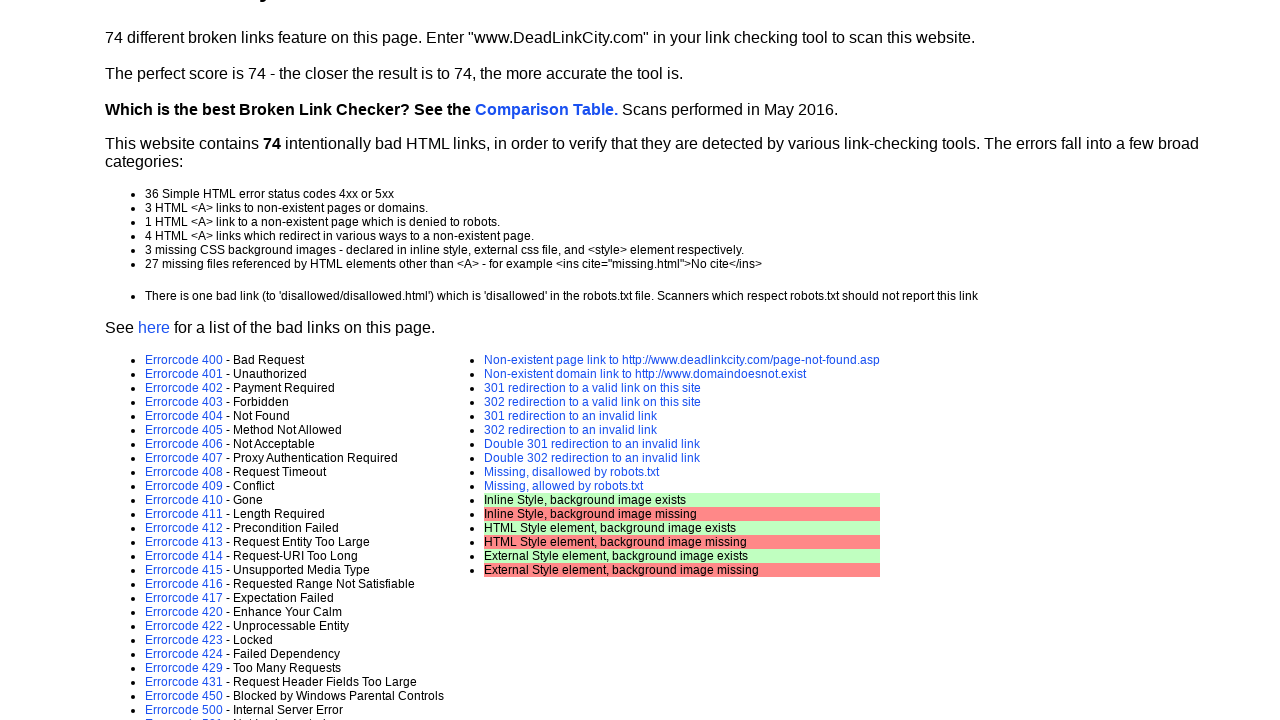

Retrieved href attribute from link: default.asp?r=2
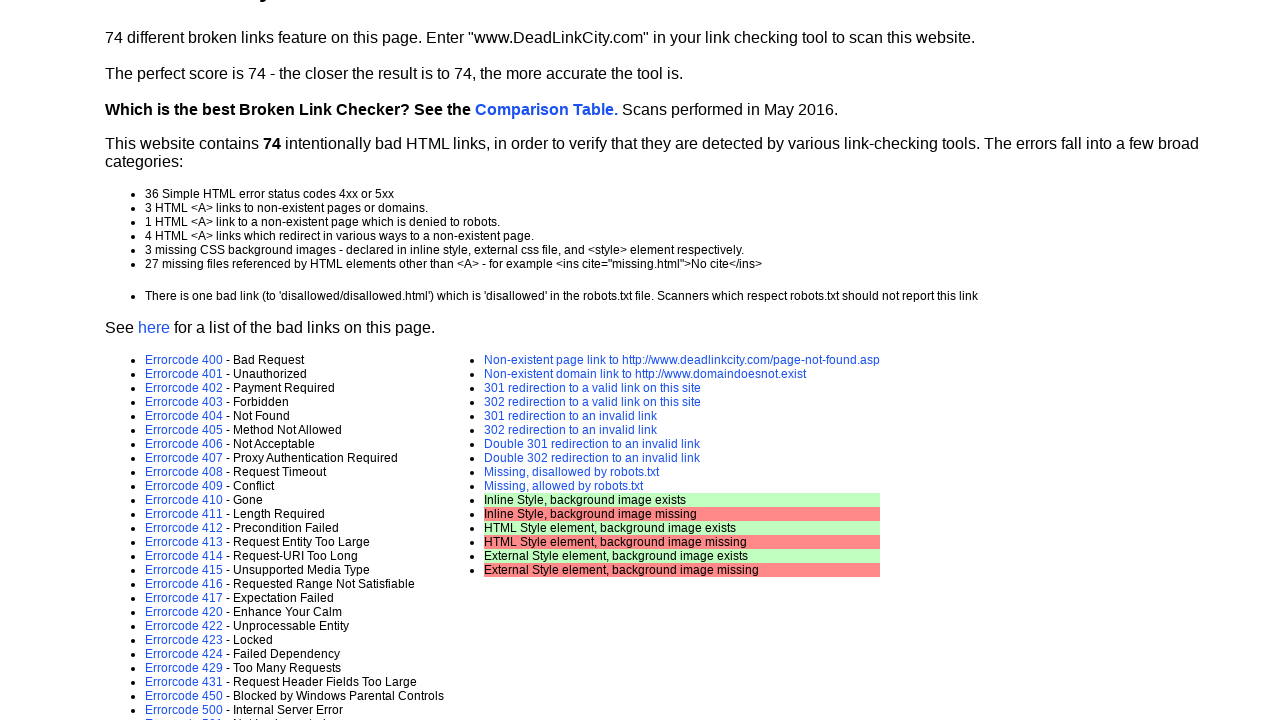

Scrolled link into view if needed - href: default.asp?r=2
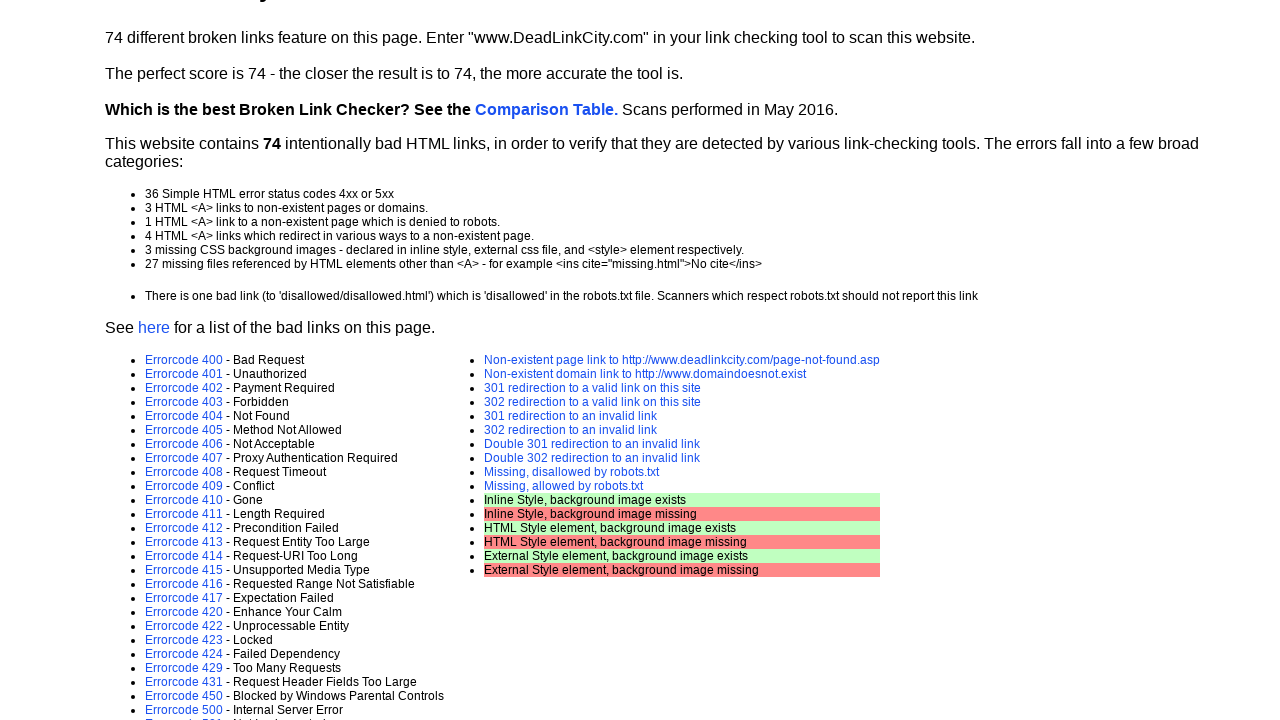

Retrieved href attribute from link: default.asp?r=4
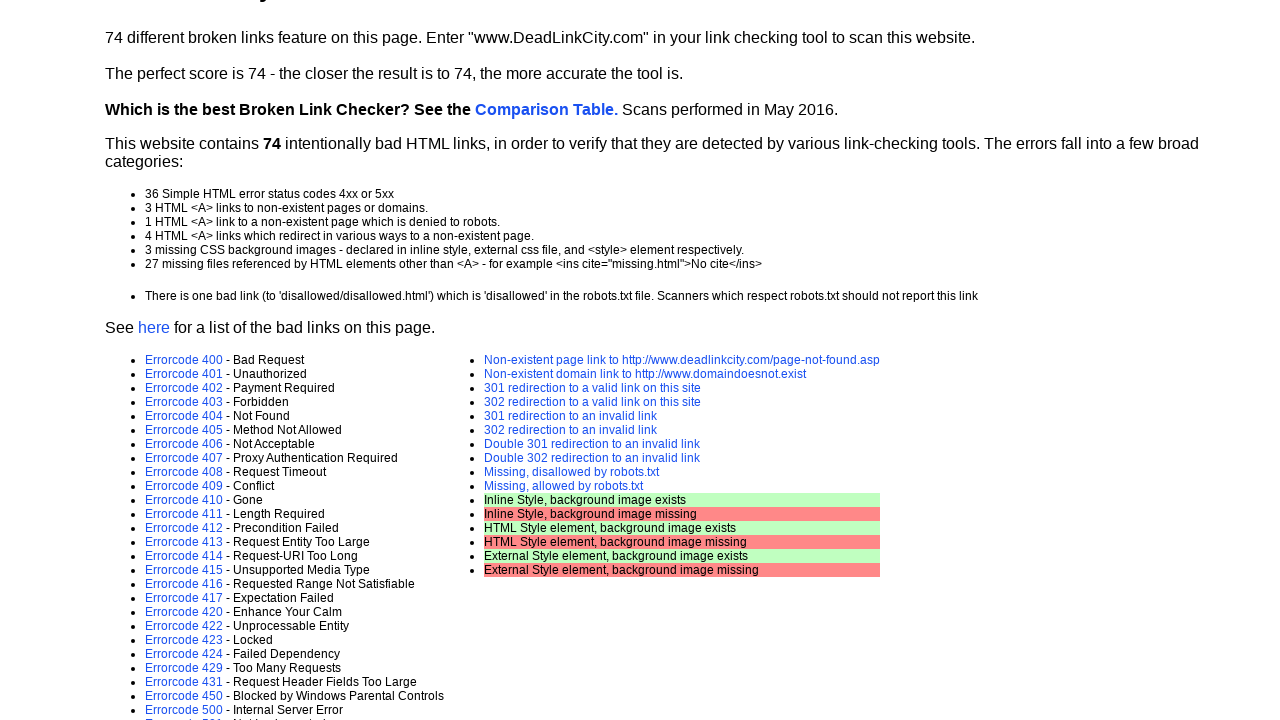

Scrolled link into view if needed - href: default.asp?r=4
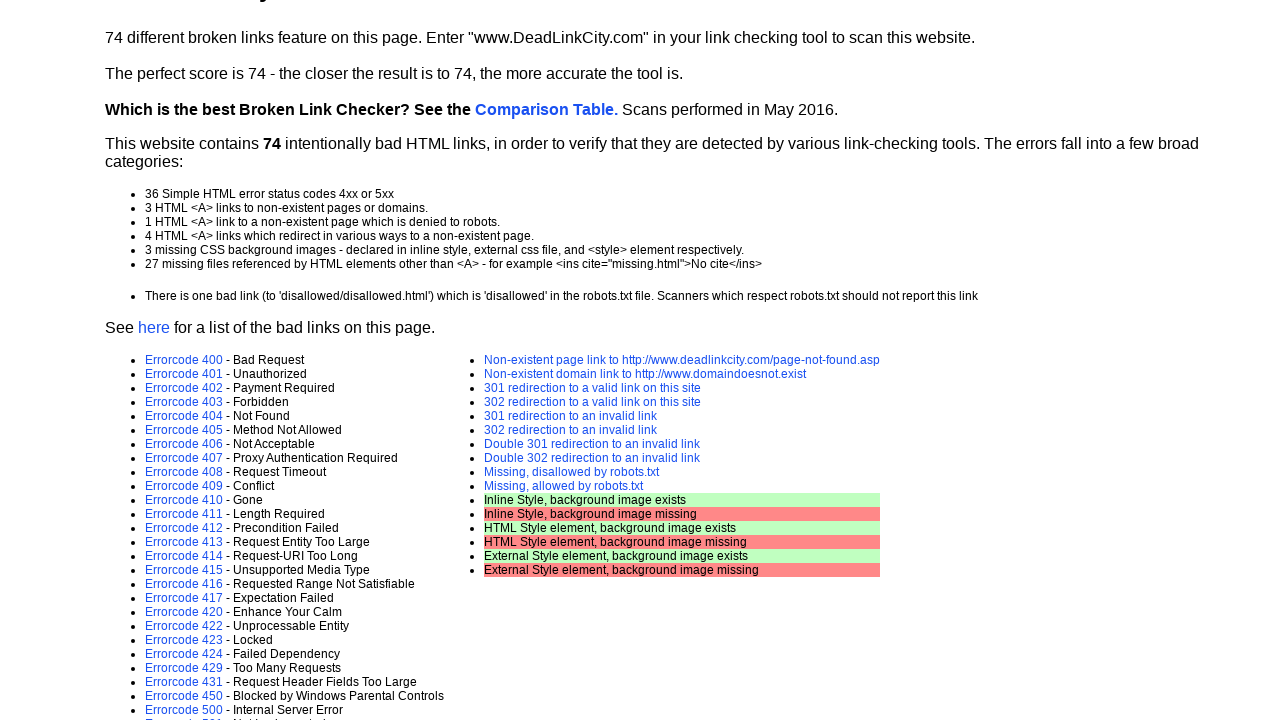

Retrieved href attribute from link: default.asp?r=5
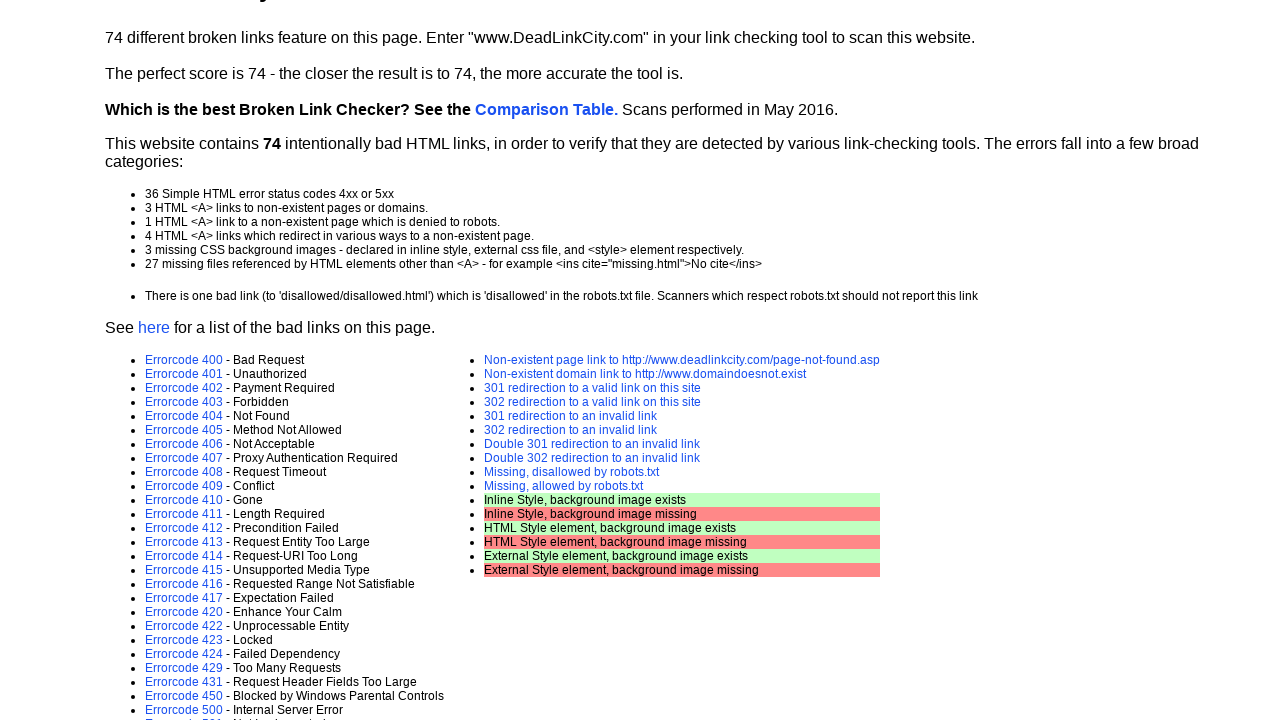

Scrolled link into view if needed - href: default.asp?r=5
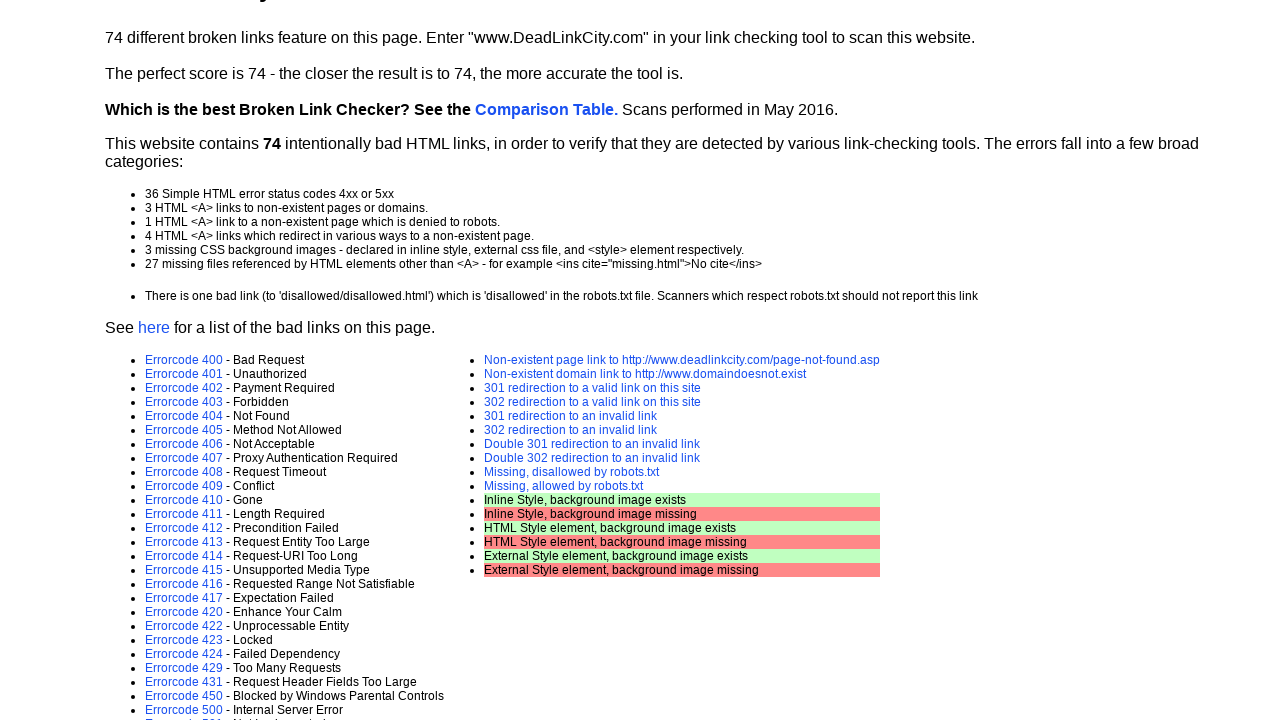

Retrieved href attribute from link: default.asp?r=6
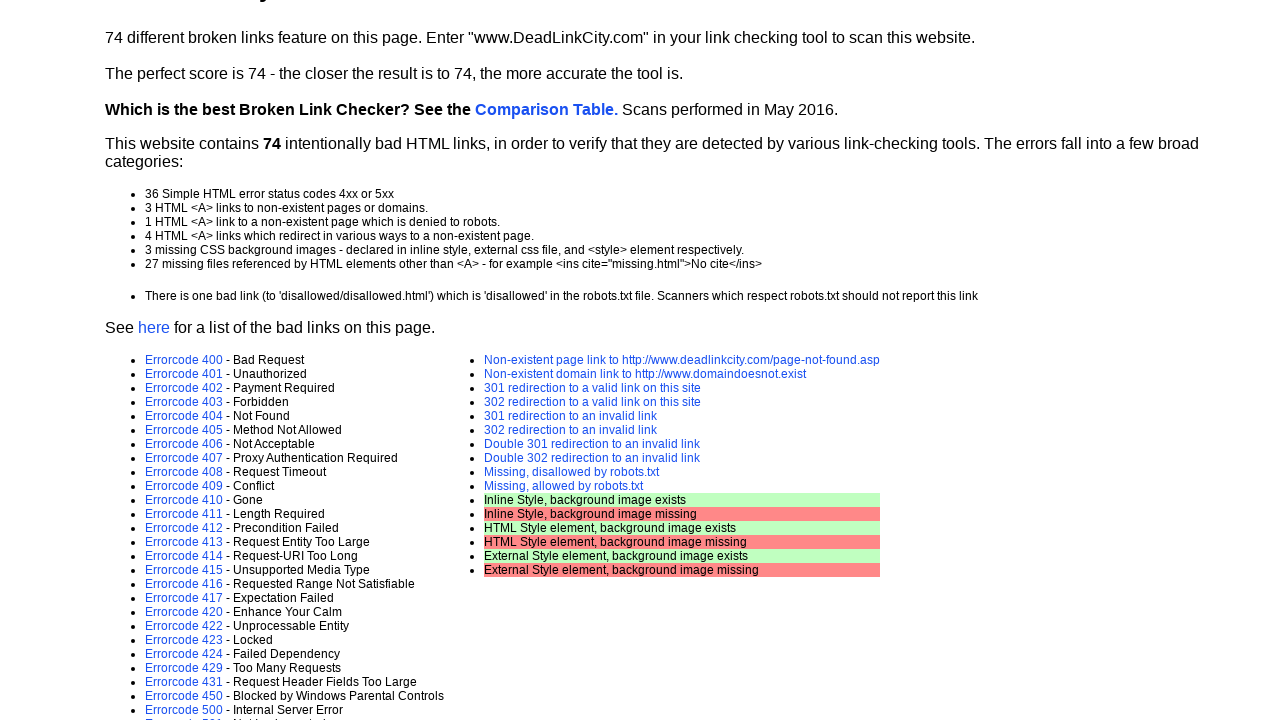

Scrolled link into view if needed - href: default.asp?r=6
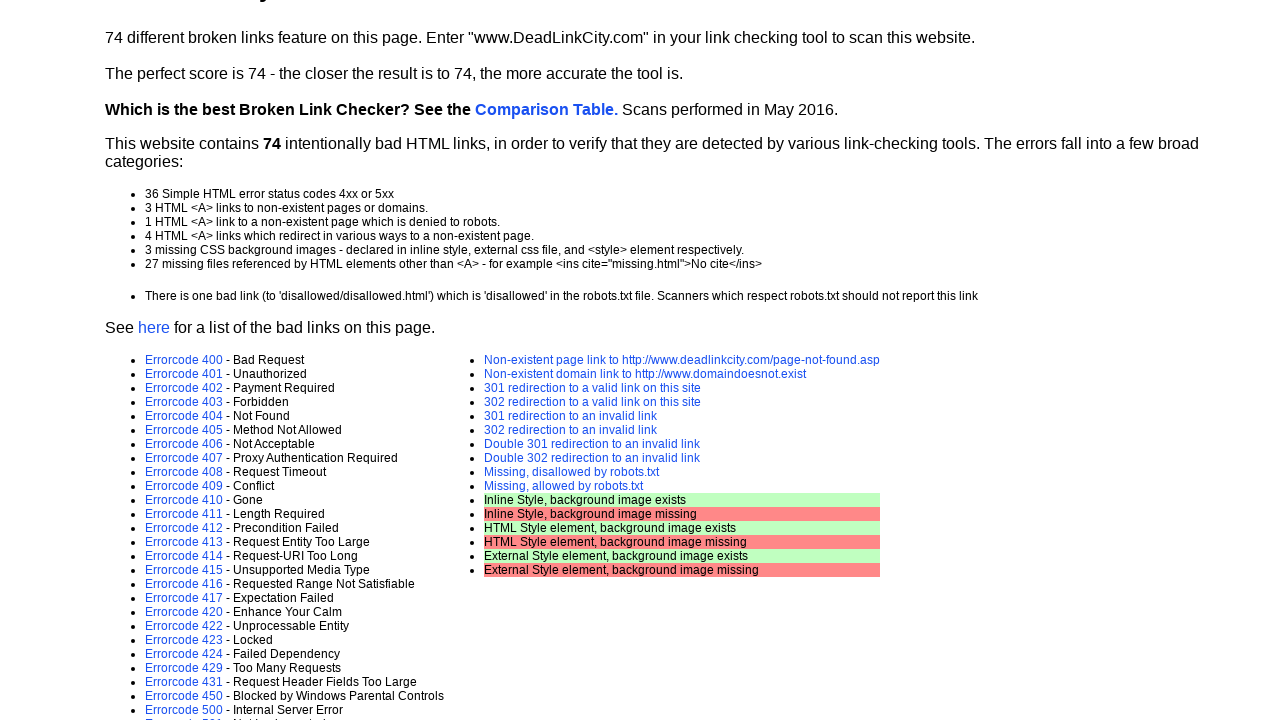

Retrieved href attribute from link: default.asp?r=7
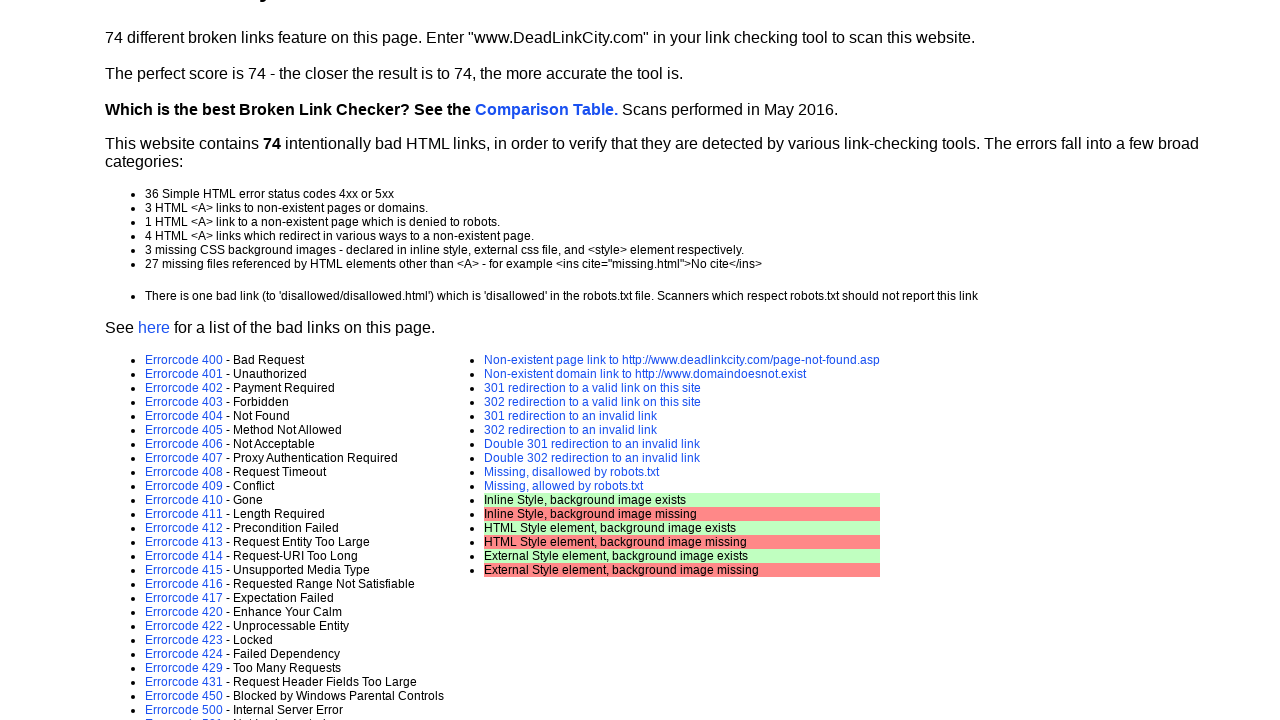

Scrolled link into view if needed - href: default.asp?r=7
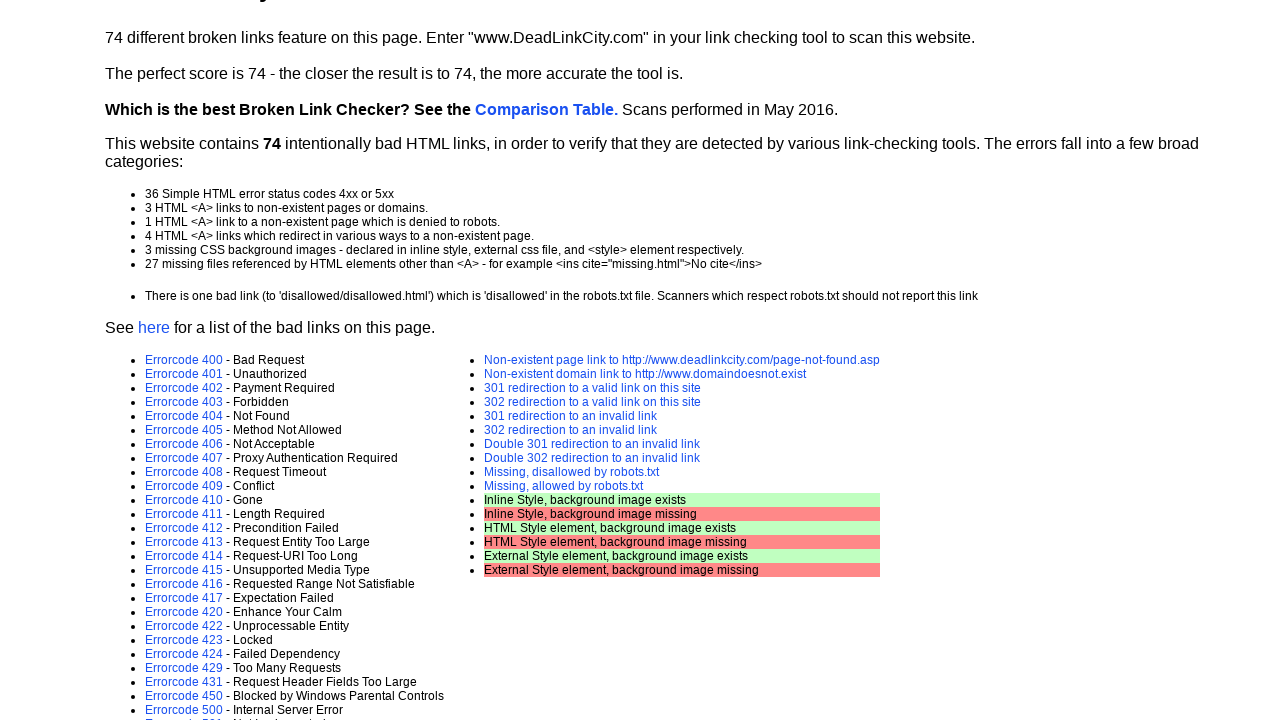

Retrieved href attribute from link: disallowed/disallowed.html
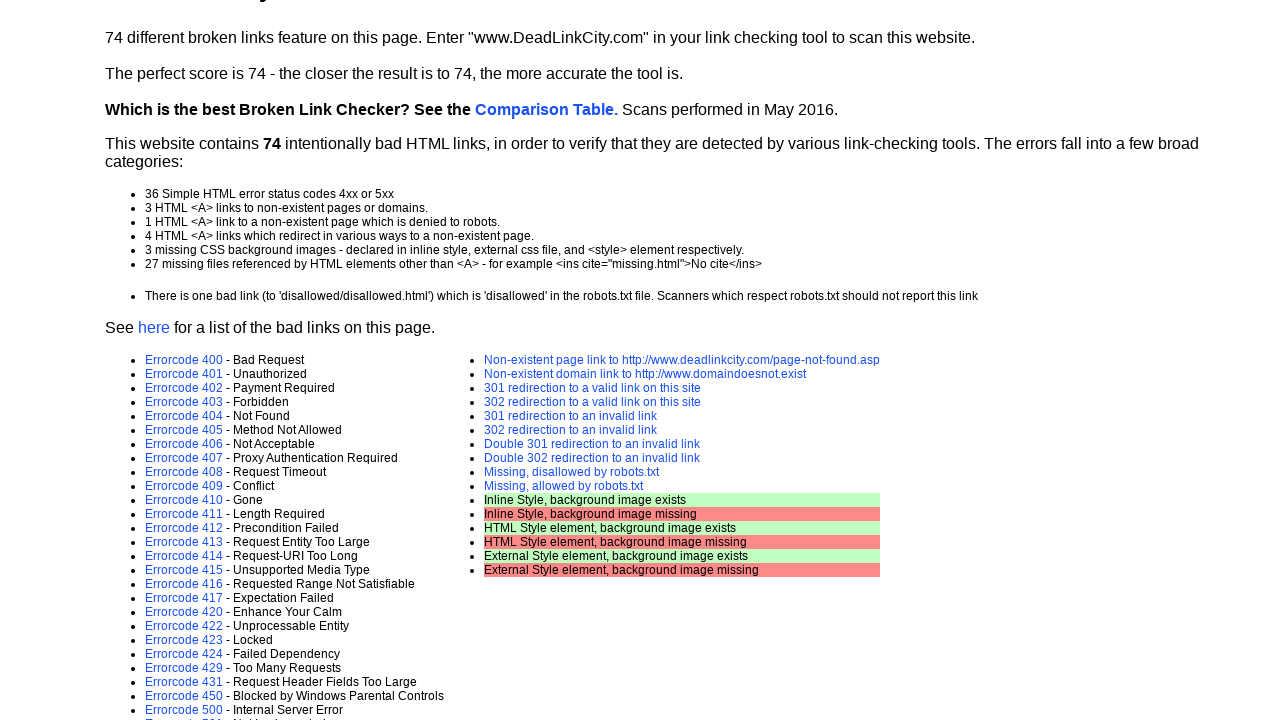

Scrolled link into view if needed - href: disallowed/disallowed.html
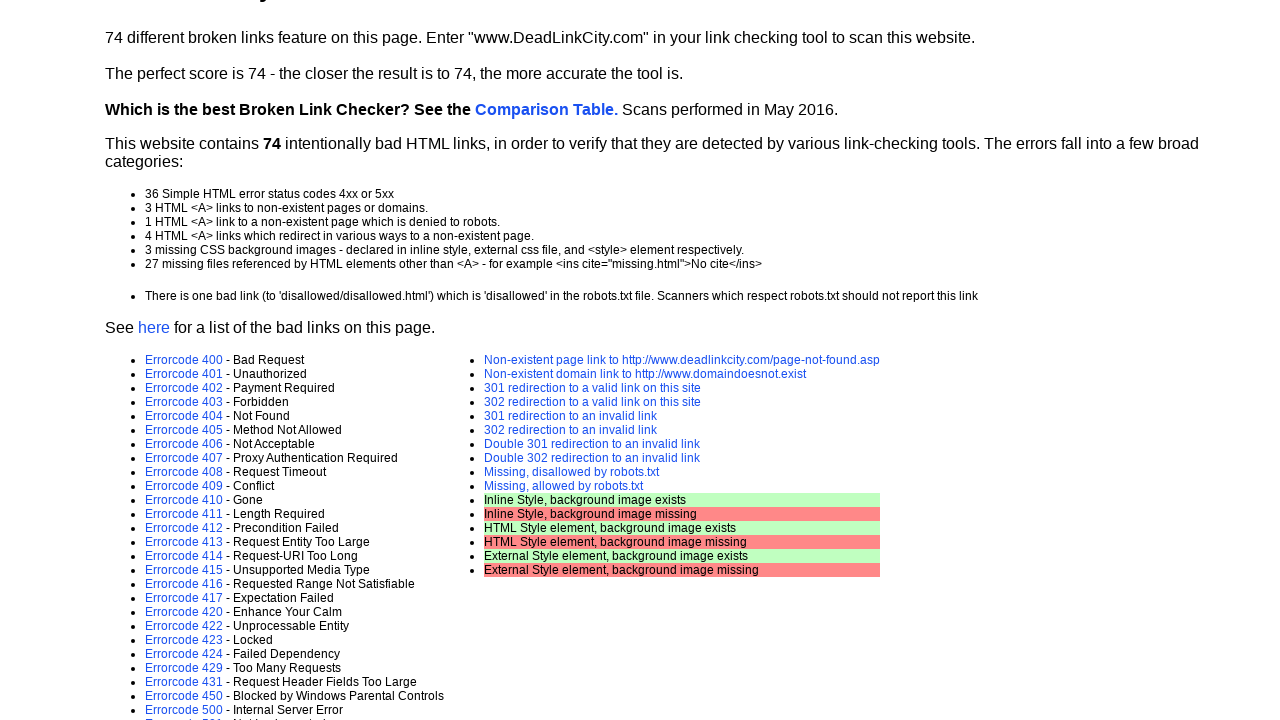

Retrieved href attribute from link: disallowed/nonexistent.html
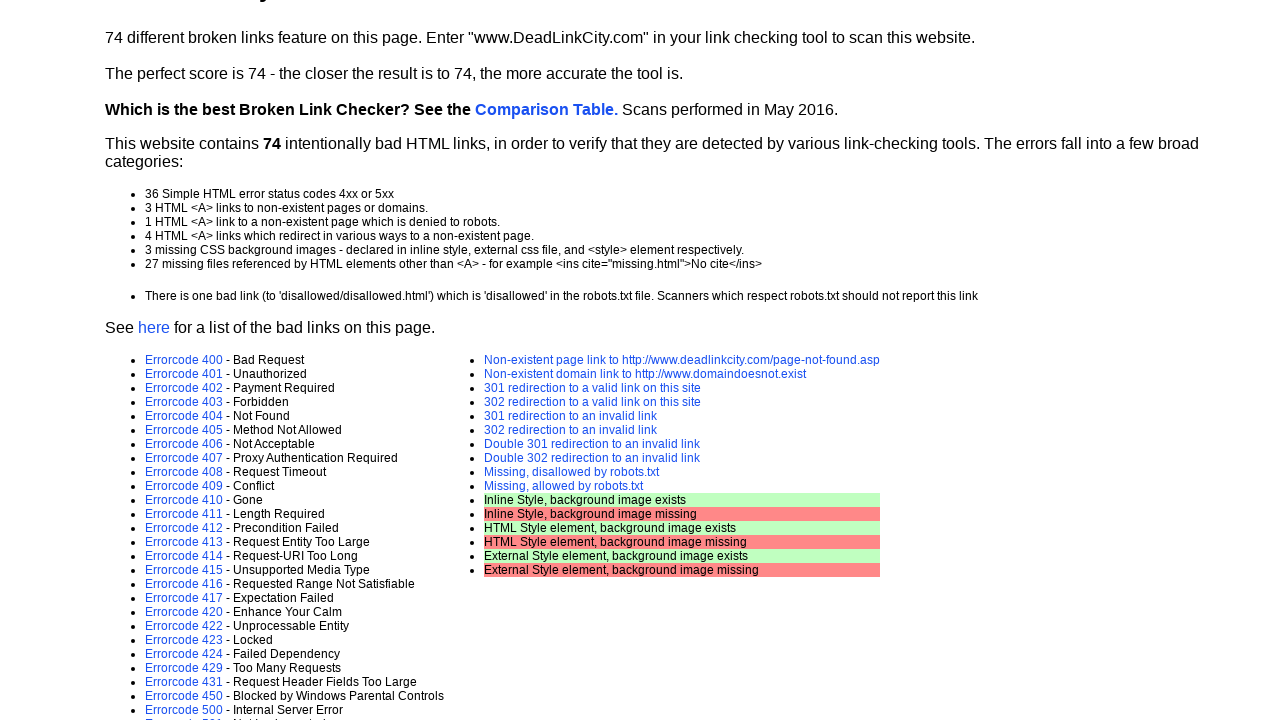

Scrolled link into view if needed - href: disallowed/nonexistent.html
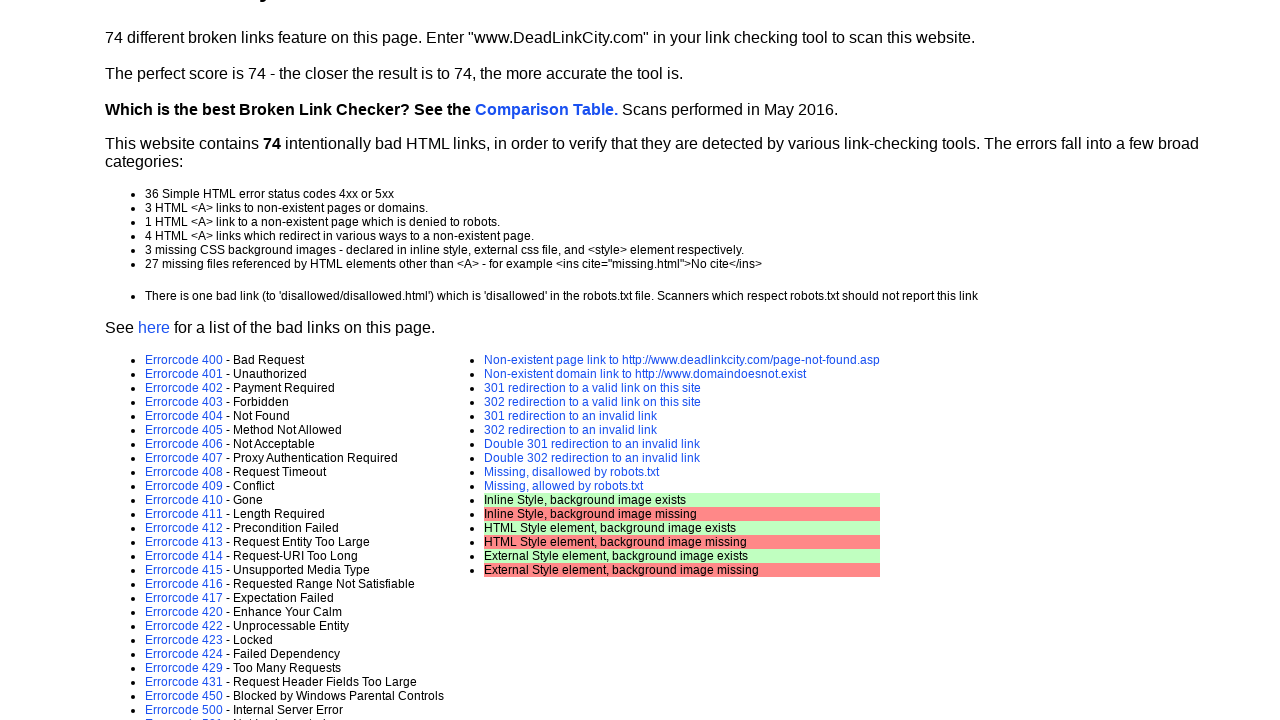

Retrieved href attribute from link: mailto:info@deadlinkchecker.com?subject=DeadLinkCity.com - feedback
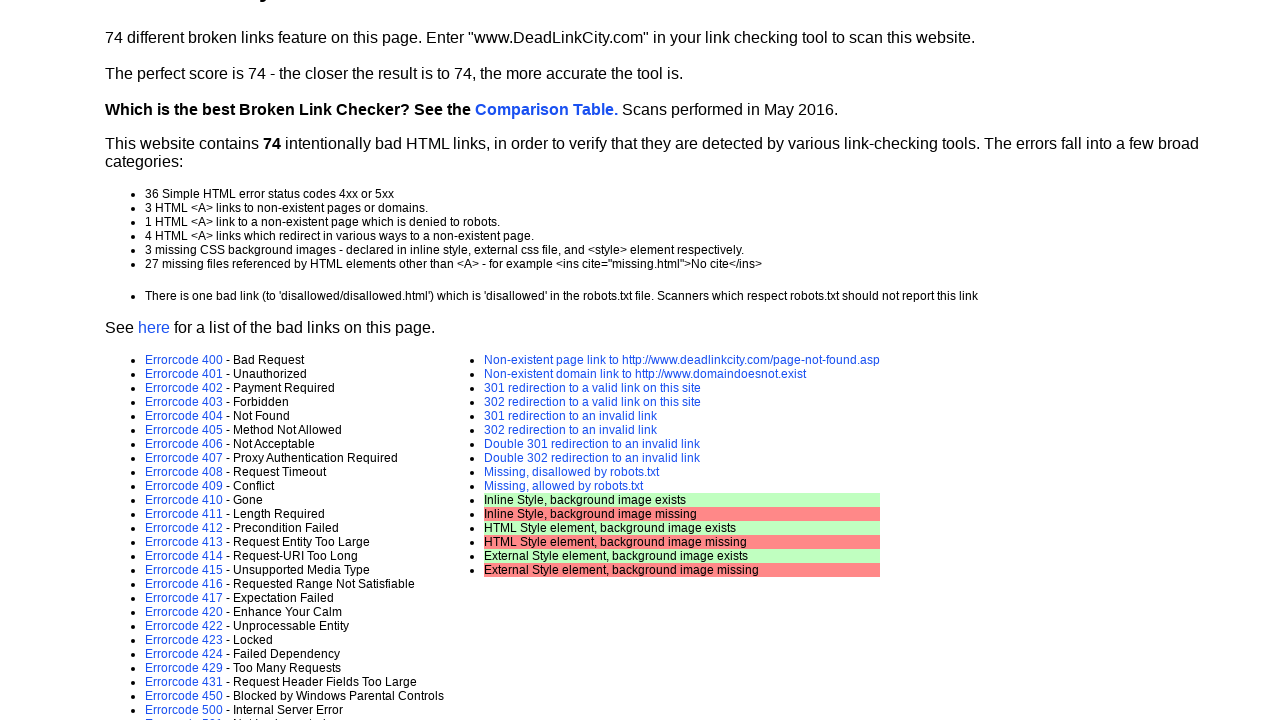

Scrolled link into view if needed - href: mailto:info@deadlinkchecker.com?subject=DeadLinkCity.com - feedback
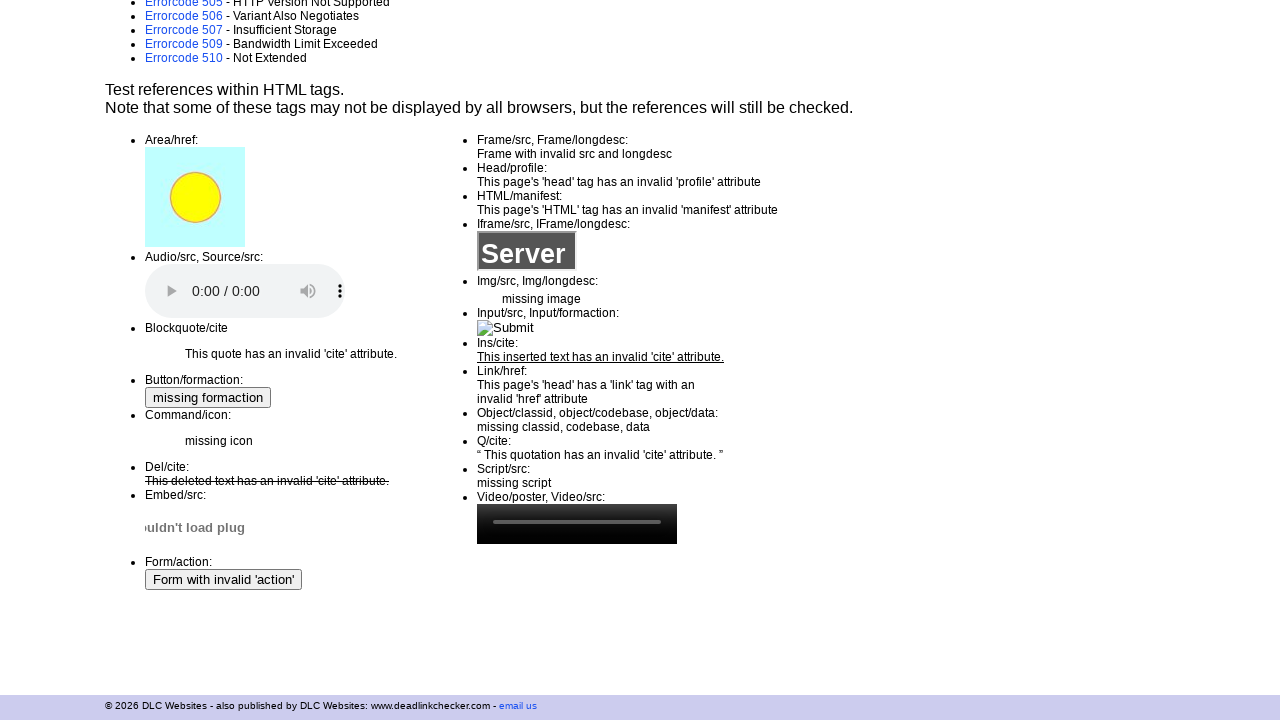

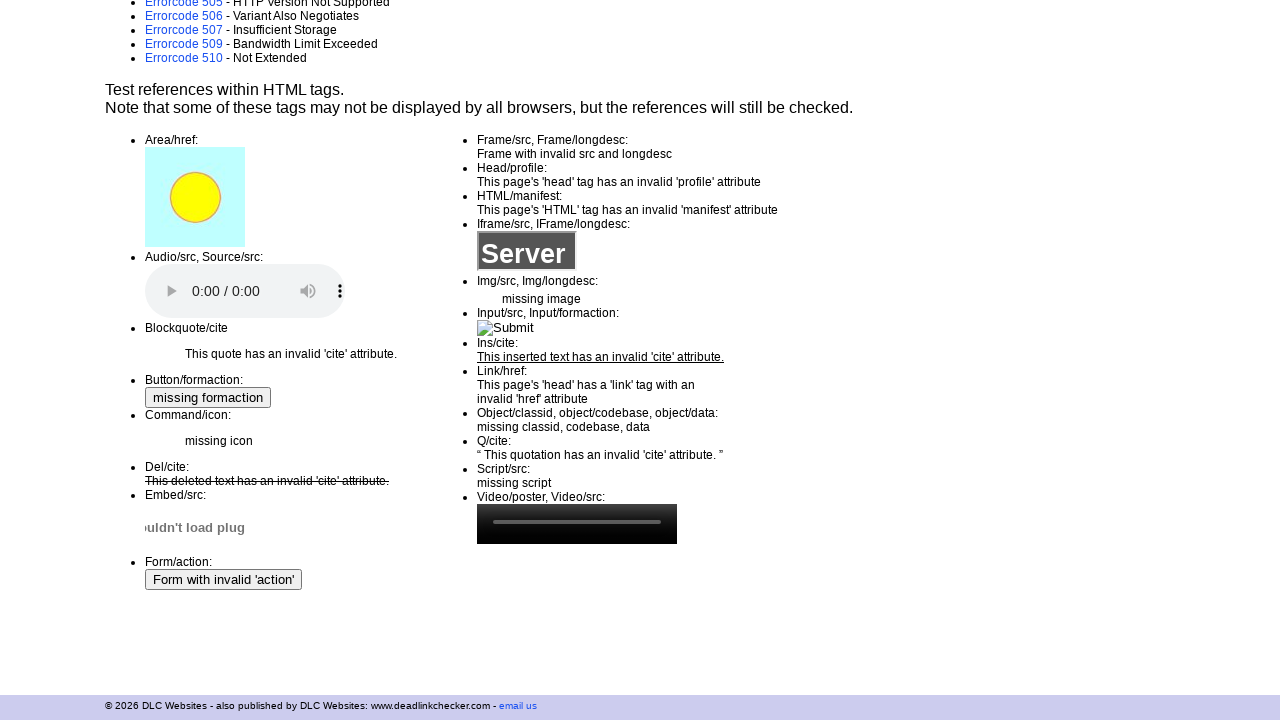